Tests that coffee cups rotate on hover with CSS transform

Starting URL: https://coffee-cart.app/

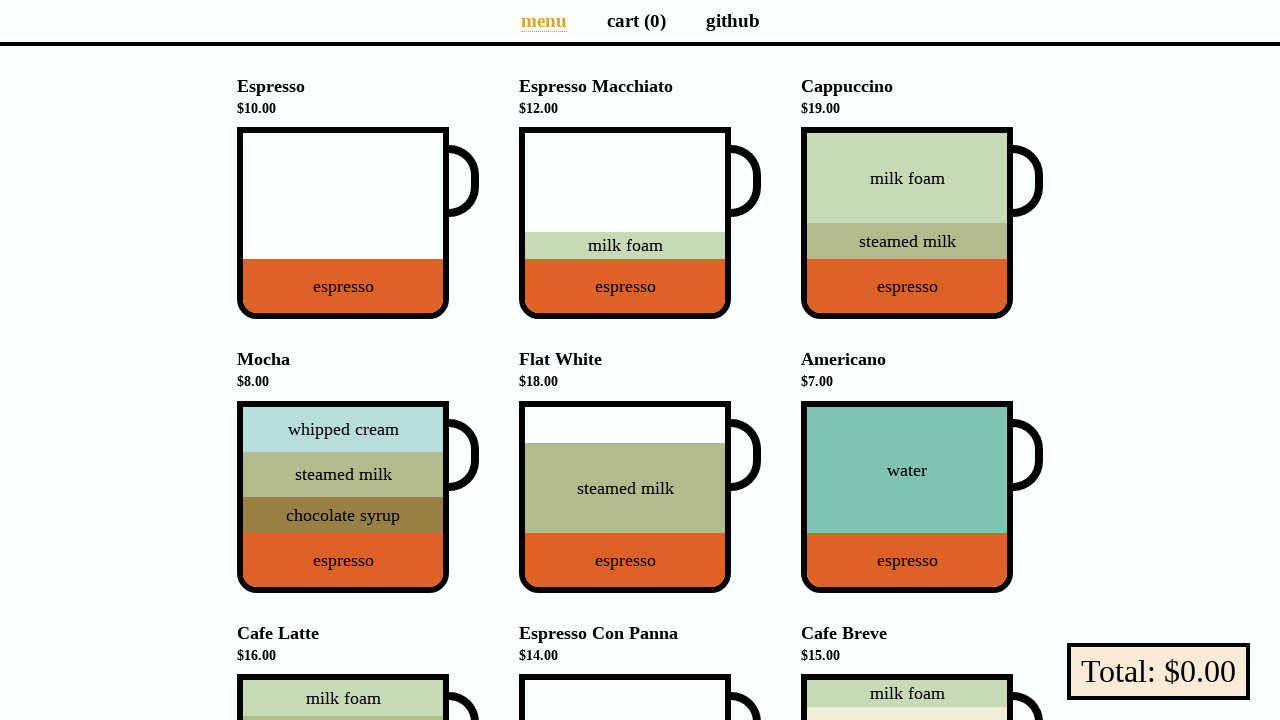

Located all menu entries with coffee cups
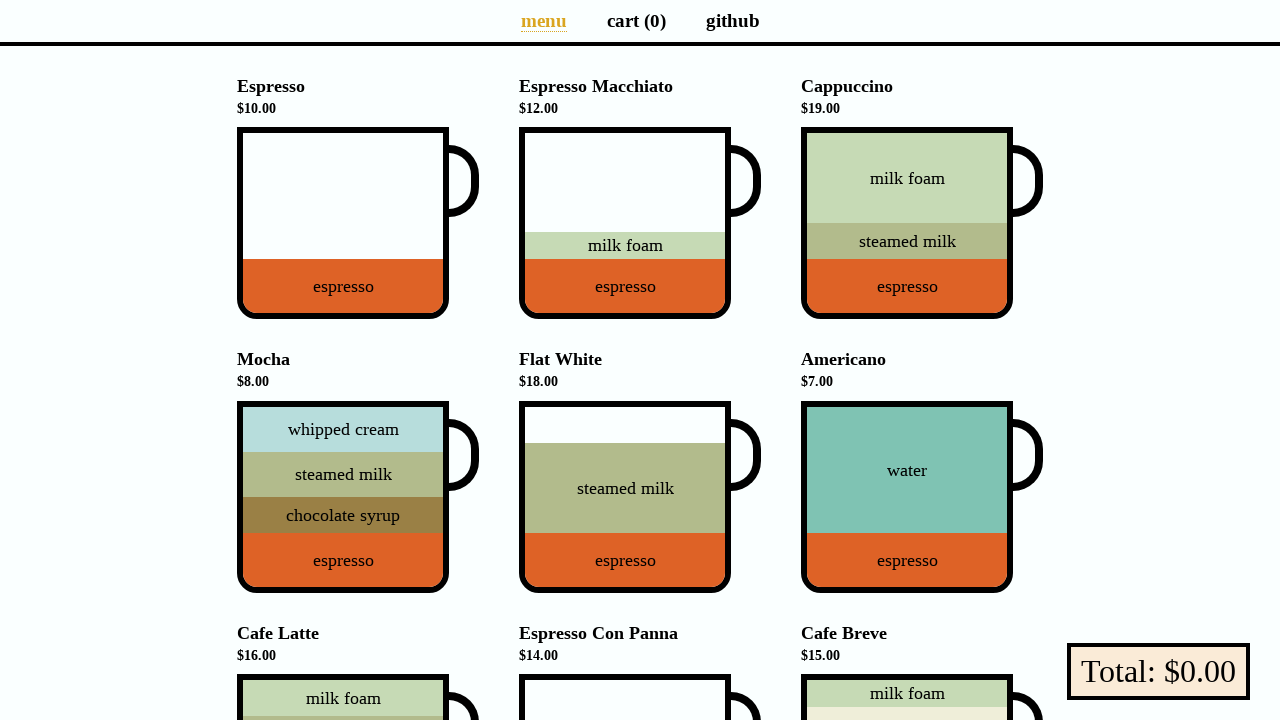

Located cup element within menu entry
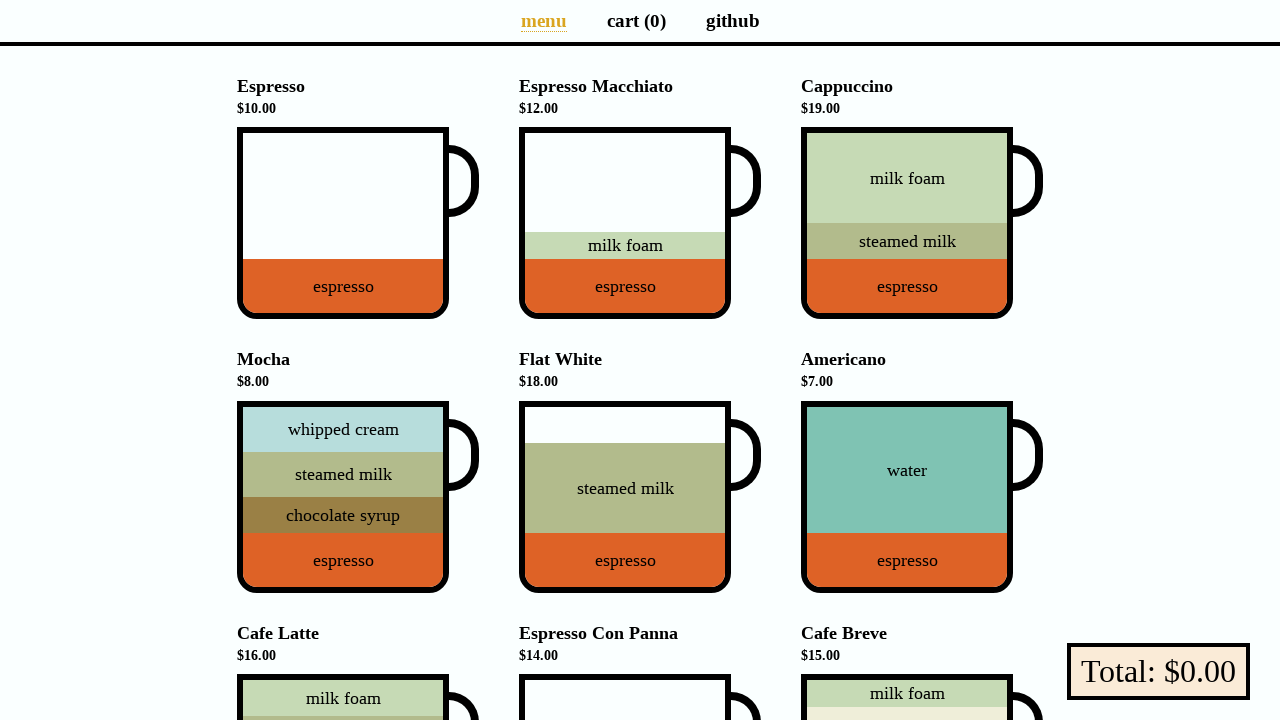

Retrieved initial CSS transform value before hover
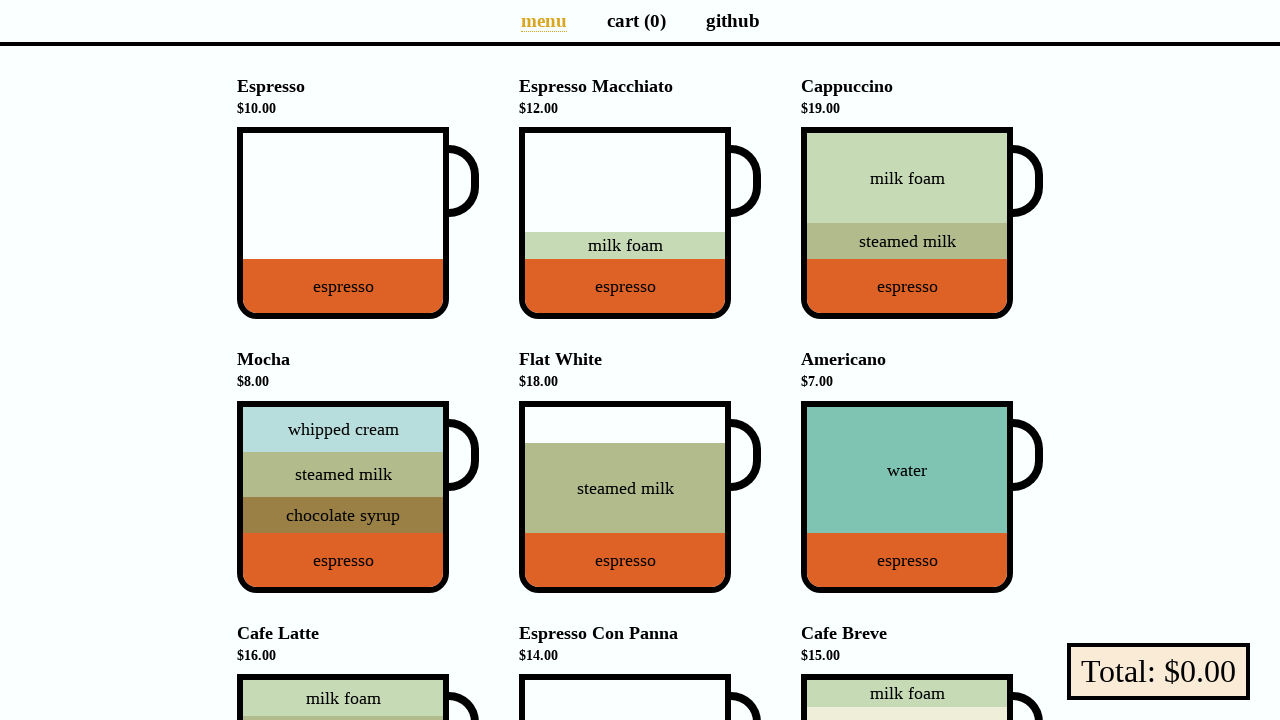

Hovered over coffee cup element at (358, 223) on li[data-v-a9662a08] >> nth=0 >> div div.cup
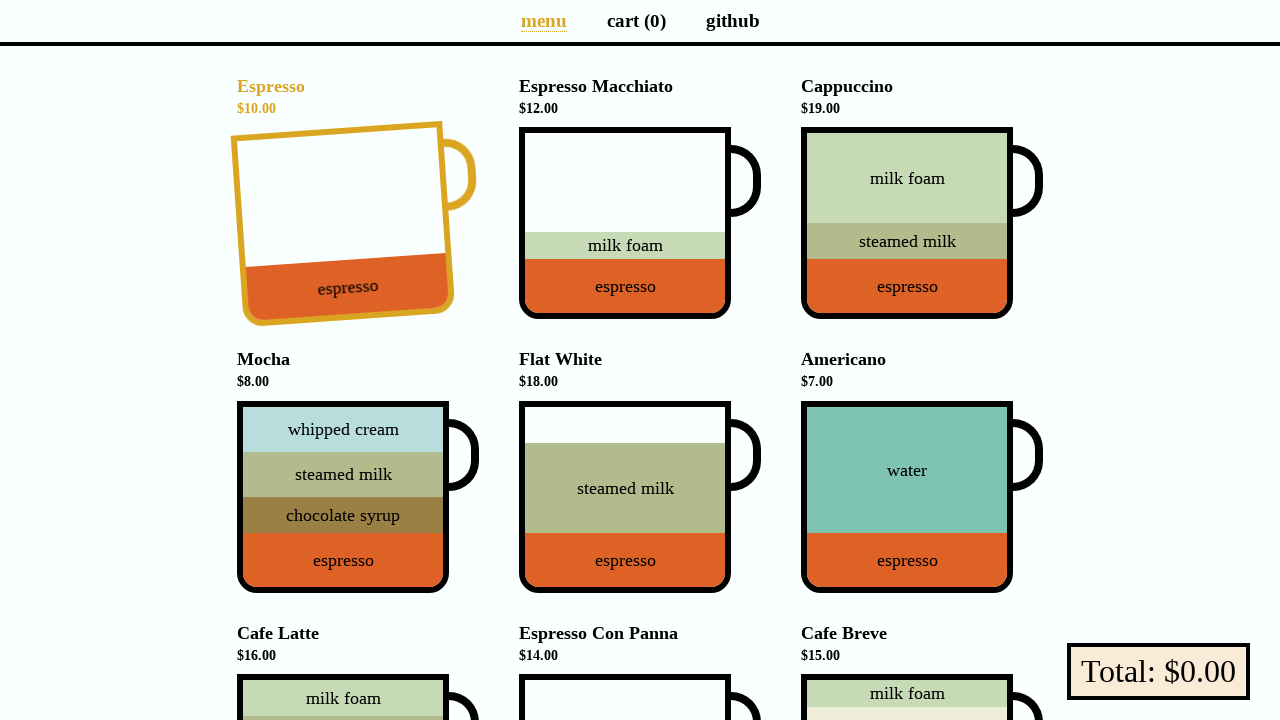

Retrieved CSS transform value while hovering
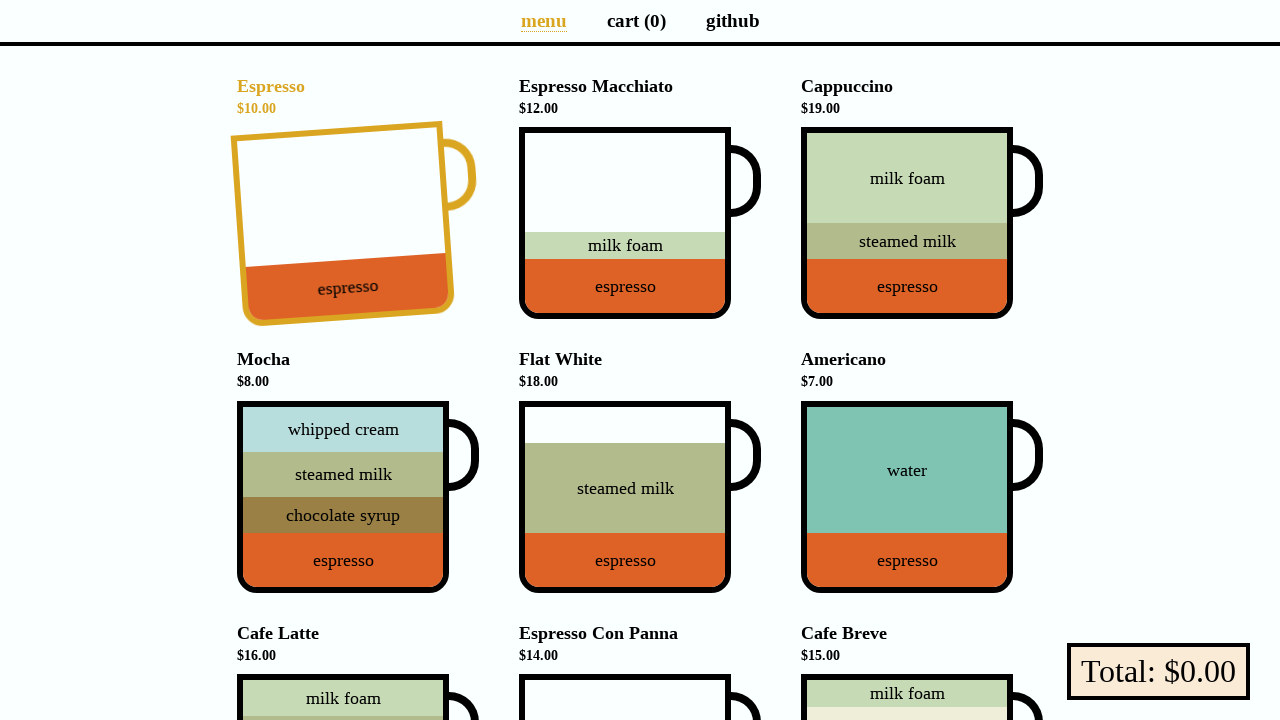

Moved mouse away from cup element at (0, 0)
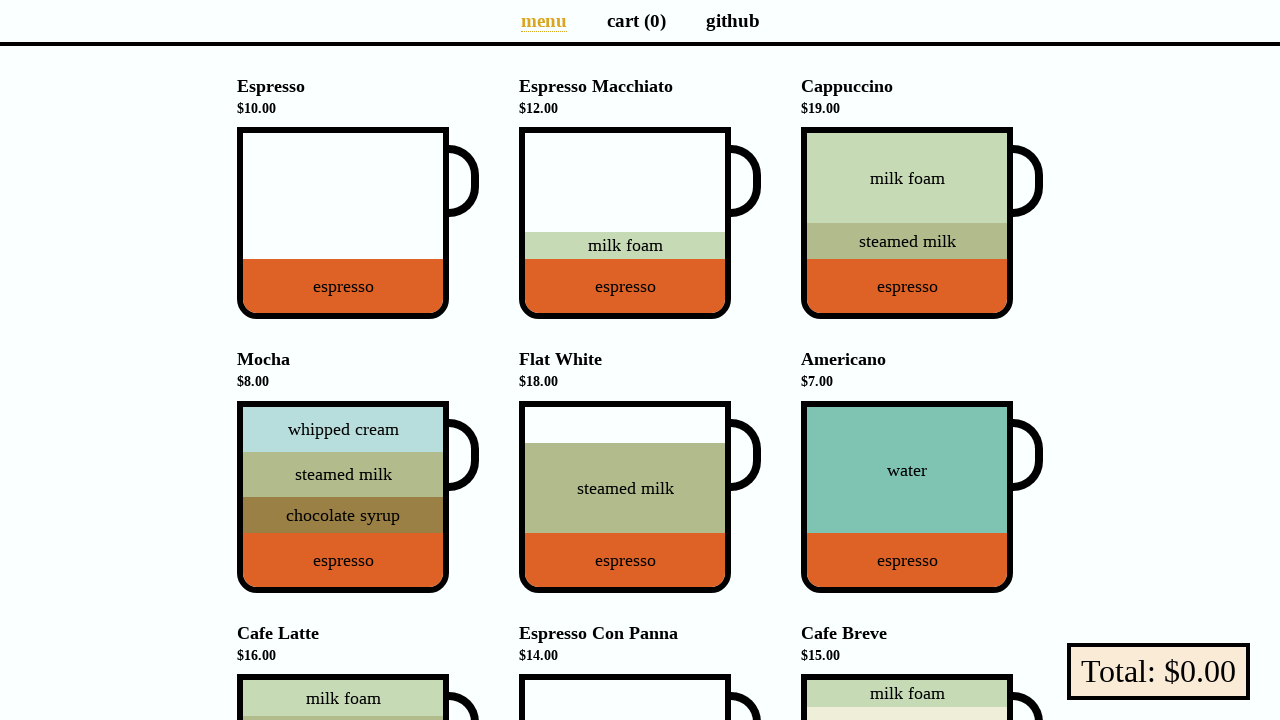

Retrieved CSS transform value after mouse left element
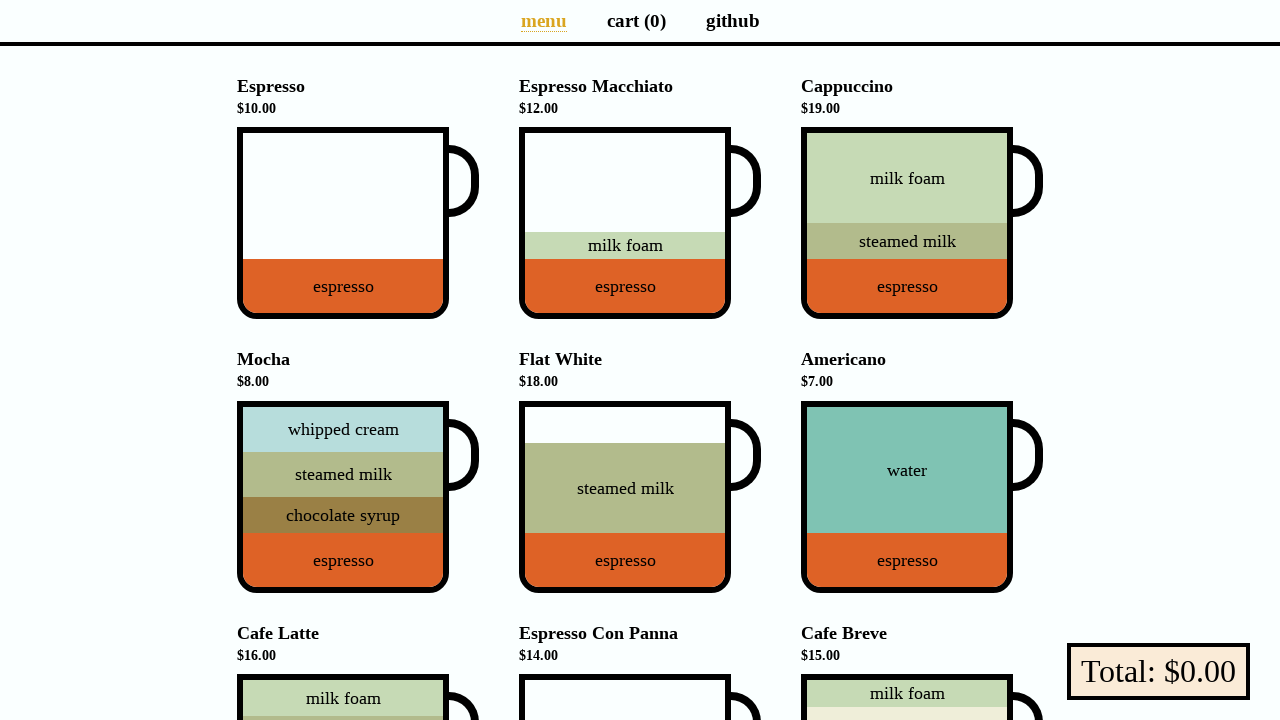

Assertion passed: initial transform is 'none'
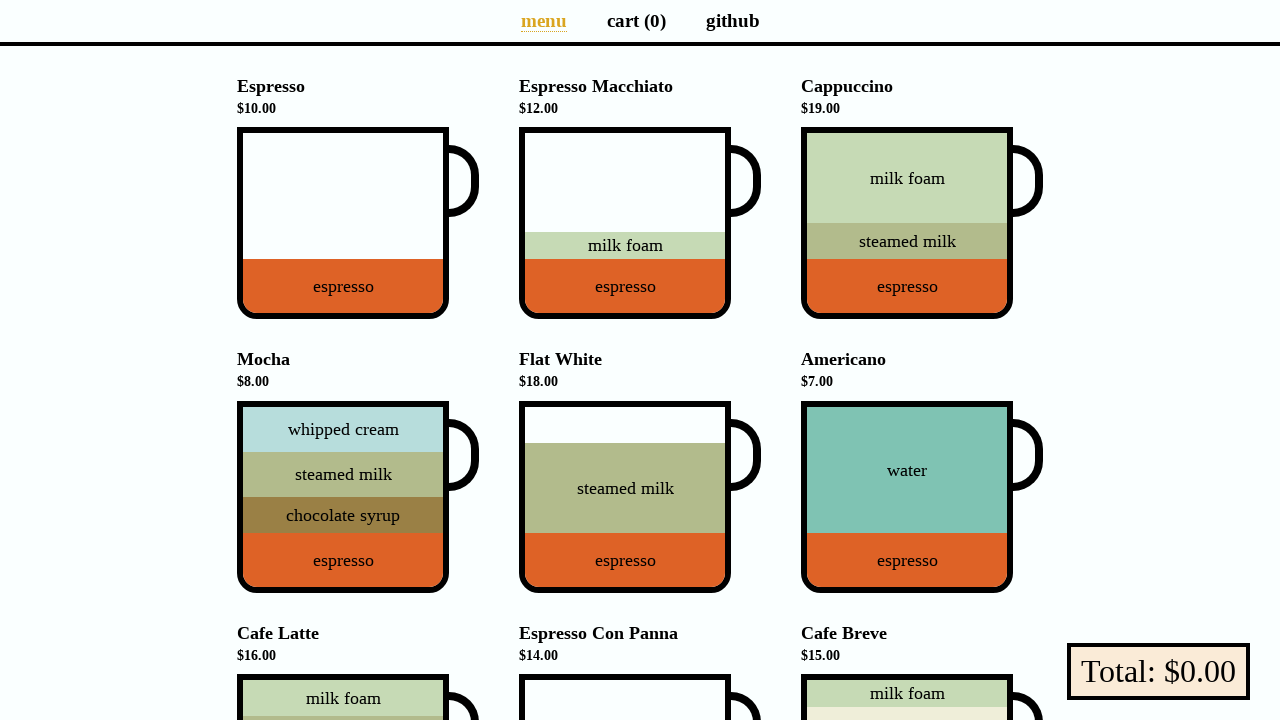

Assertion passed: transform contains 'matrix' on hover (rotation applied)
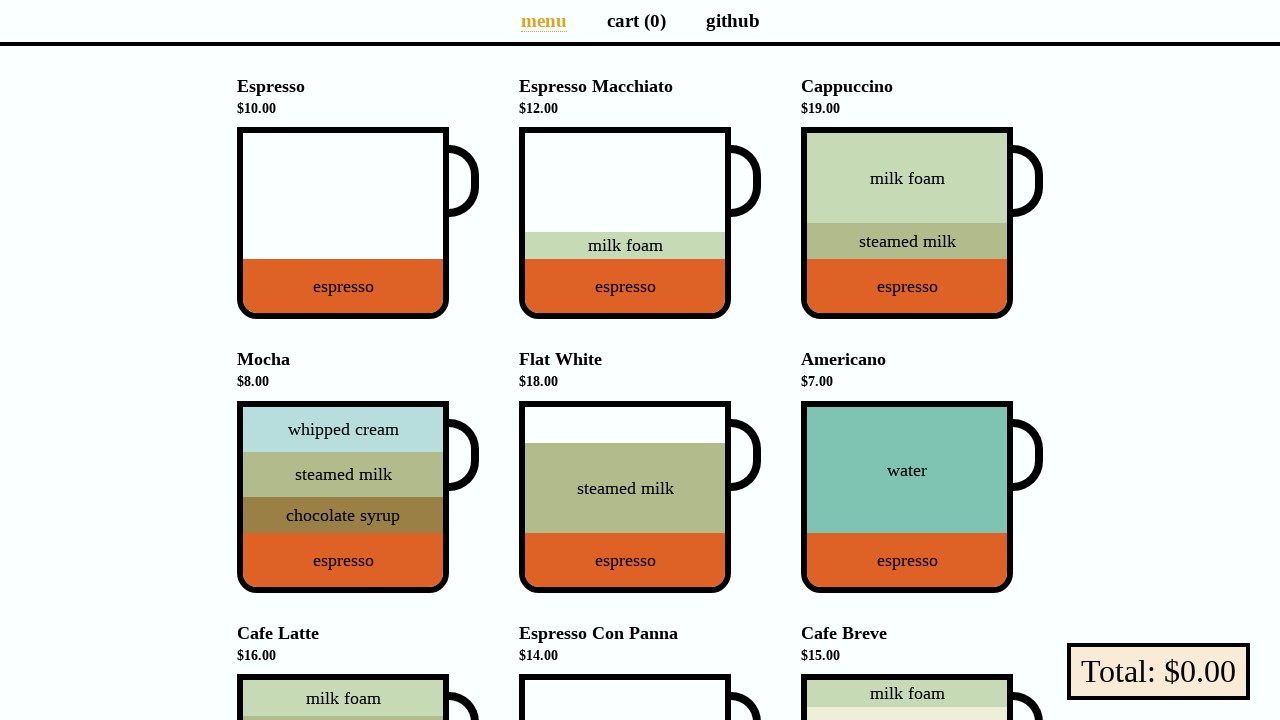

Assertion passed: transform returns to 'none' after hover ends
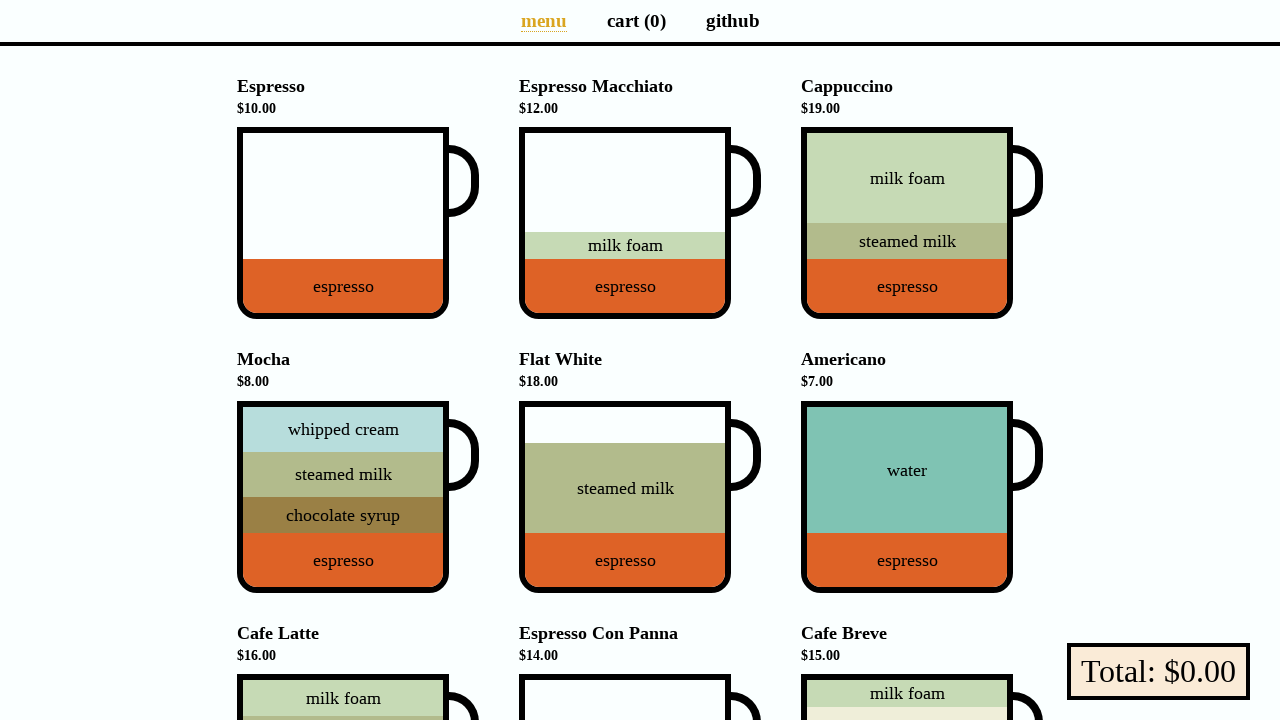

Located cup element within menu entry
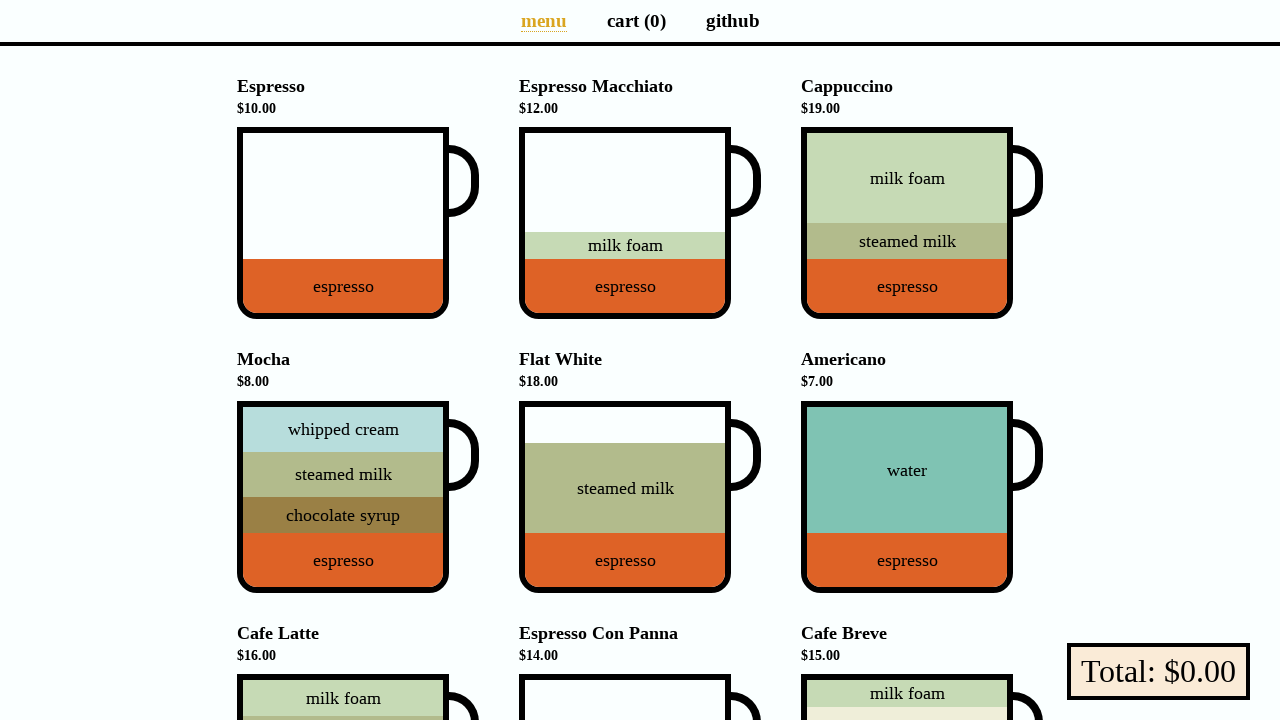

Retrieved initial CSS transform value before hover
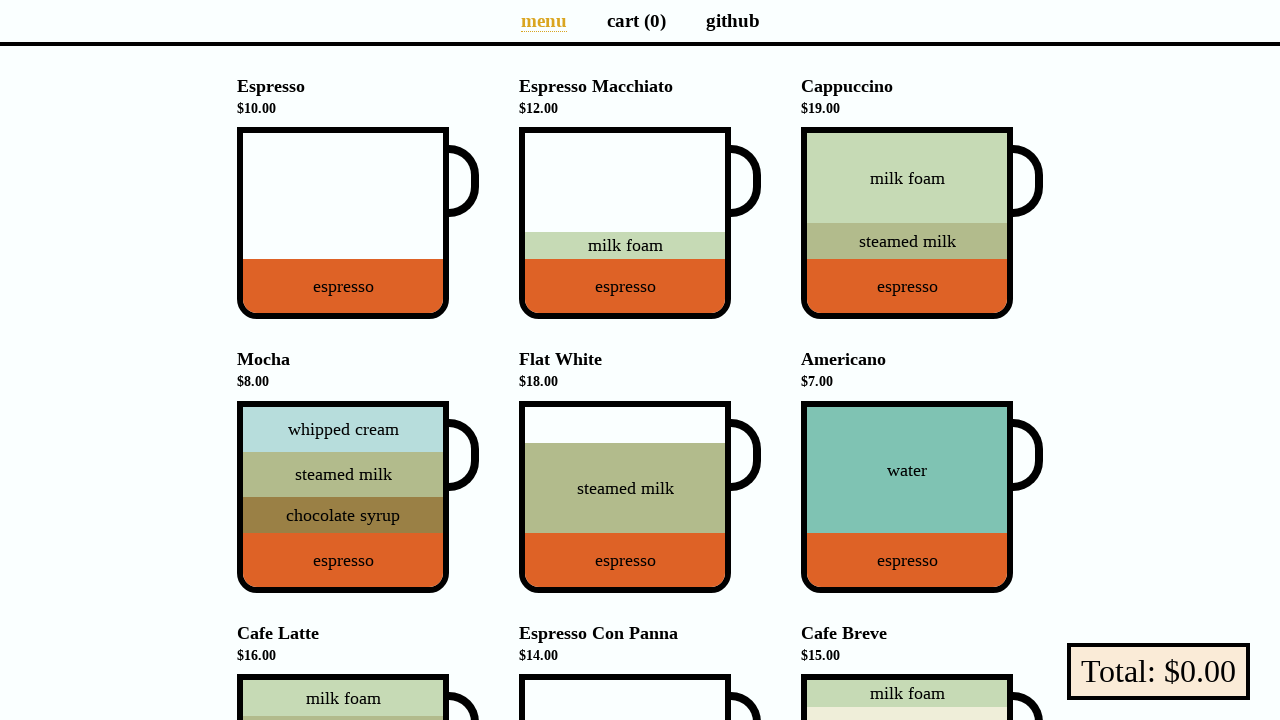

Hovered over coffee cup element at (640, 223) on li[data-v-a9662a08] >> nth=1 >> div div.cup
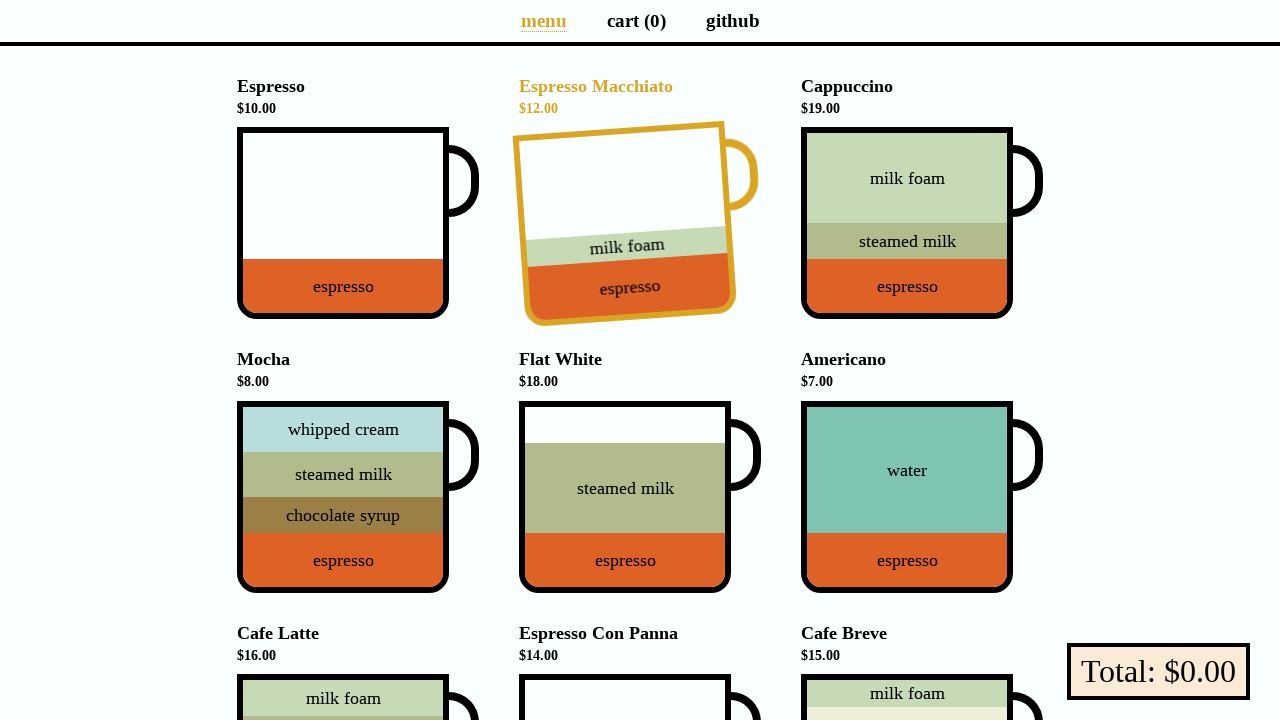

Retrieved CSS transform value while hovering
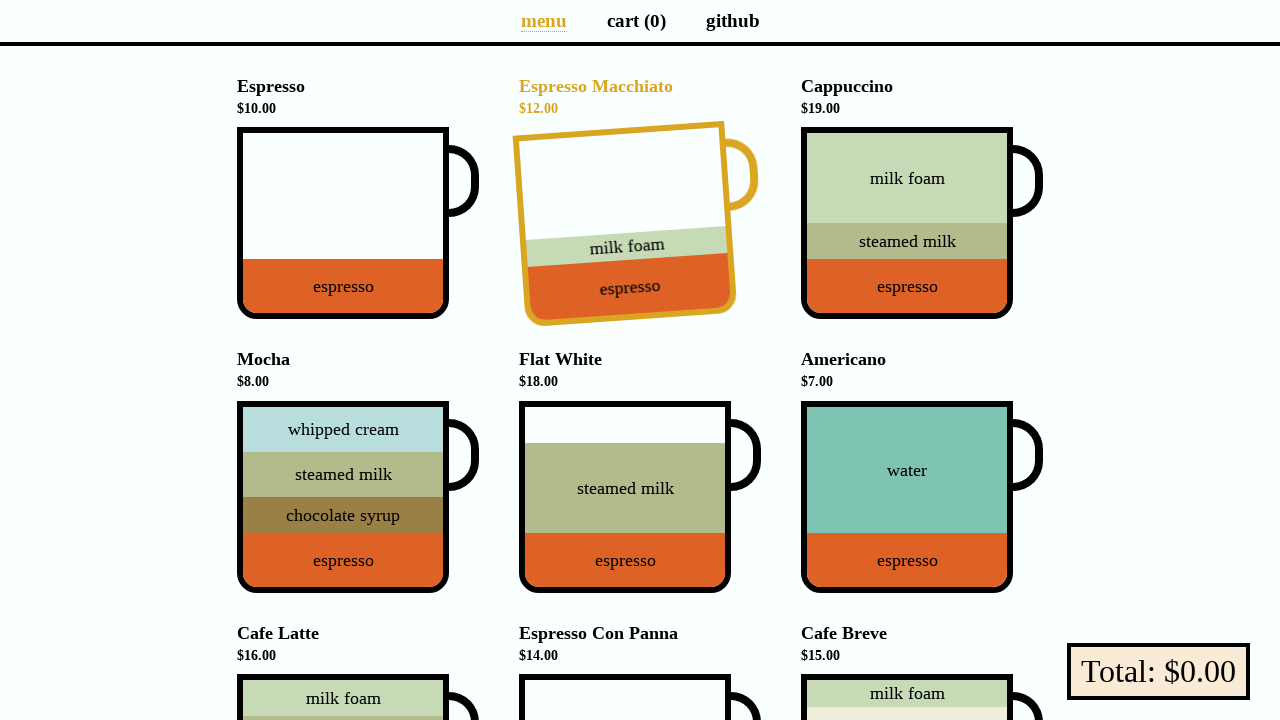

Moved mouse away from cup element at (0, 0)
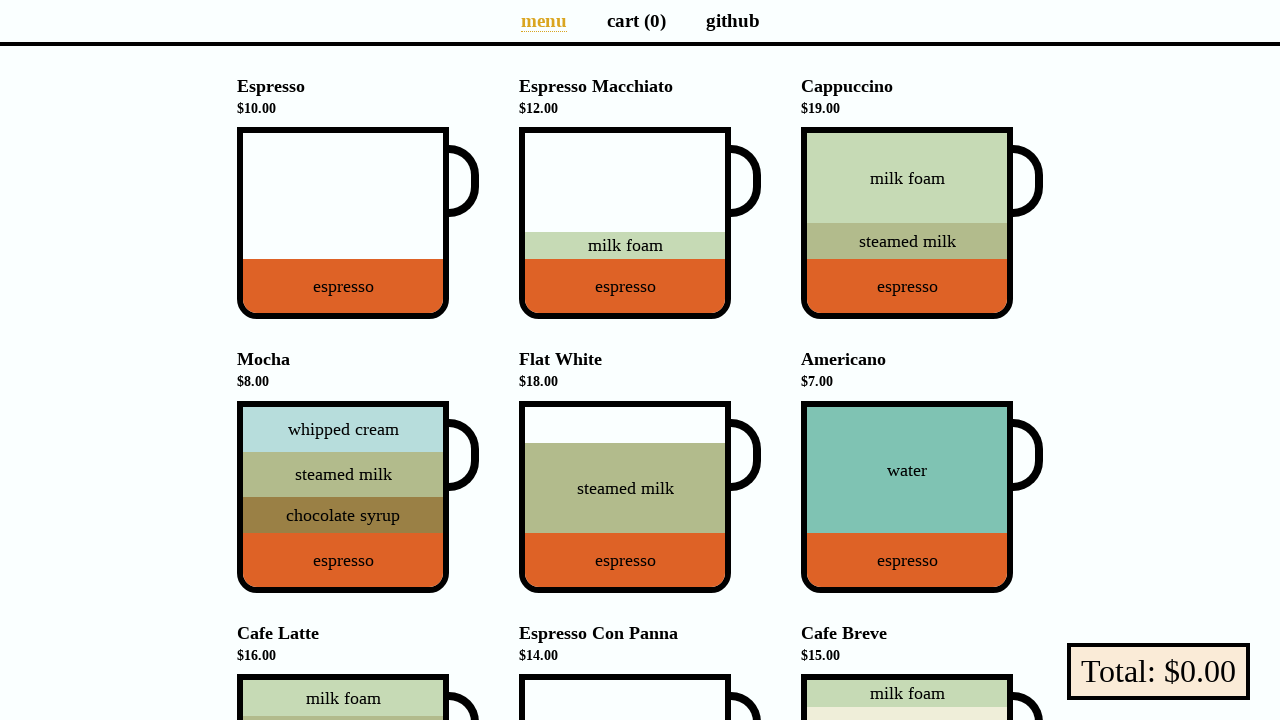

Retrieved CSS transform value after mouse left element
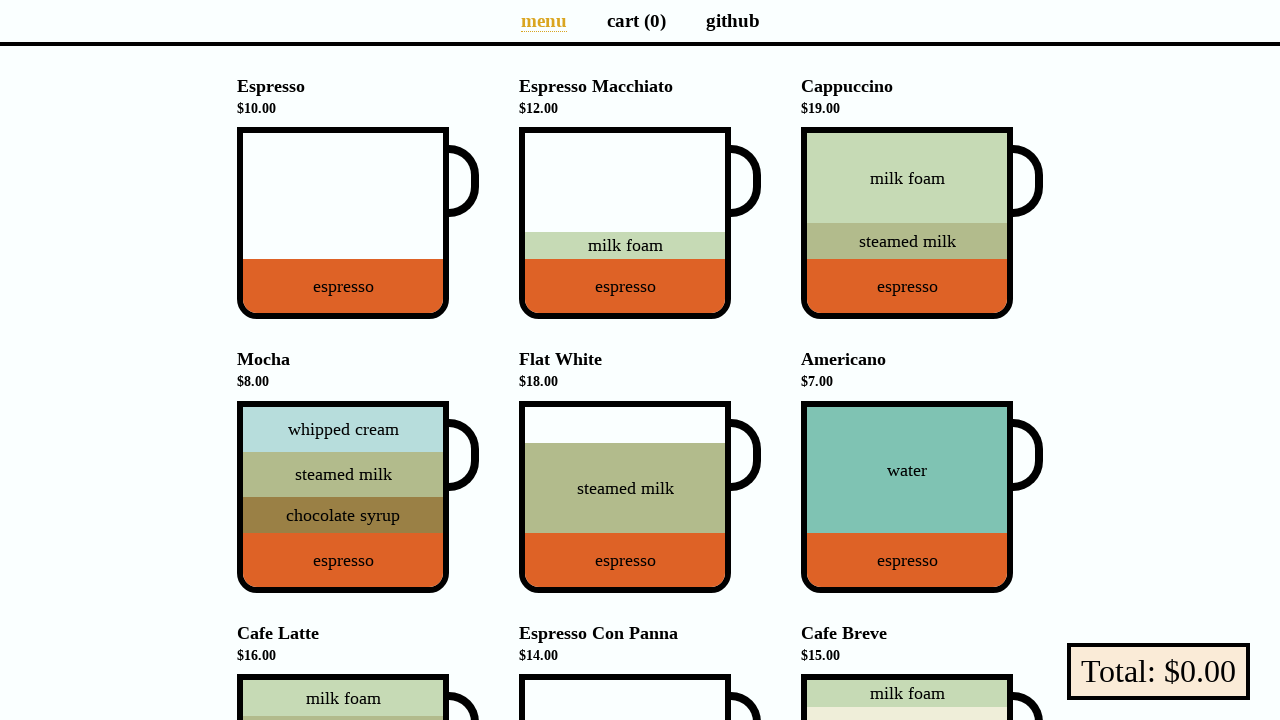

Assertion passed: initial transform is 'none'
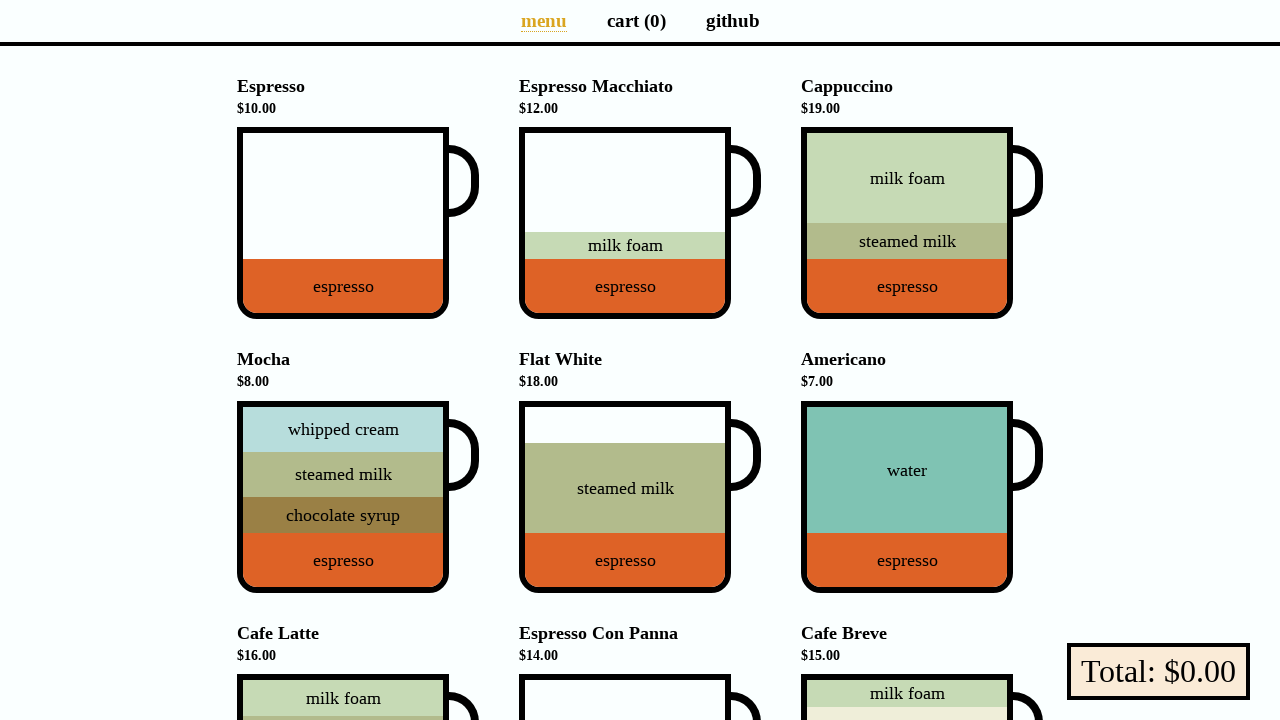

Assertion passed: transform contains 'matrix' on hover (rotation applied)
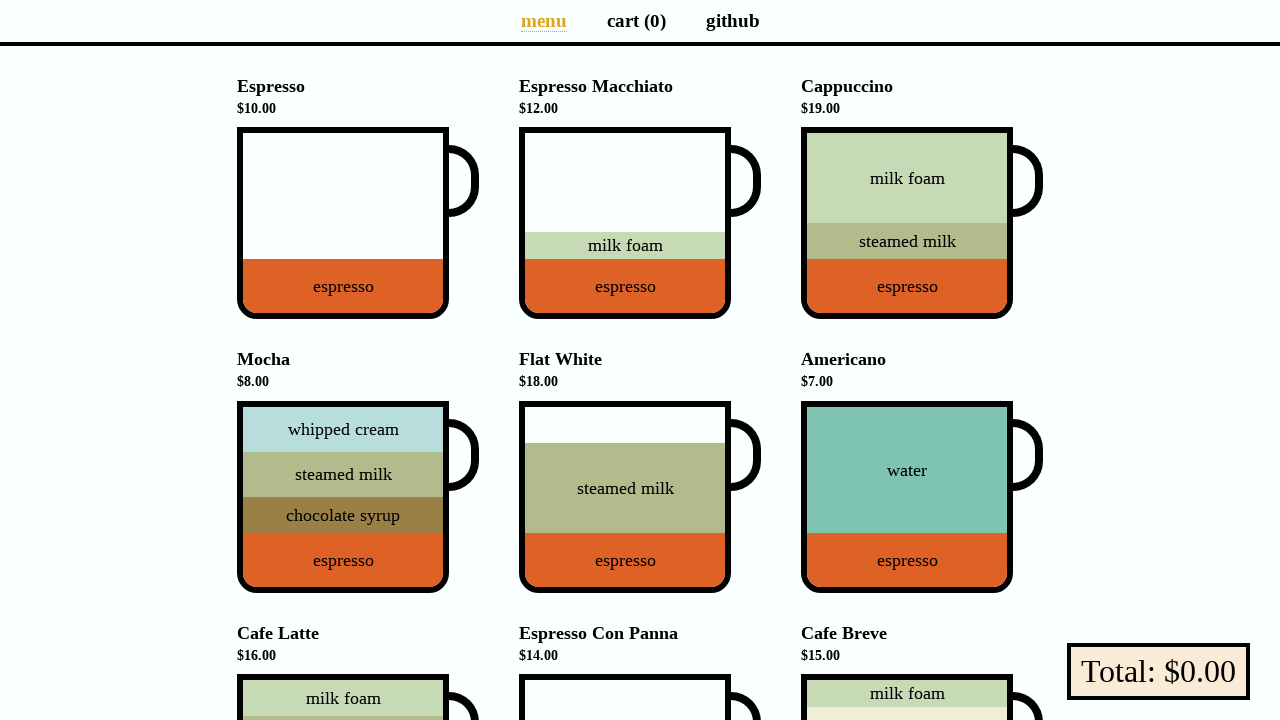

Assertion passed: transform returns to 'none' after hover ends
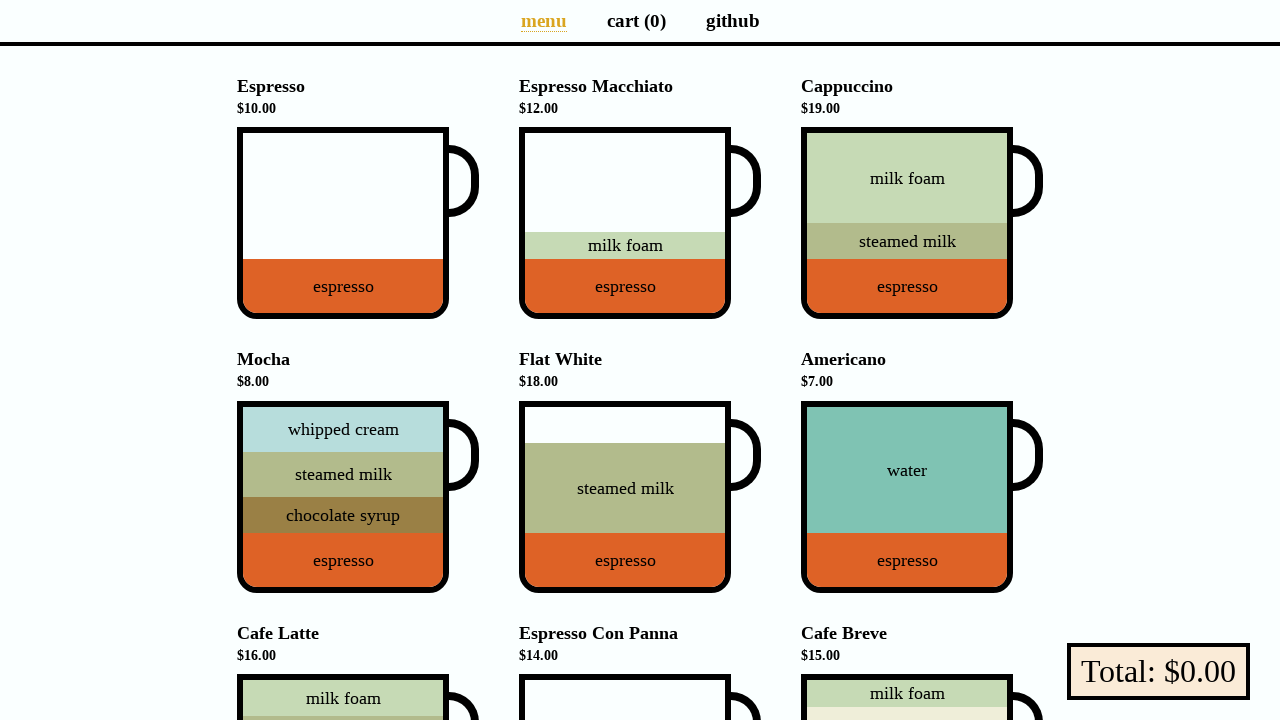

Located cup element within menu entry
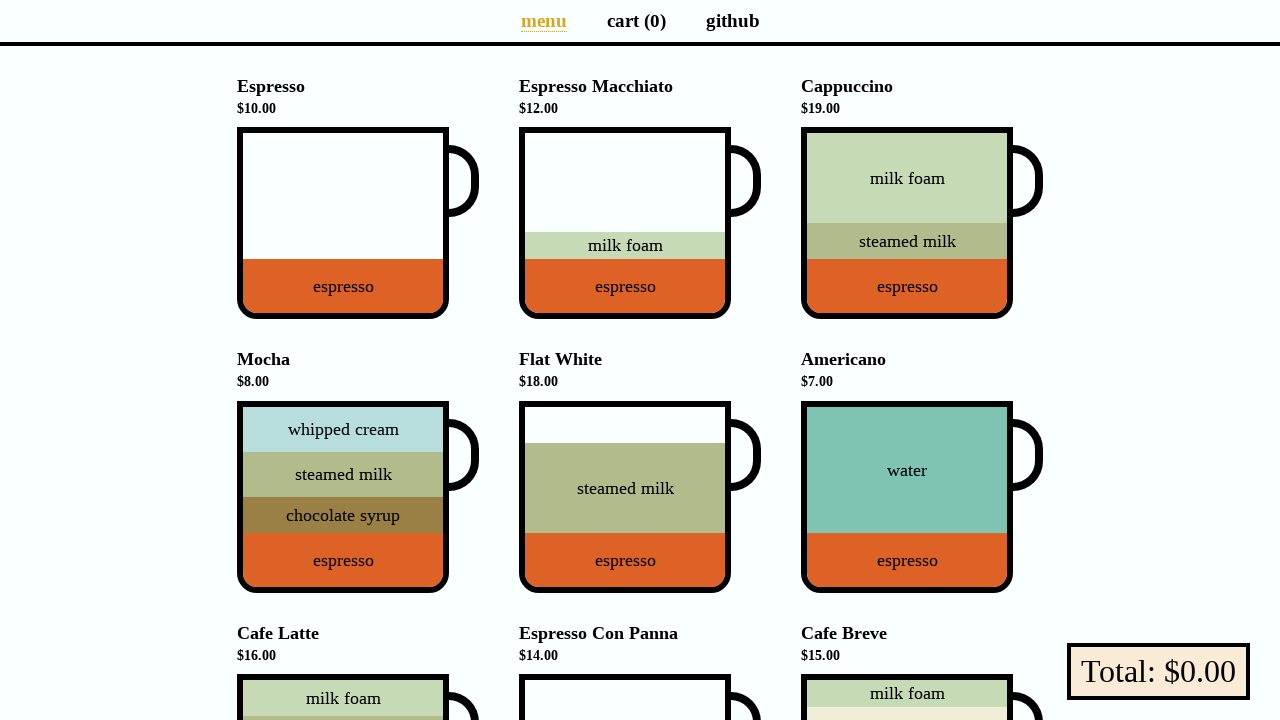

Retrieved initial CSS transform value before hover
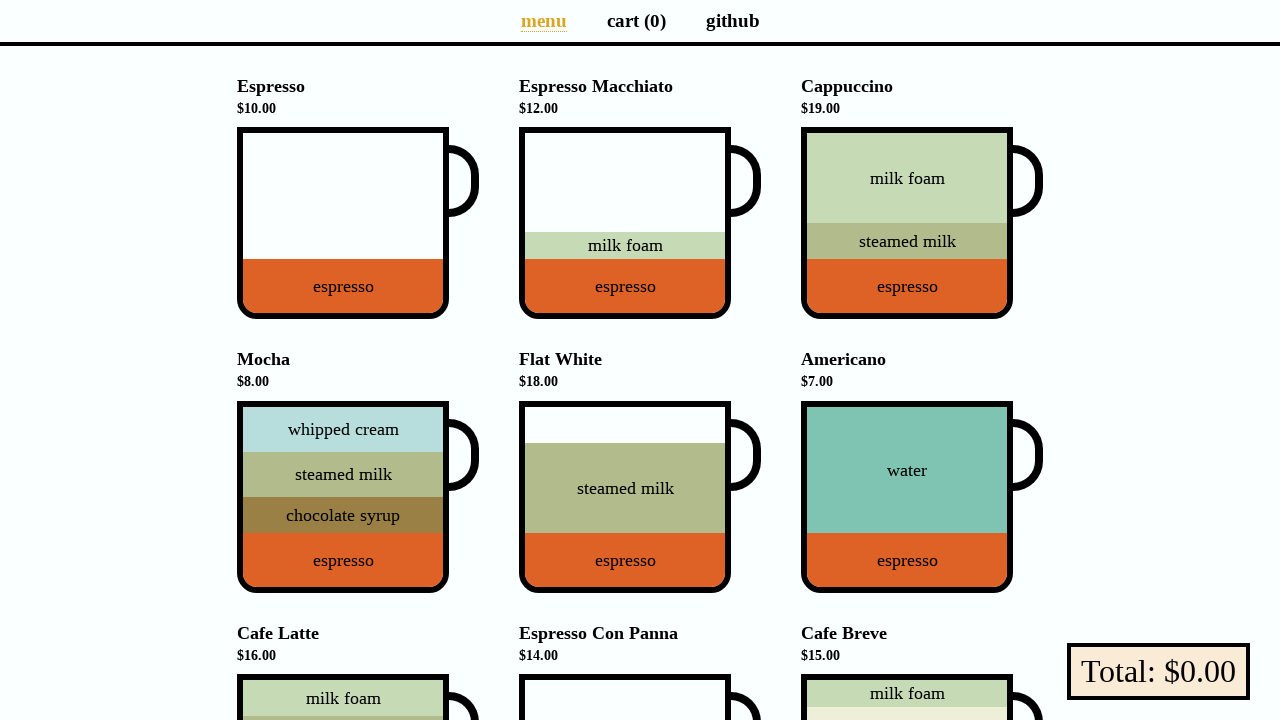

Hovered over coffee cup element at (922, 223) on li[data-v-a9662a08] >> nth=2 >> div div.cup
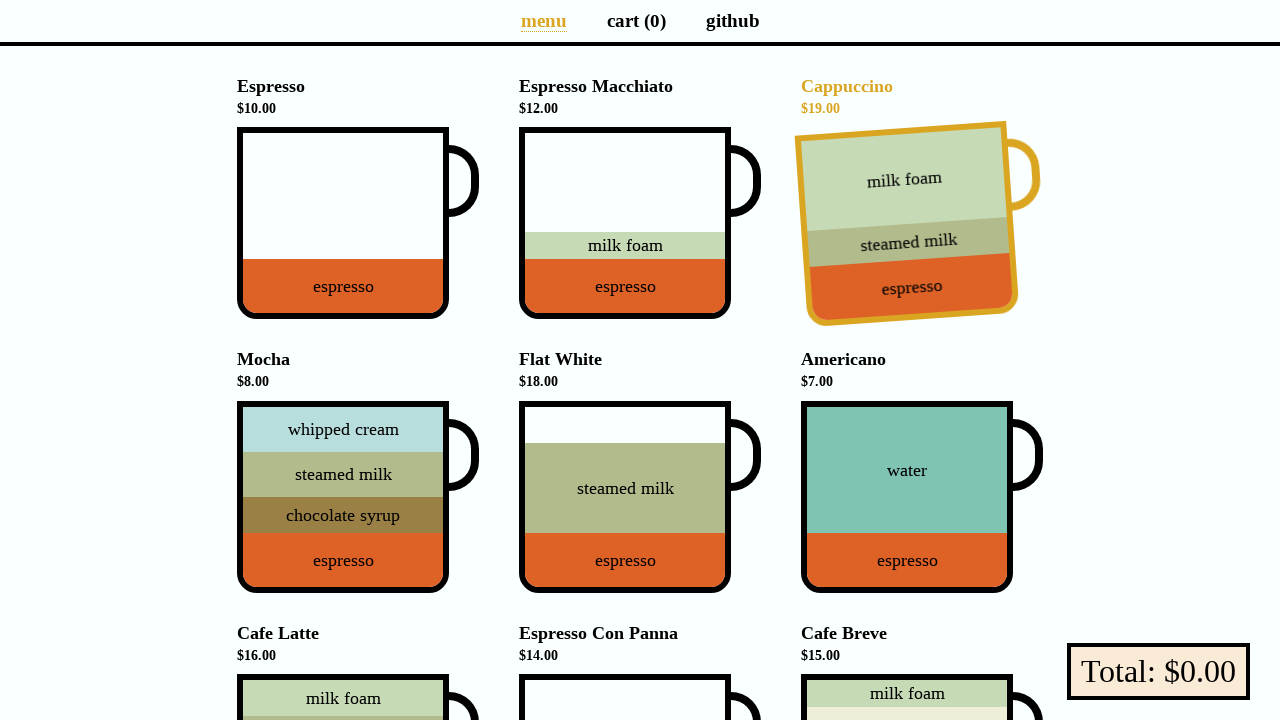

Retrieved CSS transform value while hovering
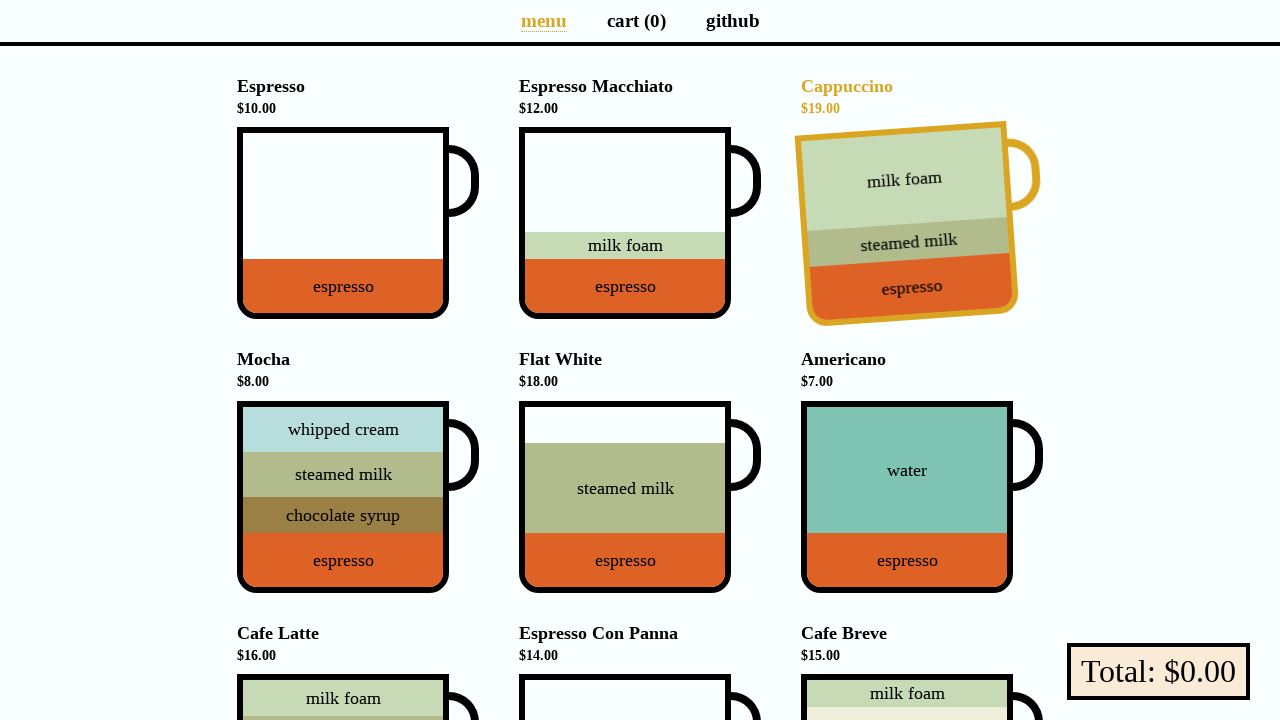

Moved mouse away from cup element at (0, 0)
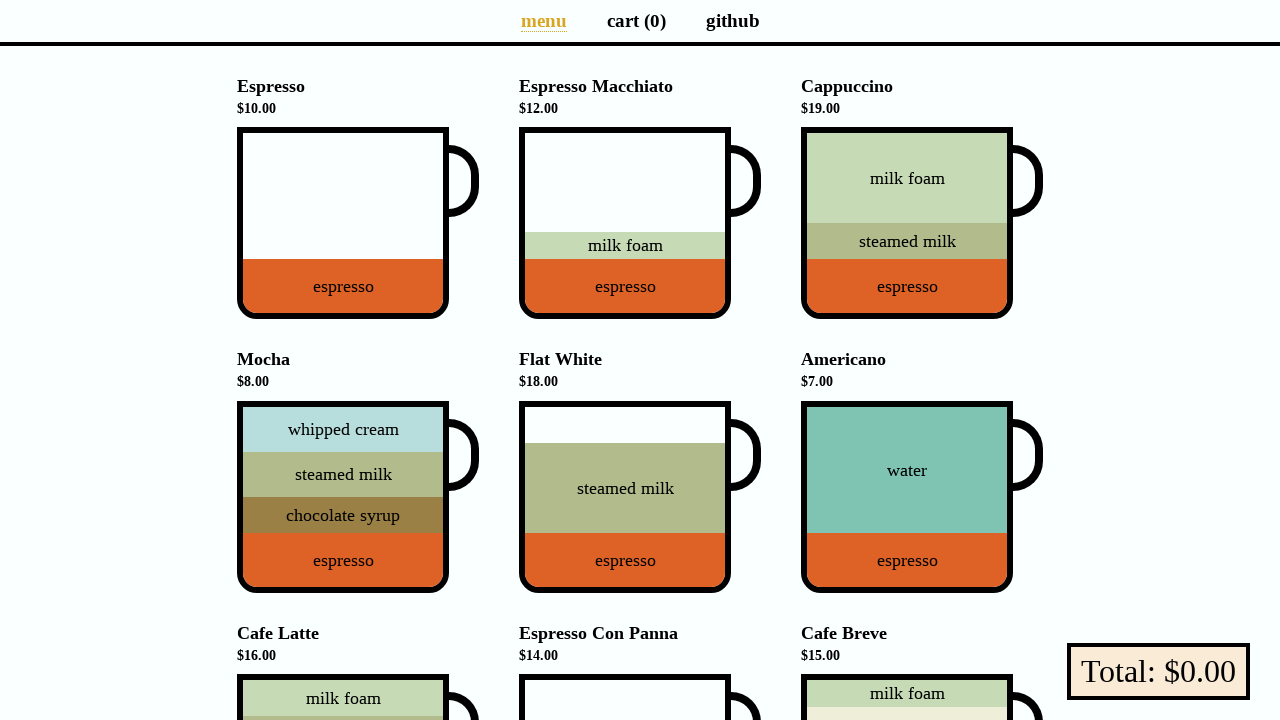

Retrieved CSS transform value after mouse left element
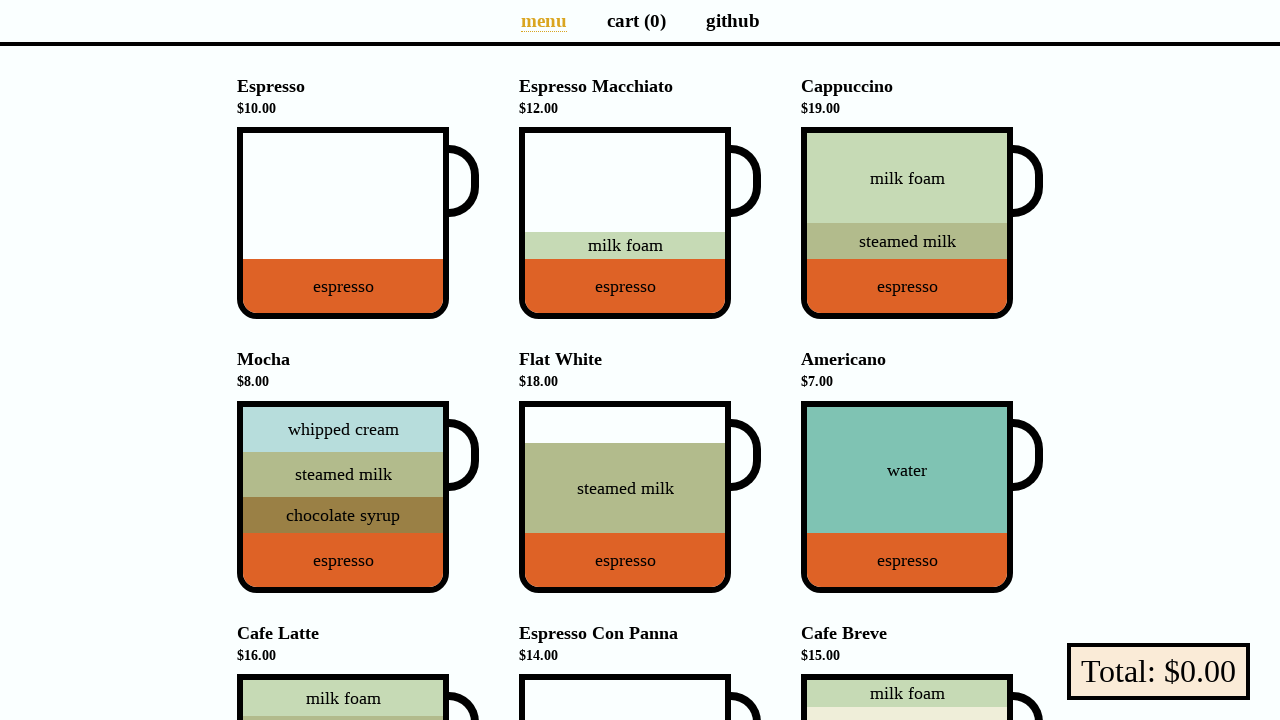

Assertion passed: initial transform is 'none'
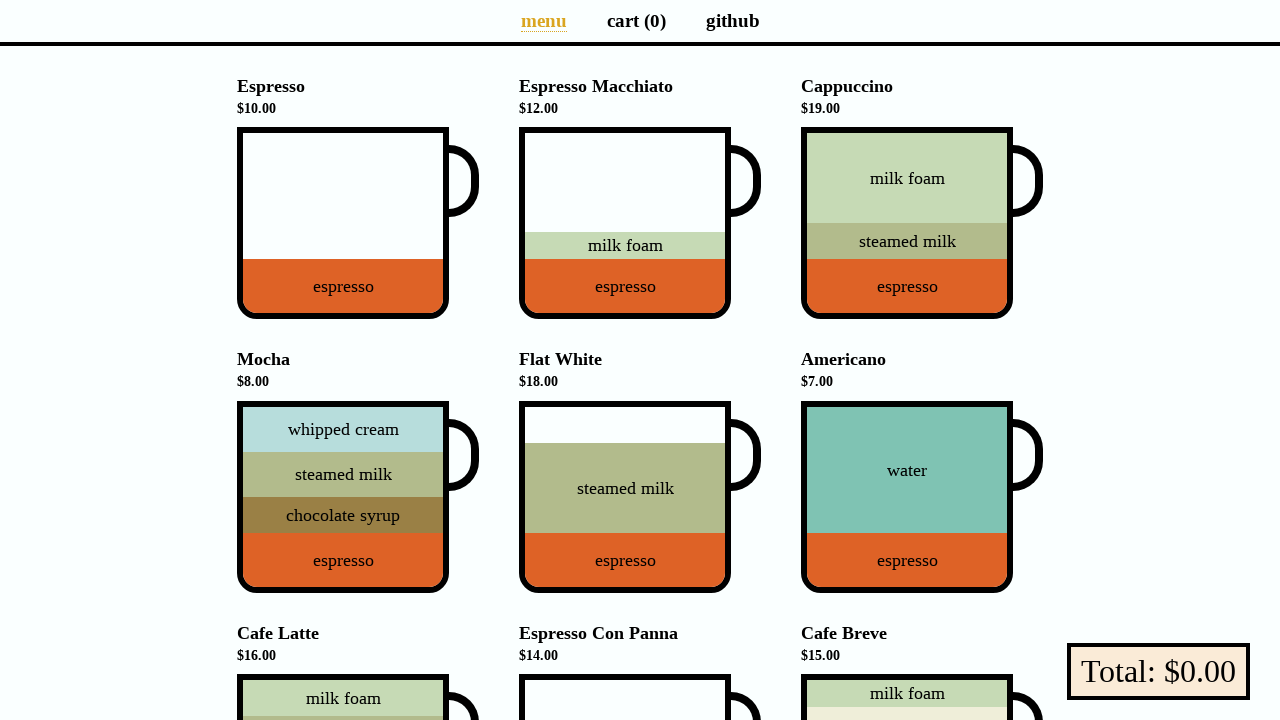

Assertion passed: transform contains 'matrix' on hover (rotation applied)
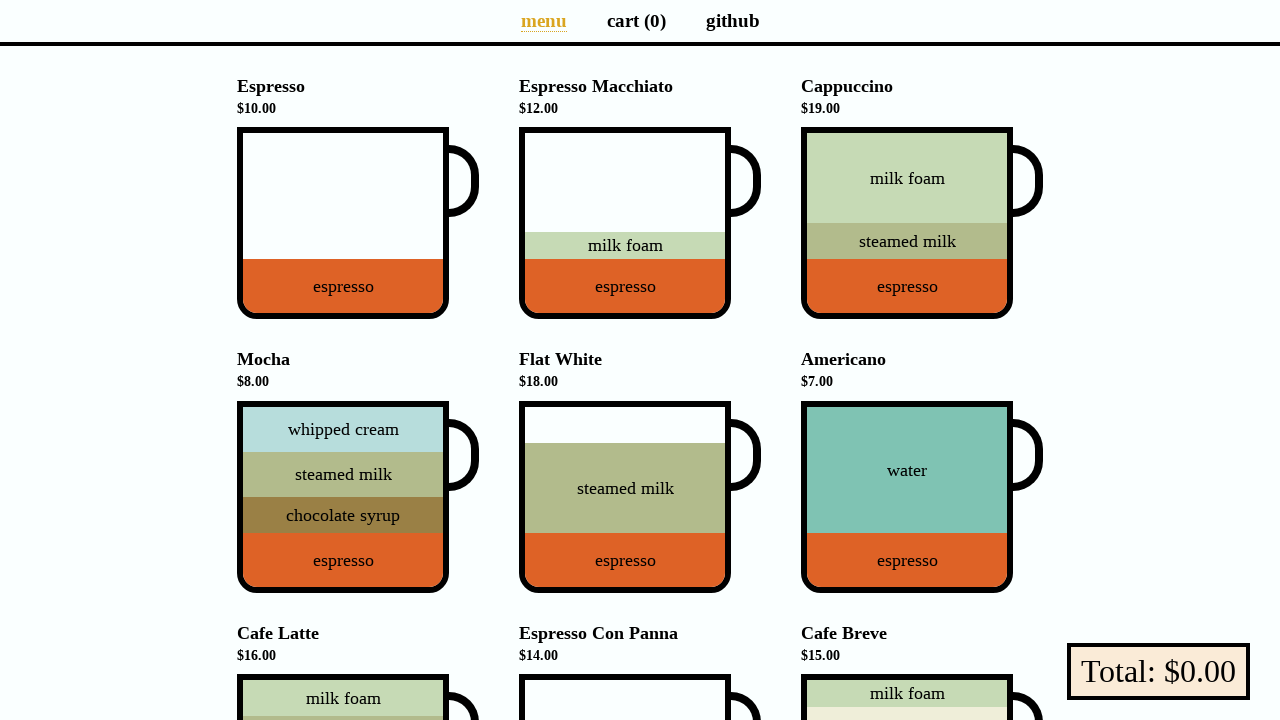

Assertion passed: transform returns to 'none' after hover ends
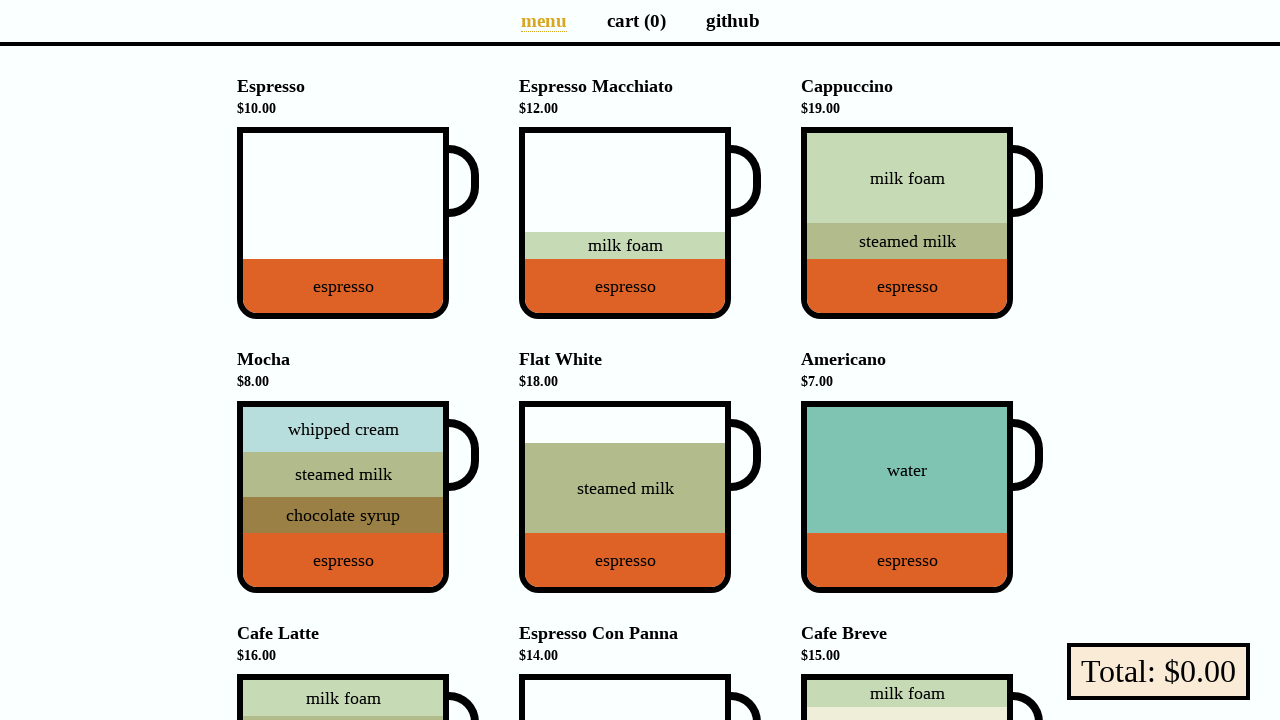

Located cup element within menu entry
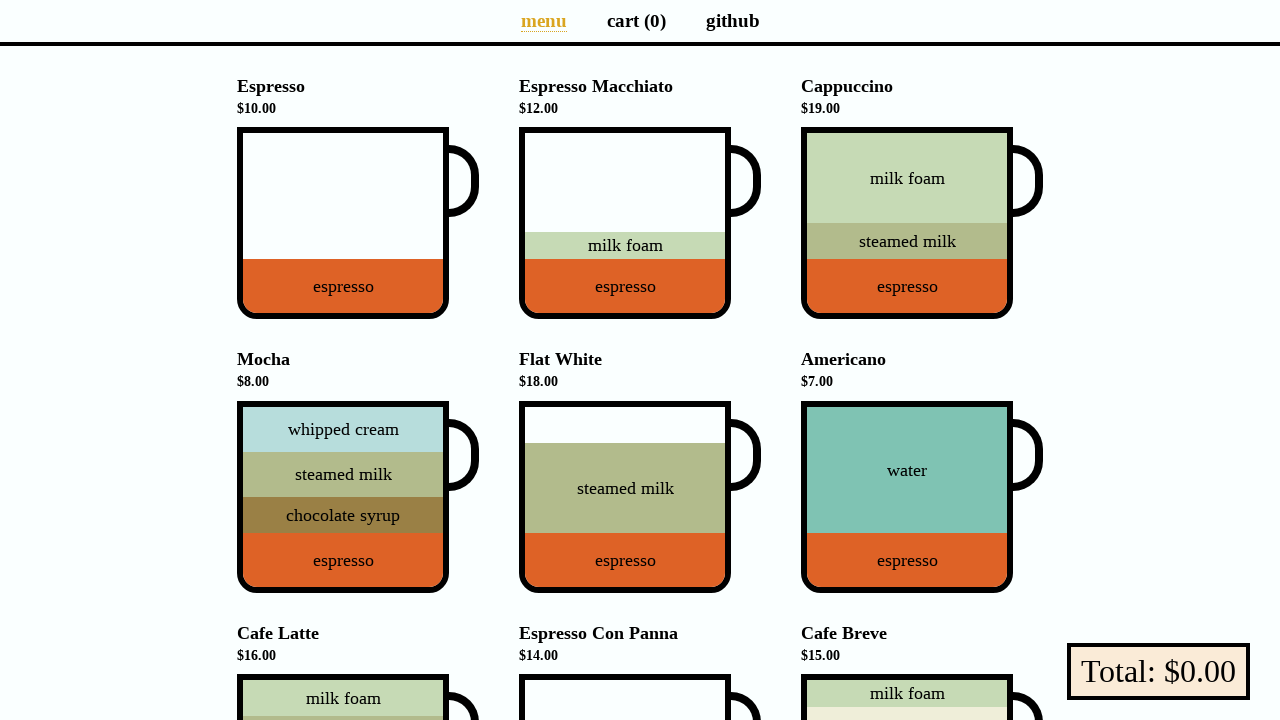

Retrieved initial CSS transform value before hover
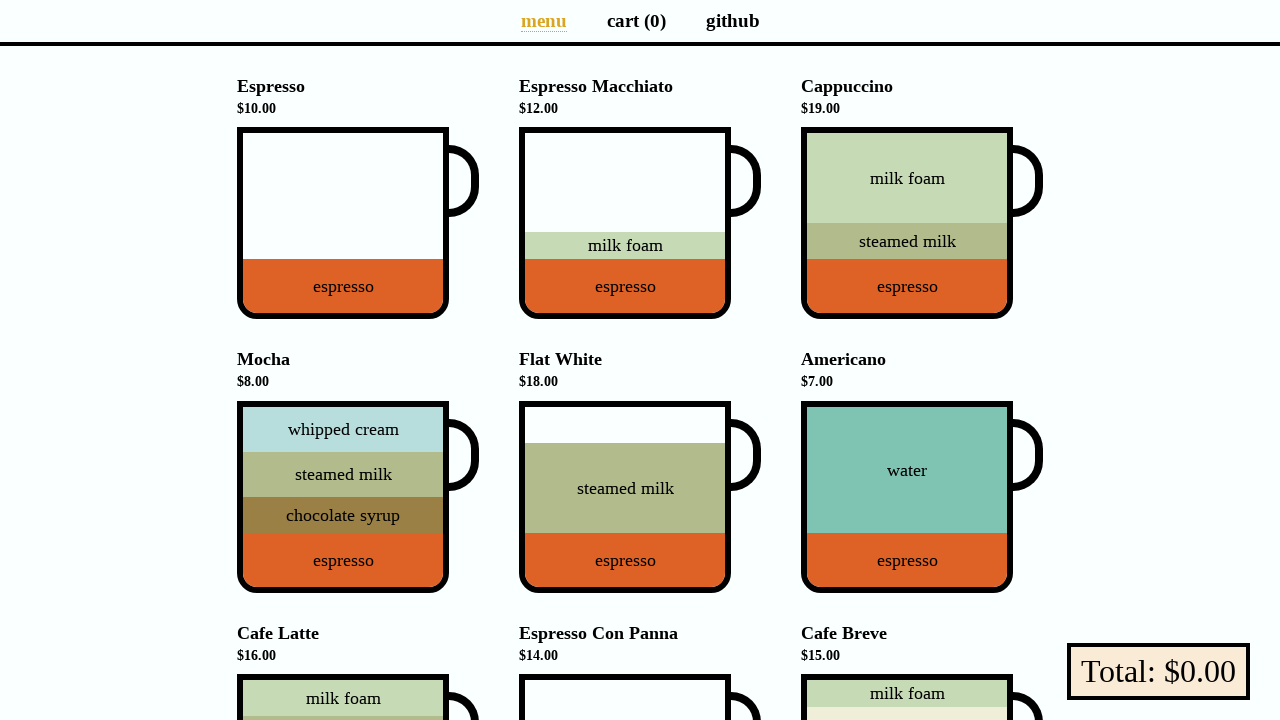

Hovered over coffee cup element at (358, 497) on li[data-v-a9662a08] >> nth=3 >> div div.cup
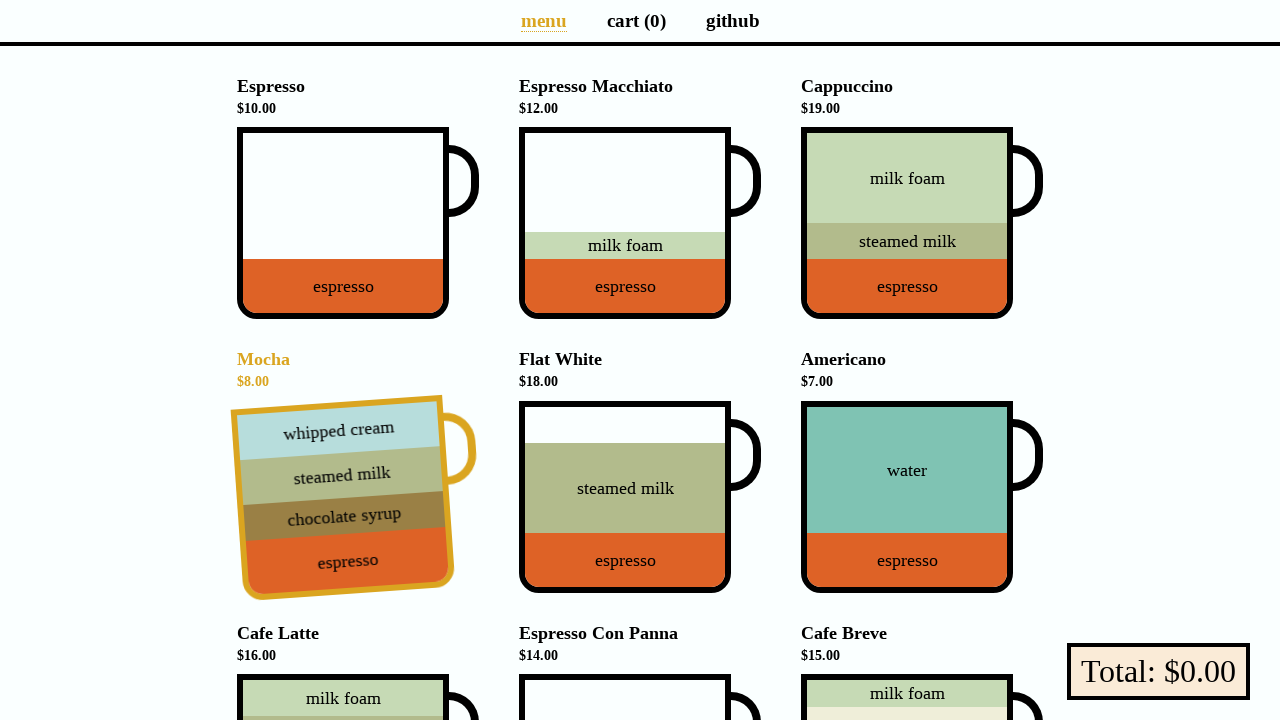

Retrieved CSS transform value while hovering
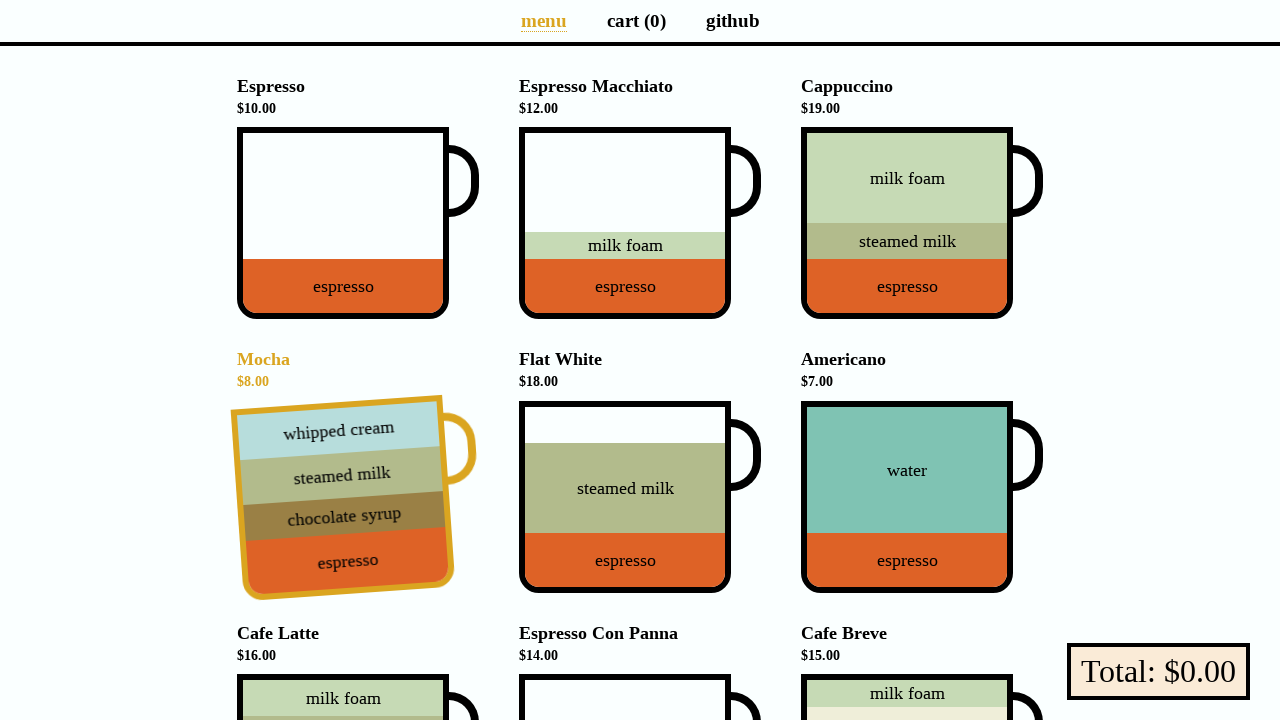

Moved mouse away from cup element at (0, 0)
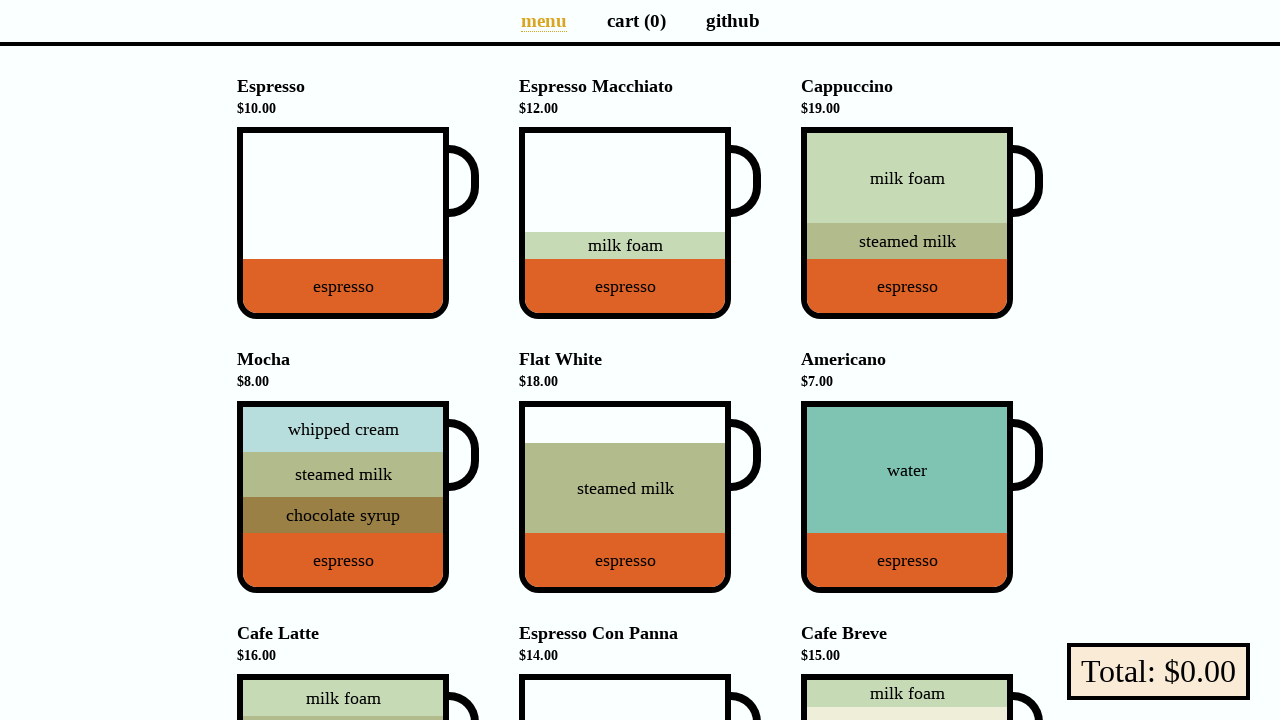

Retrieved CSS transform value after mouse left element
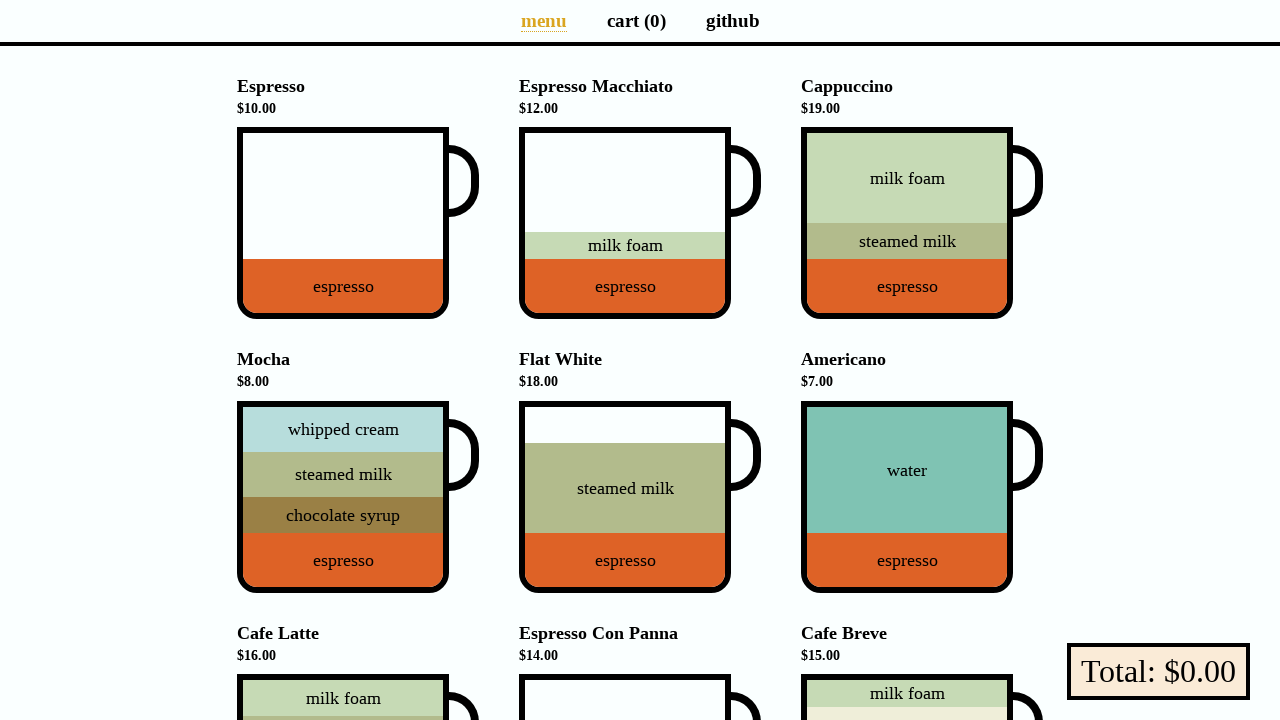

Assertion passed: initial transform is 'none'
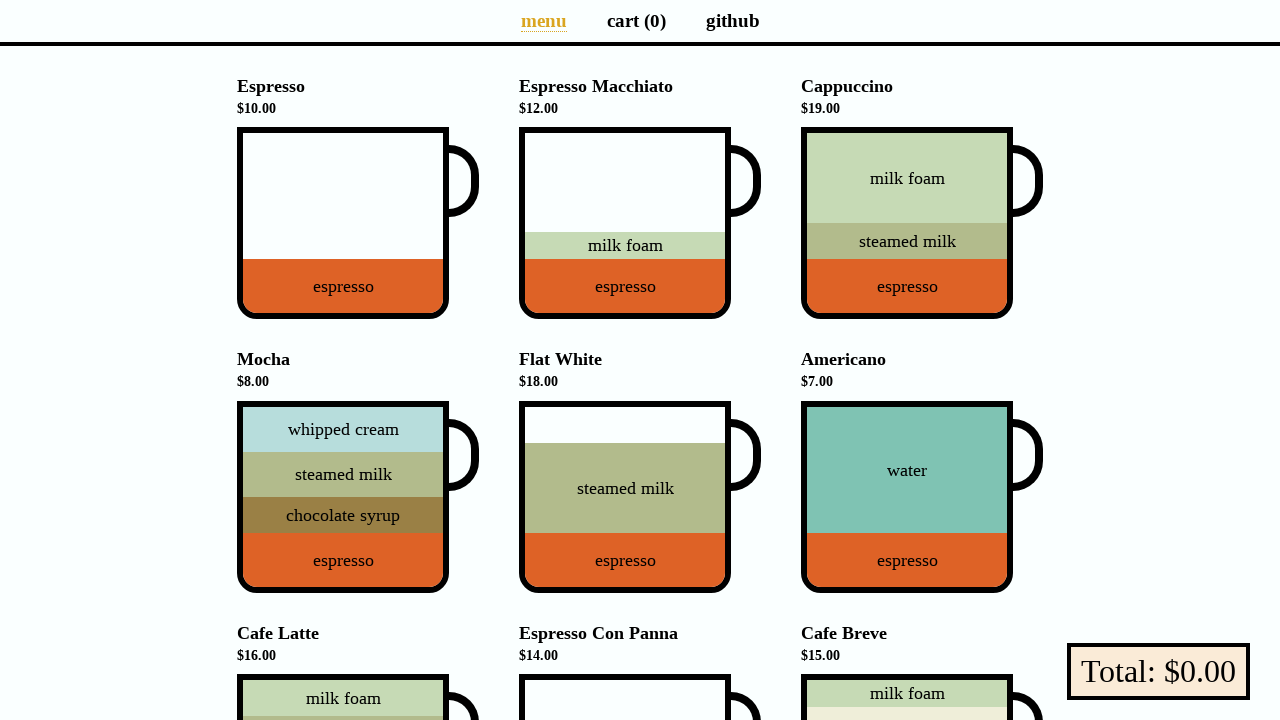

Assertion passed: transform contains 'matrix' on hover (rotation applied)
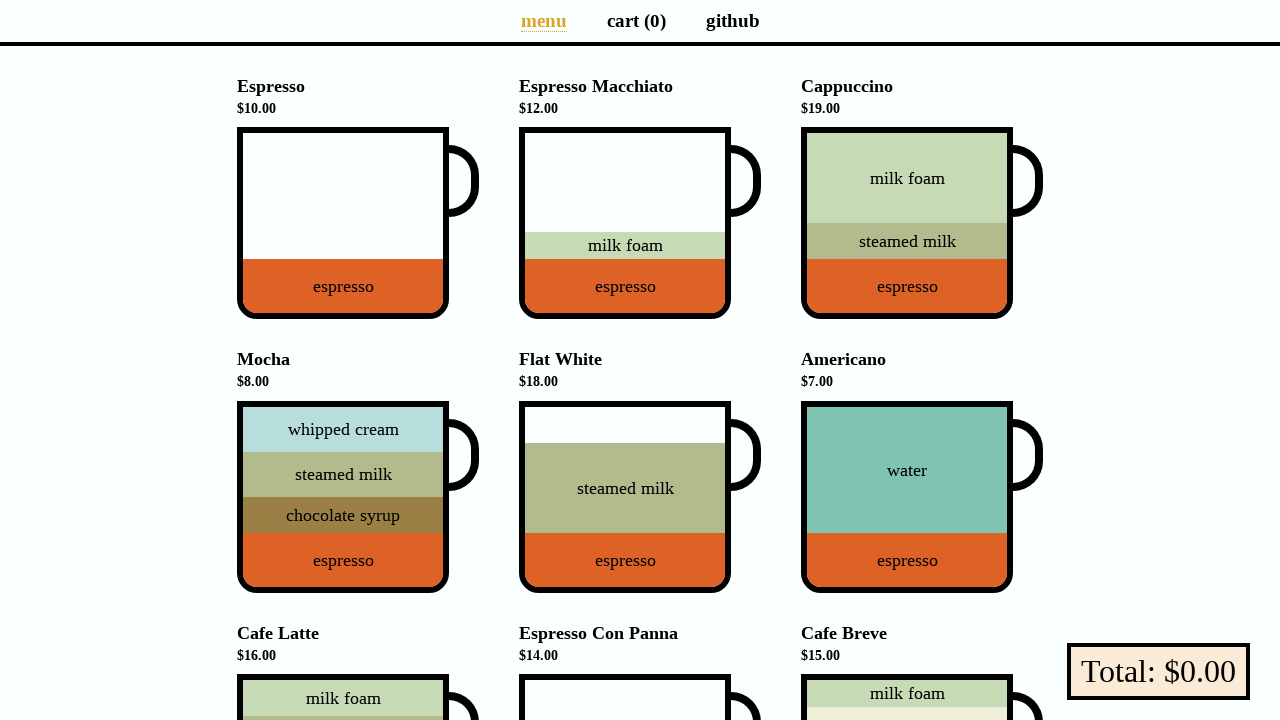

Assertion passed: transform returns to 'none' after hover ends
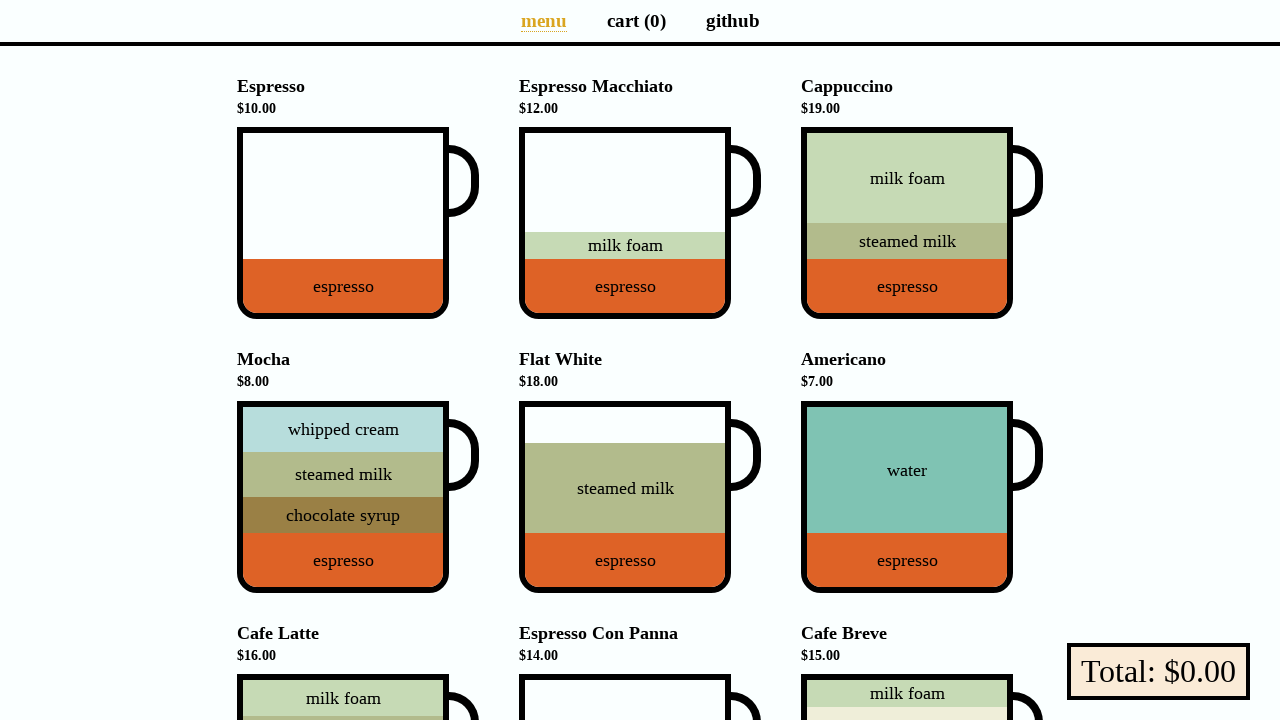

Located cup element within menu entry
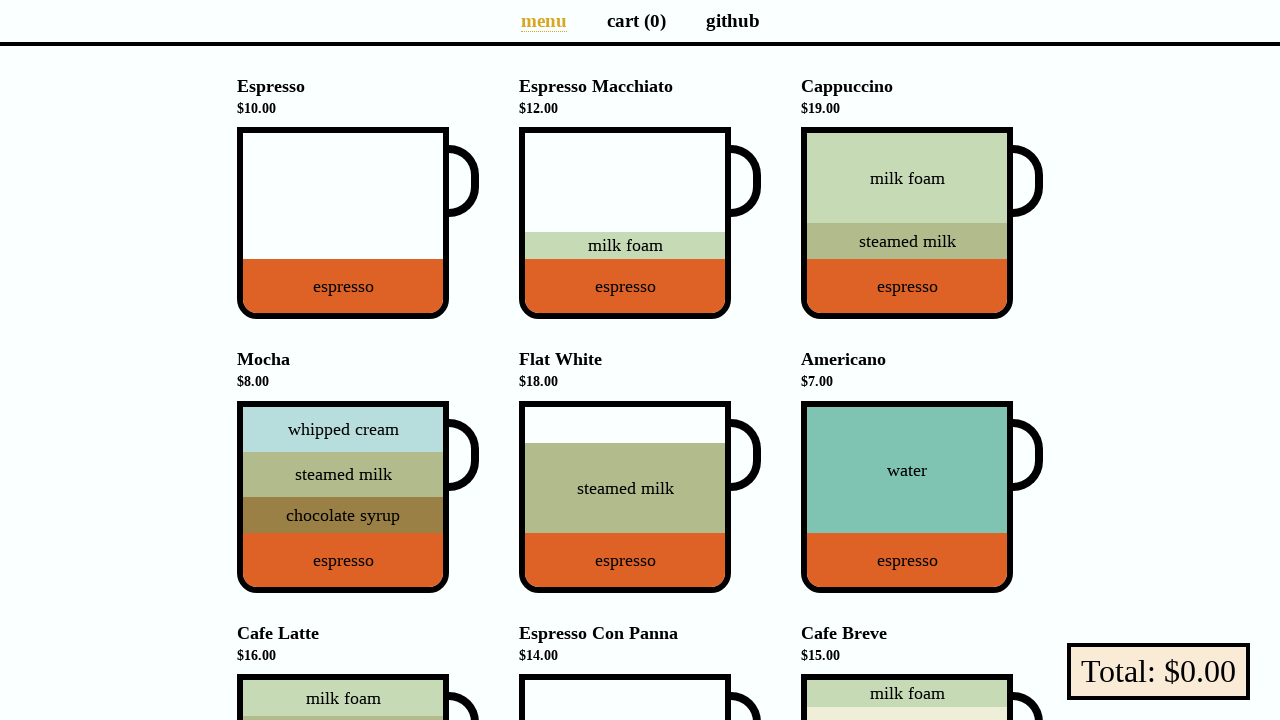

Retrieved initial CSS transform value before hover
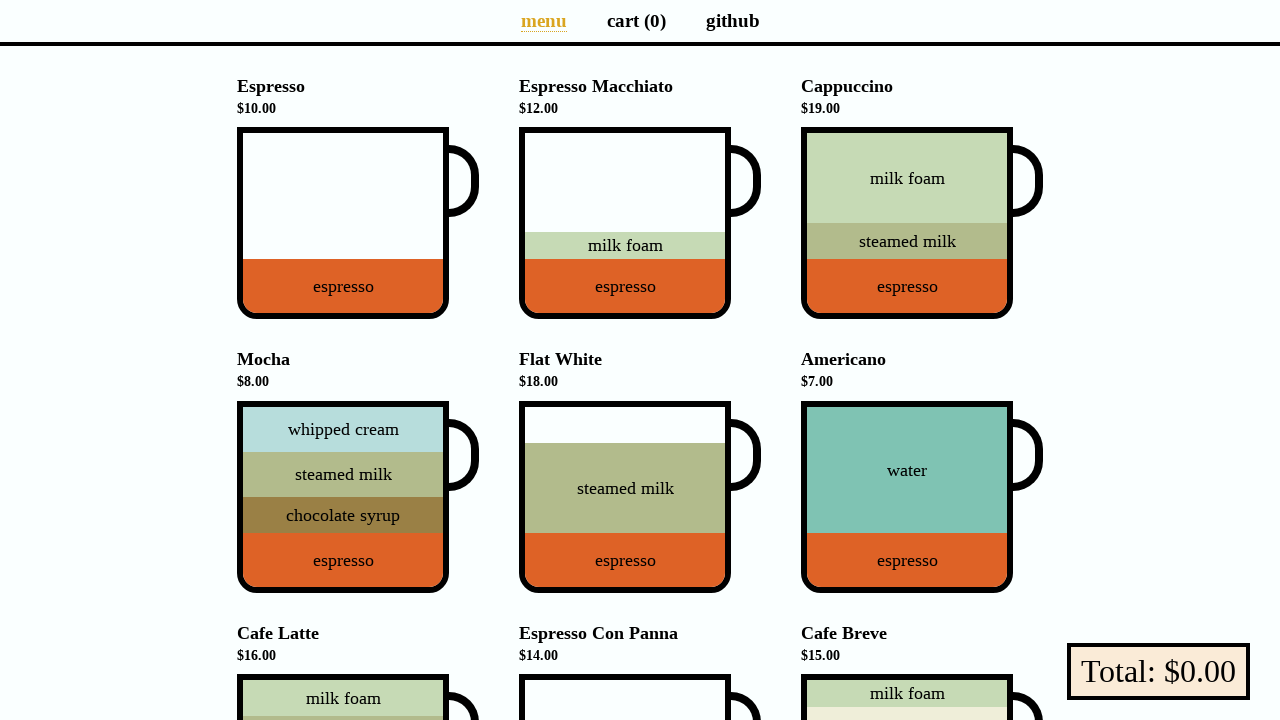

Hovered over coffee cup element at (640, 497) on li[data-v-a9662a08] >> nth=4 >> div div.cup
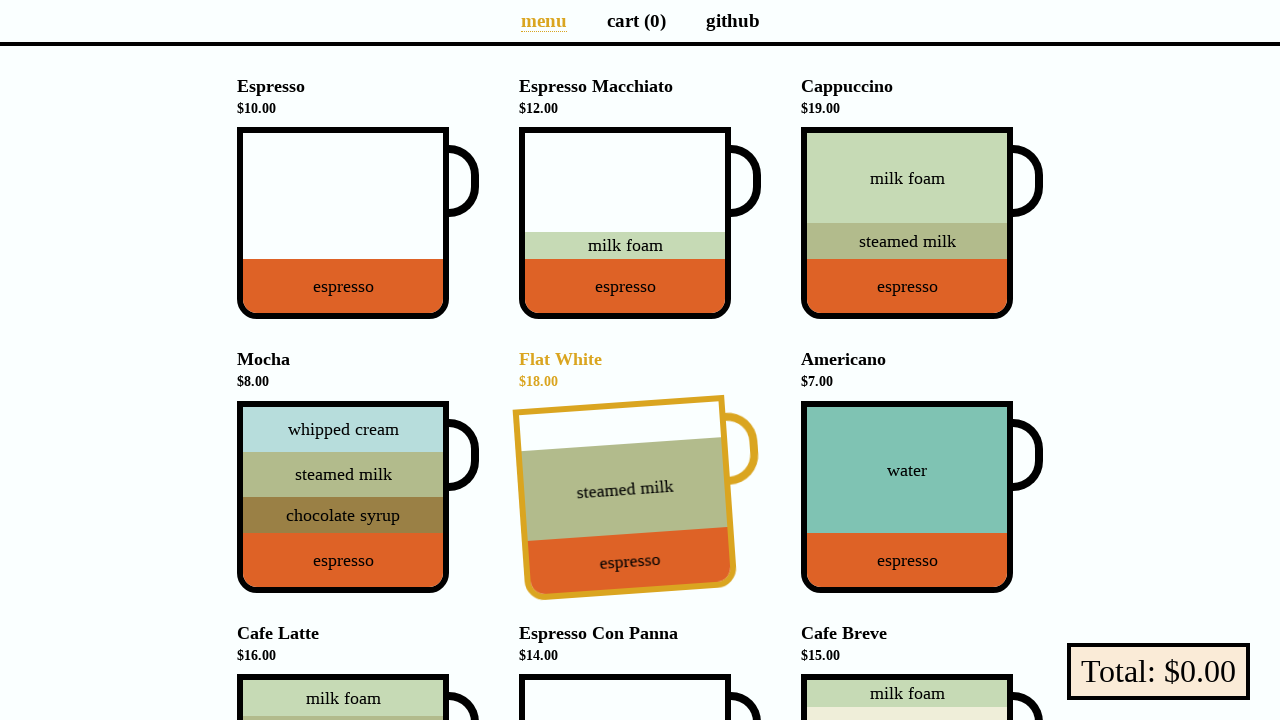

Retrieved CSS transform value while hovering
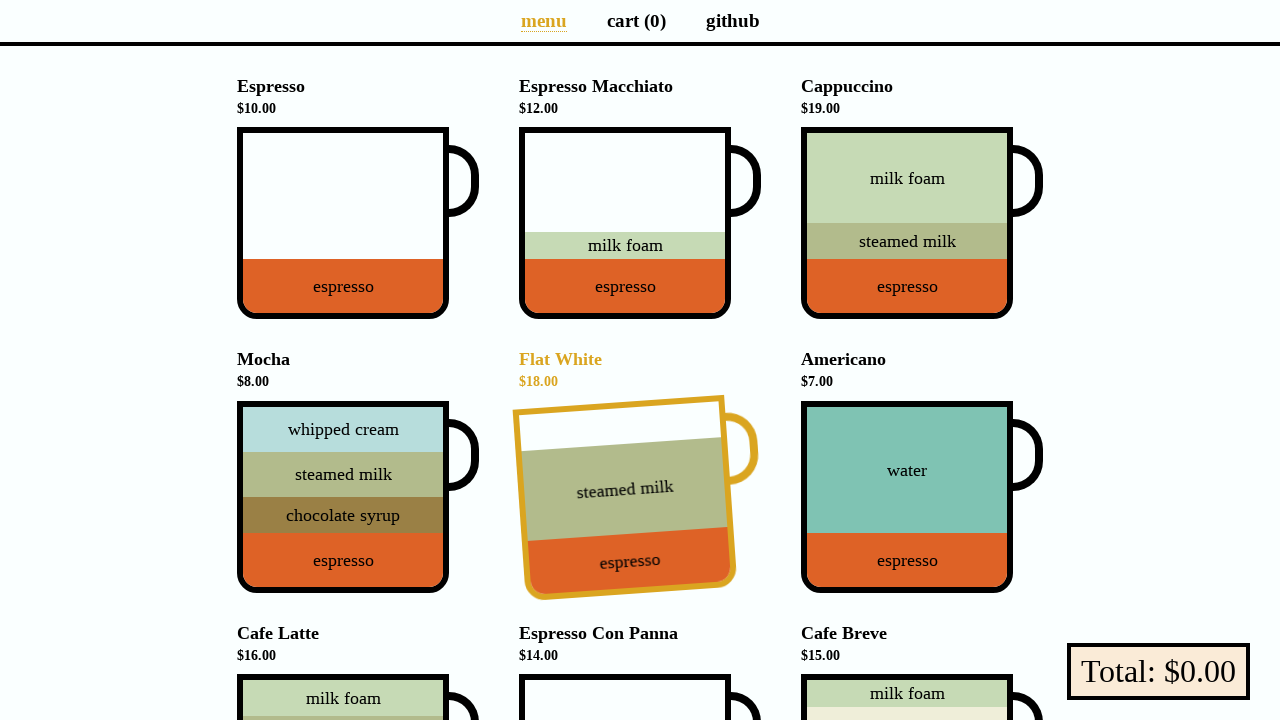

Moved mouse away from cup element at (0, 0)
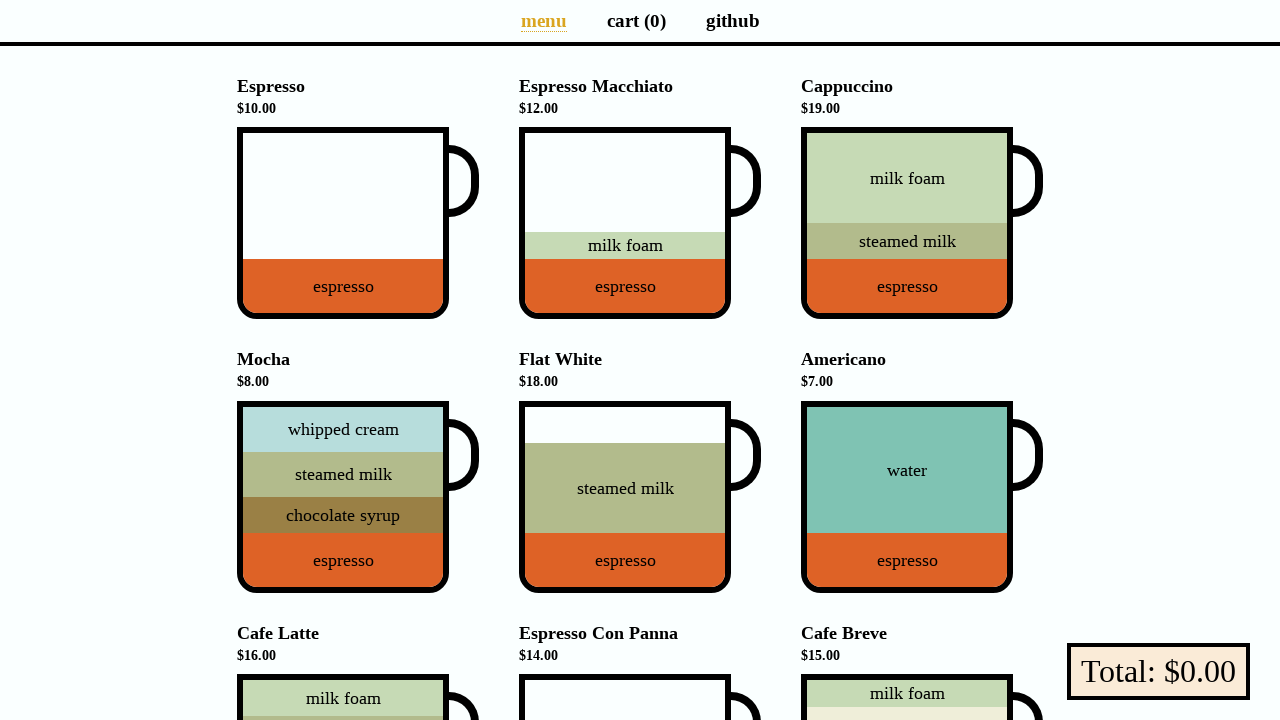

Retrieved CSS transform value after mouse left element
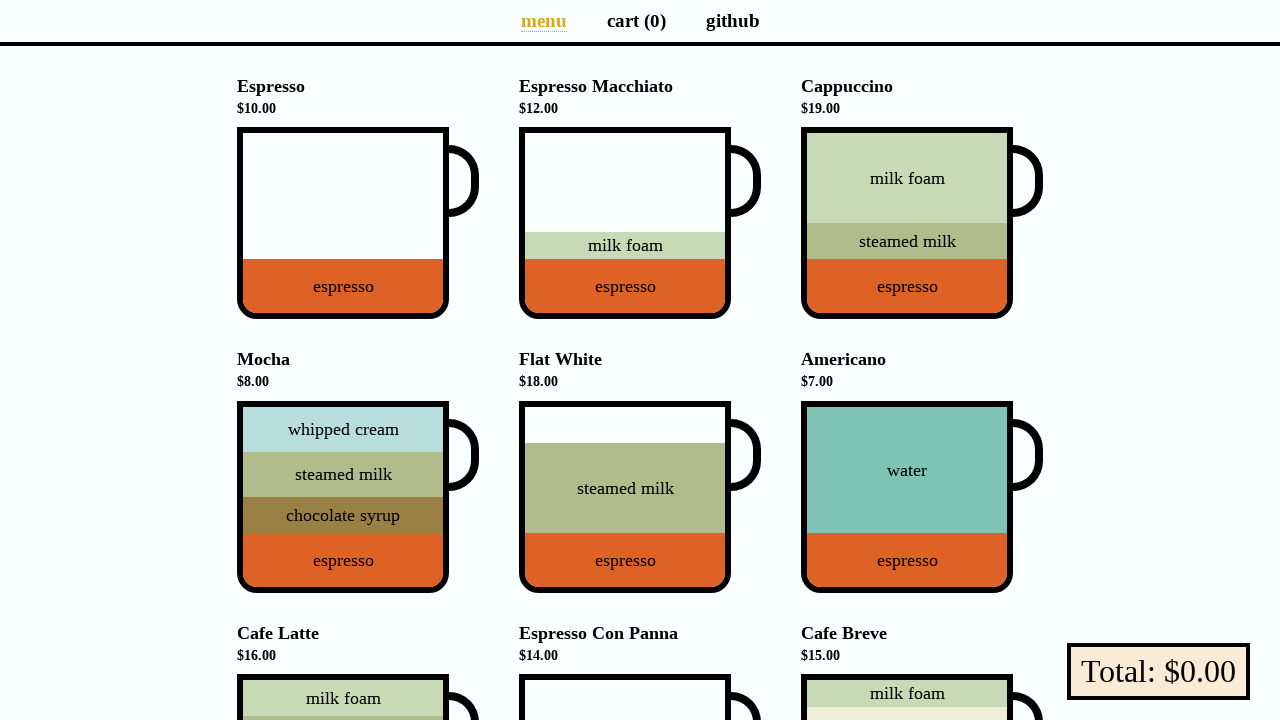

Assertion passed: initial transform is 'none'
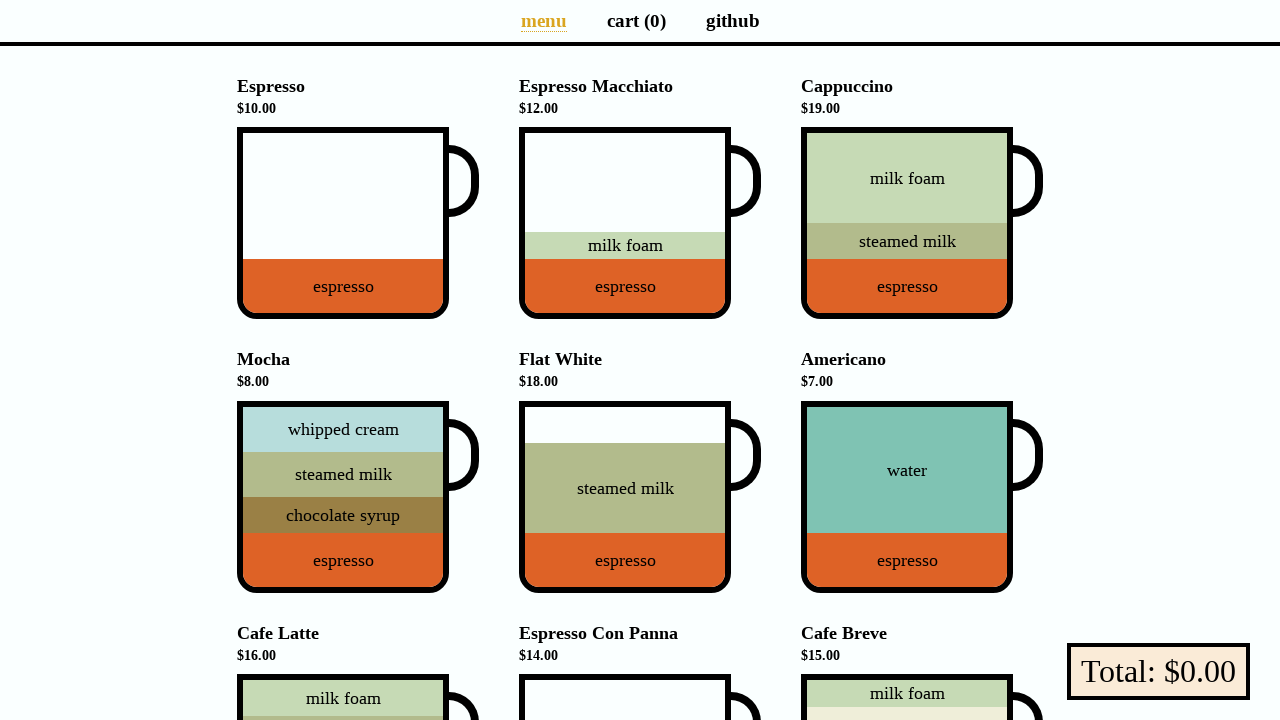

Assertion passed: transform contains 'matrix' on hover (rotation applied)
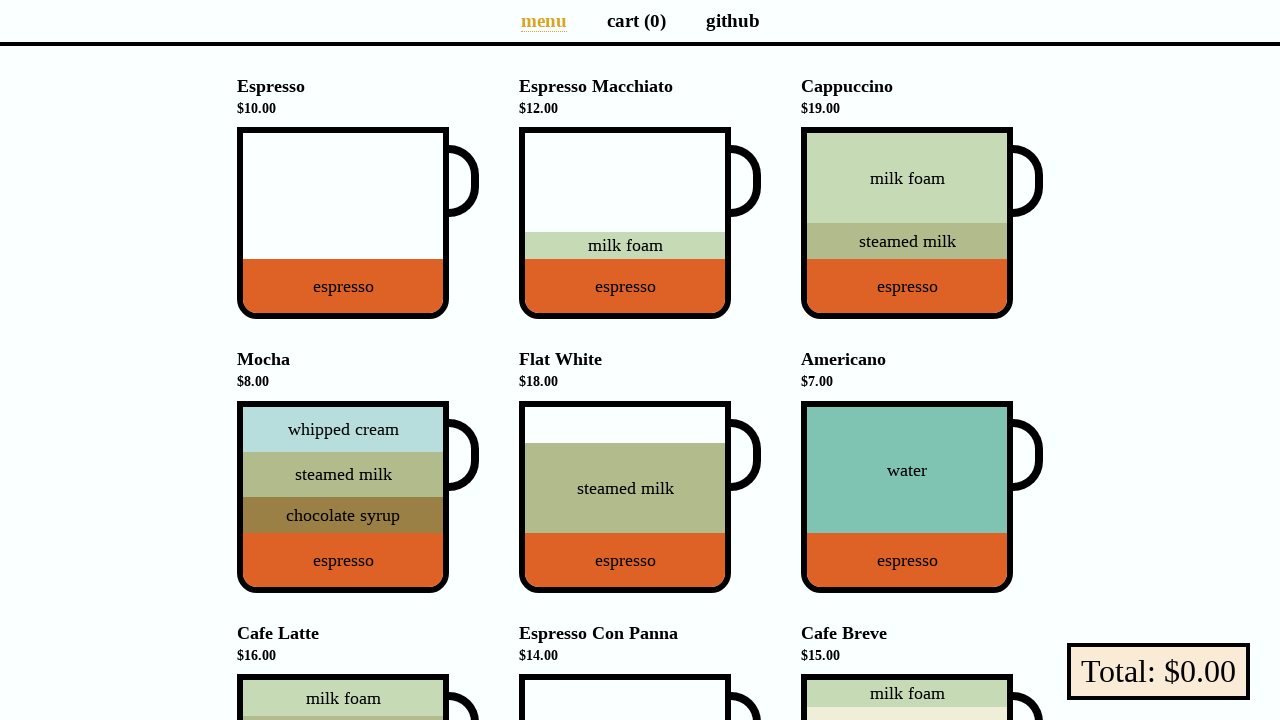

Assertion passed: transform returns to 'none' after hover ends
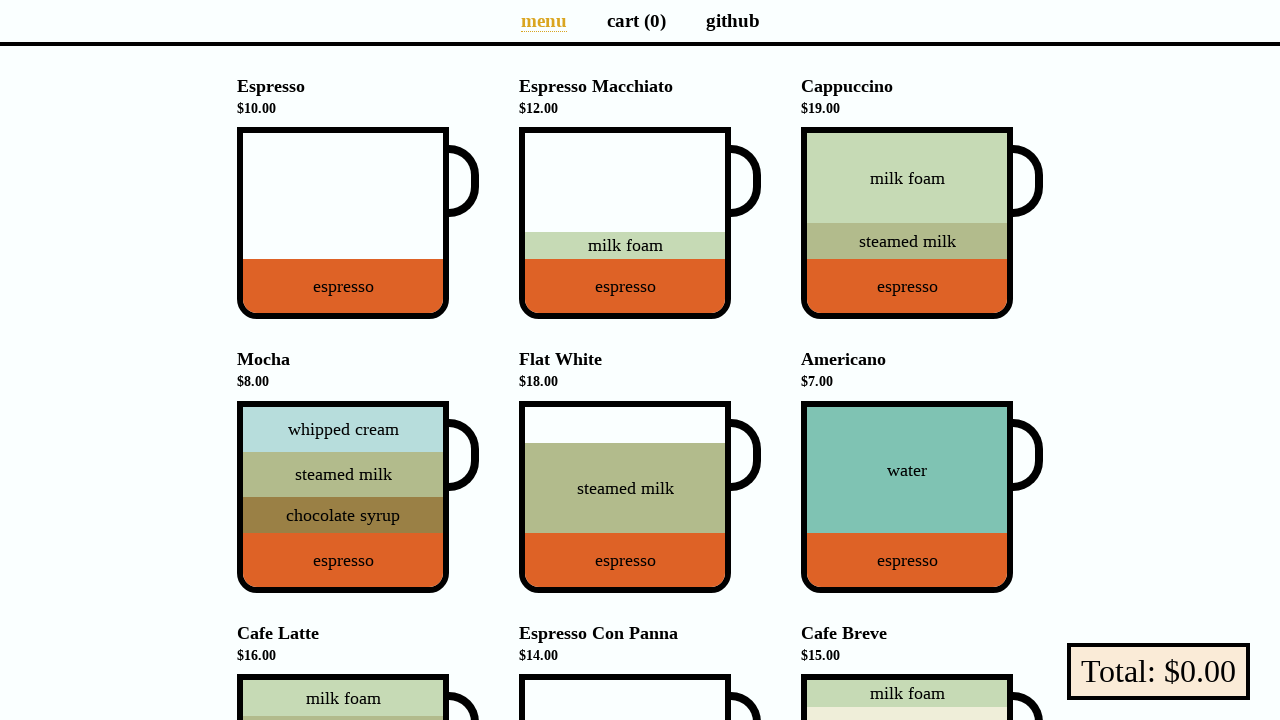

Located cup element within menu entry
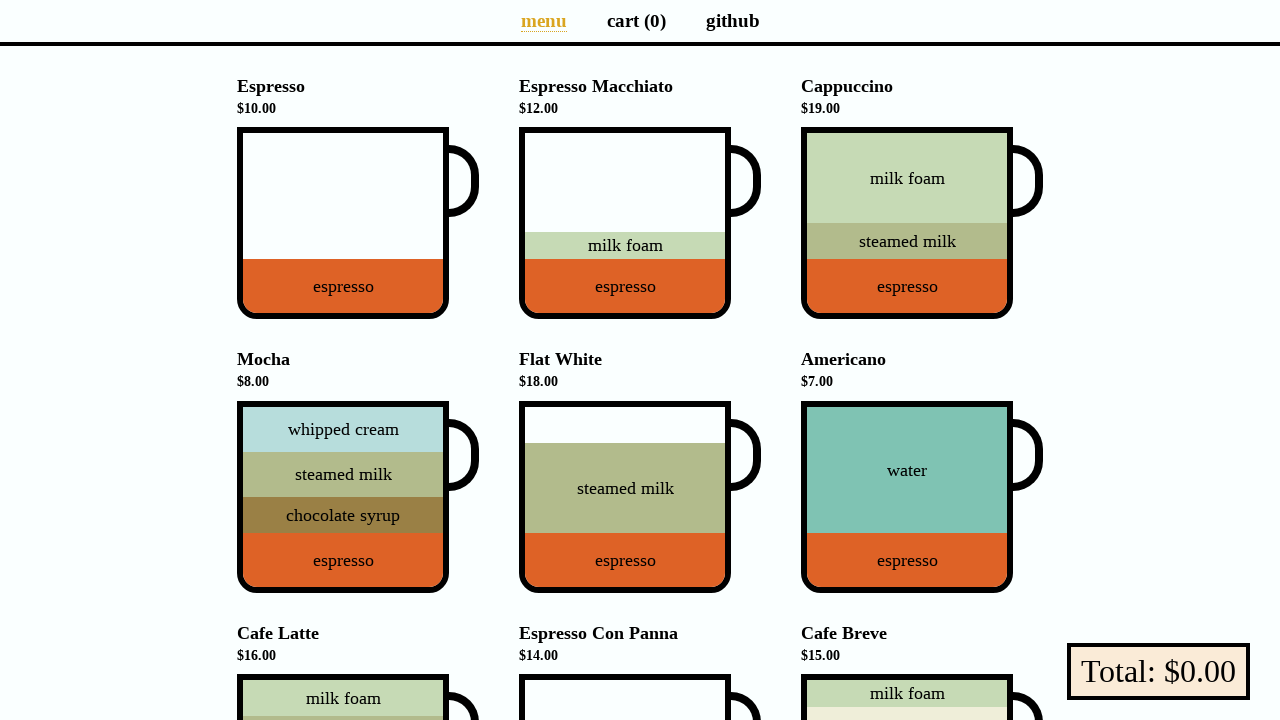

Retrieved initial CSS transform value before hover
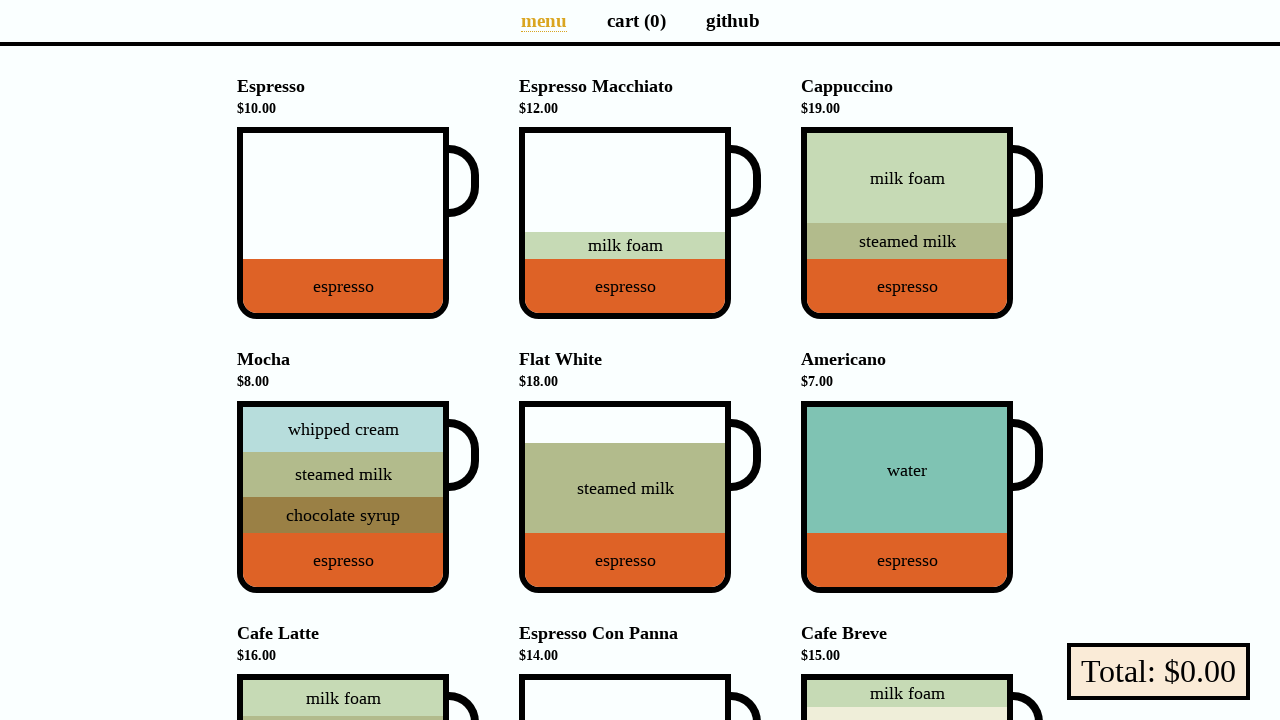

Hovered over coffee cup element at (922, 497) on li[data-v-a9662a08] >> nth=5 >> div div.cup
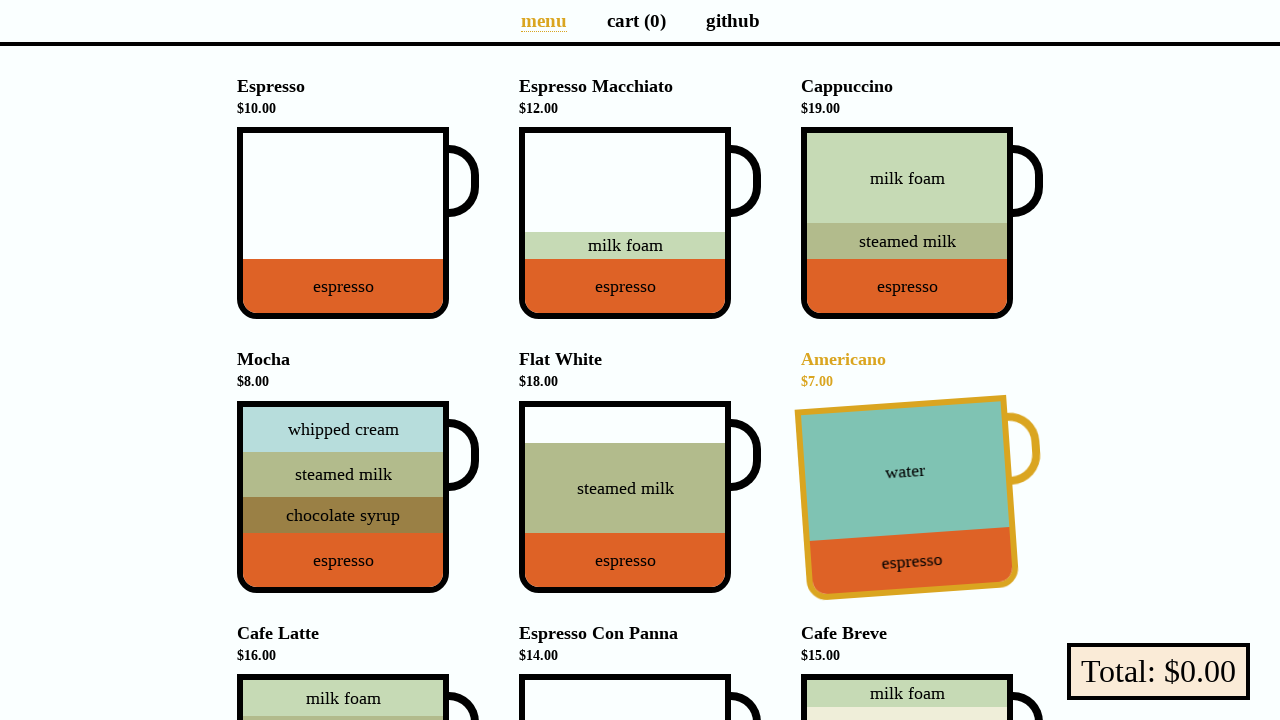

Retrieved CSS transform value while hovering
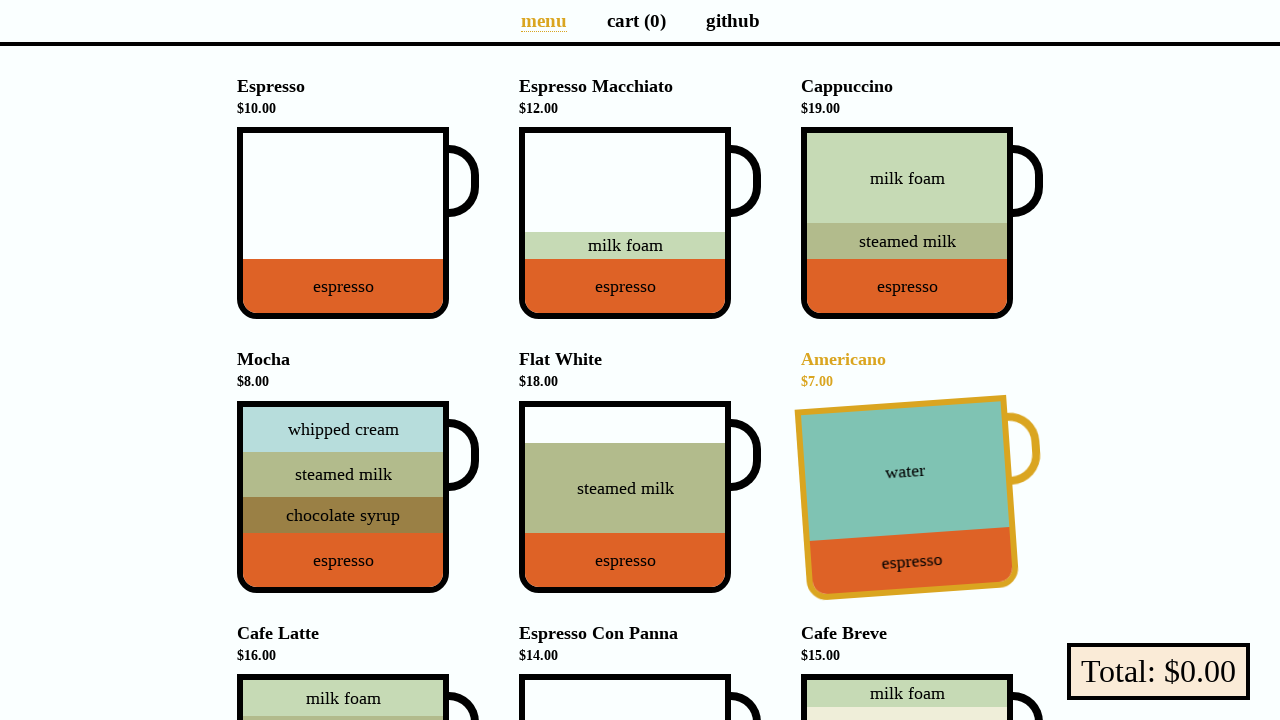

Moved mouse away from cup element at (0, 0)
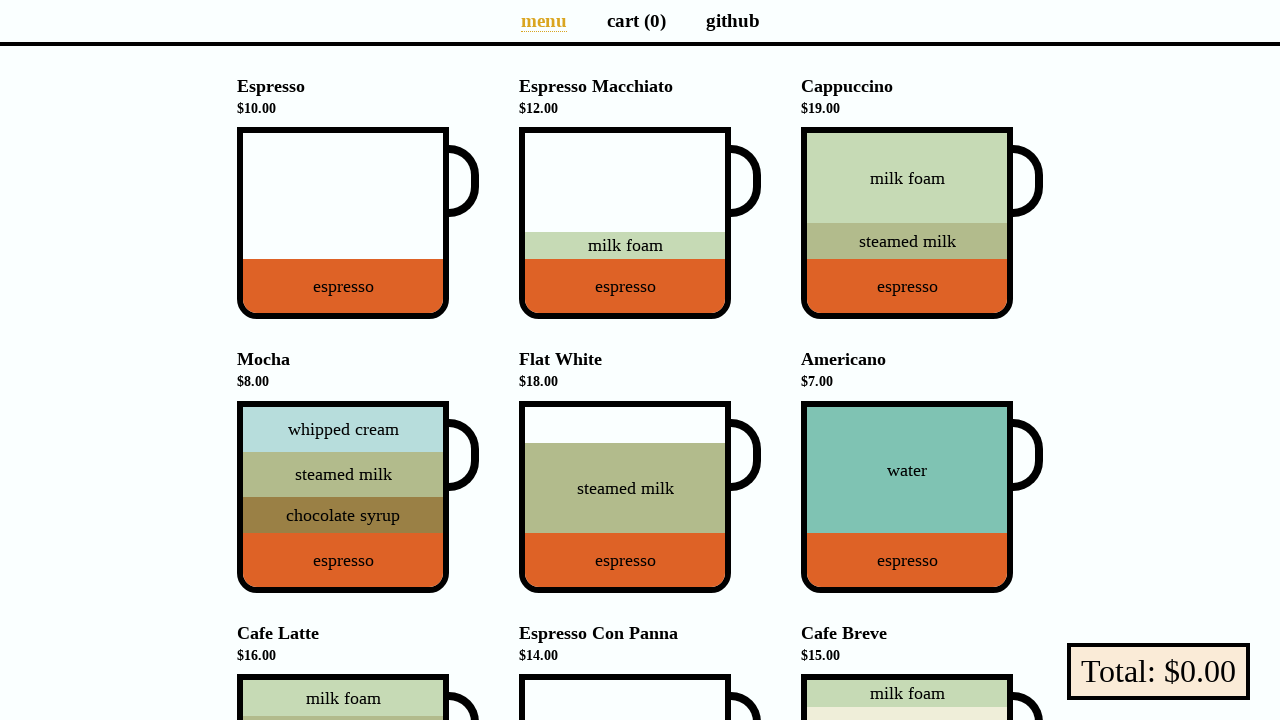

Retrieved CSS transform value after mouse left element
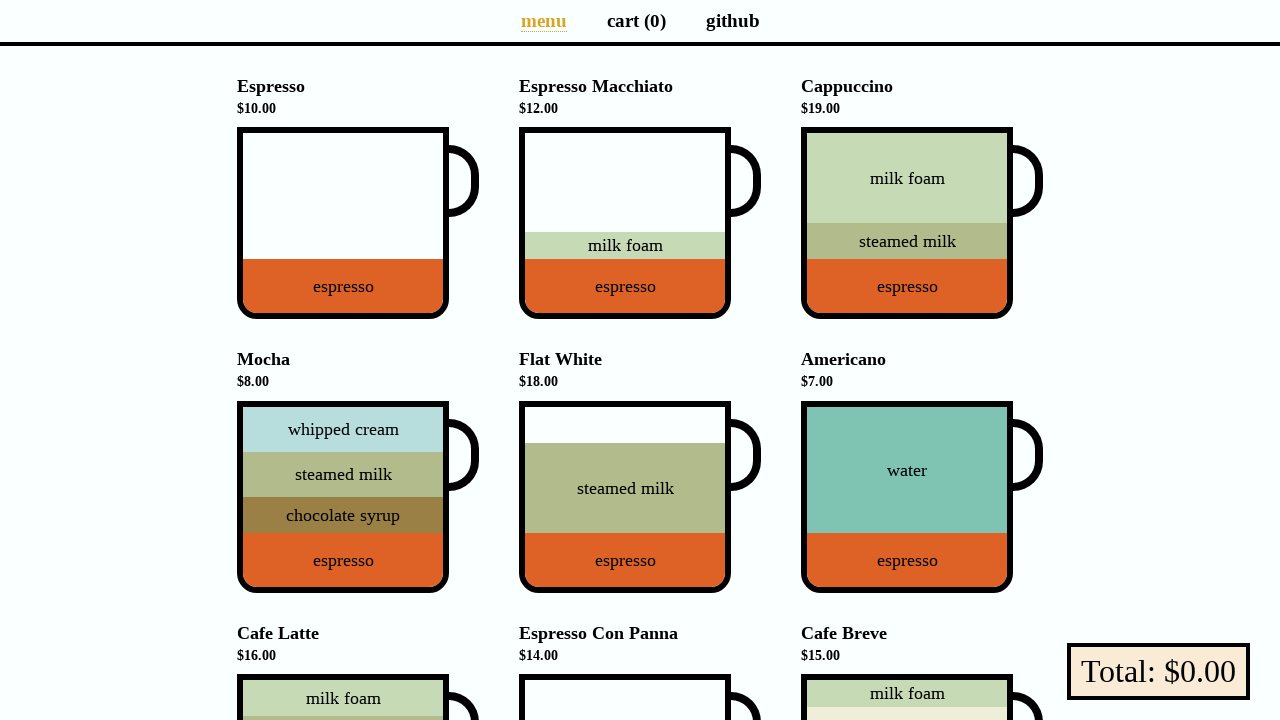

Assertion passed: initial transform is 'none'
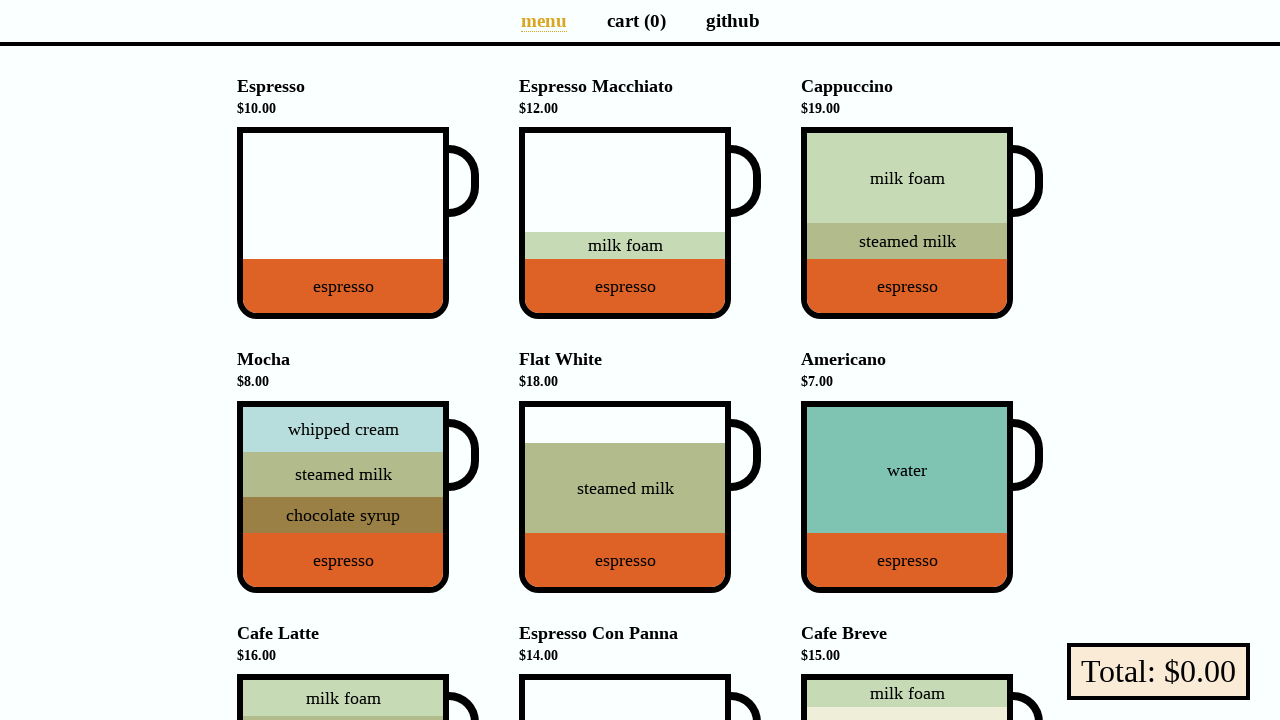

Assertion passed: transform contains 'matrix' on hover (rotation applied)
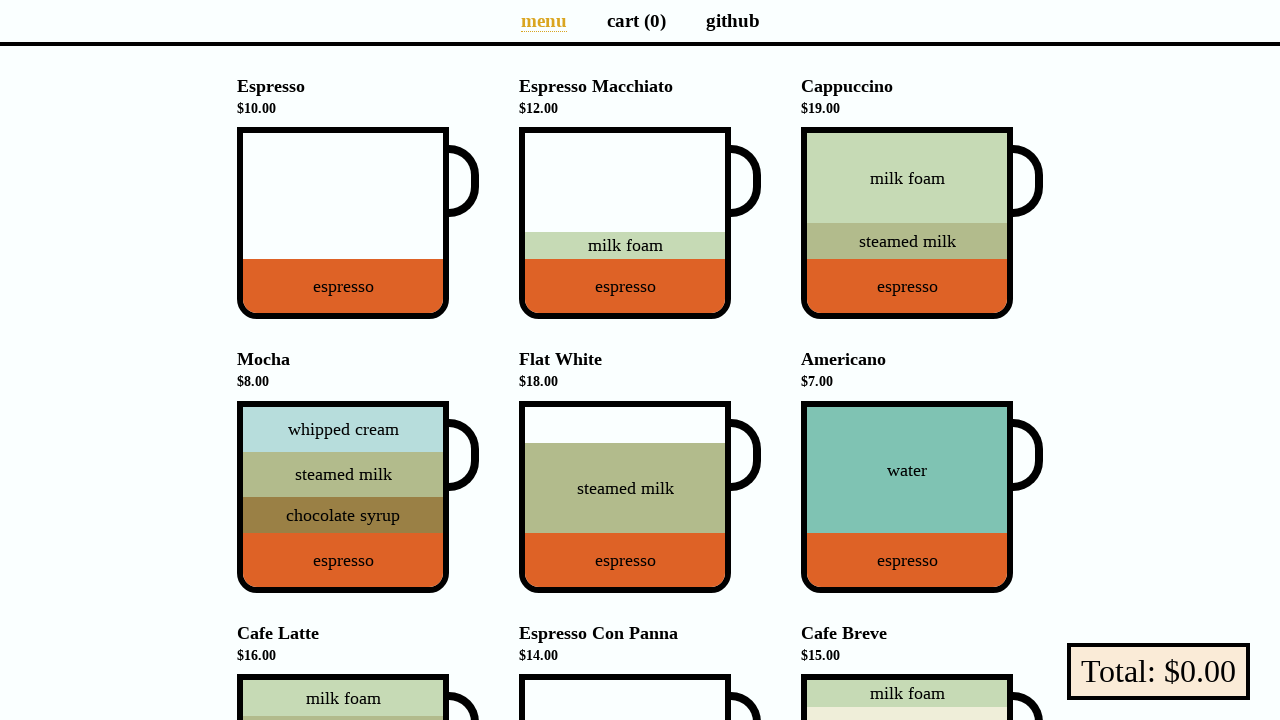

Assertion passed: transform returns to 'none' after hover ends
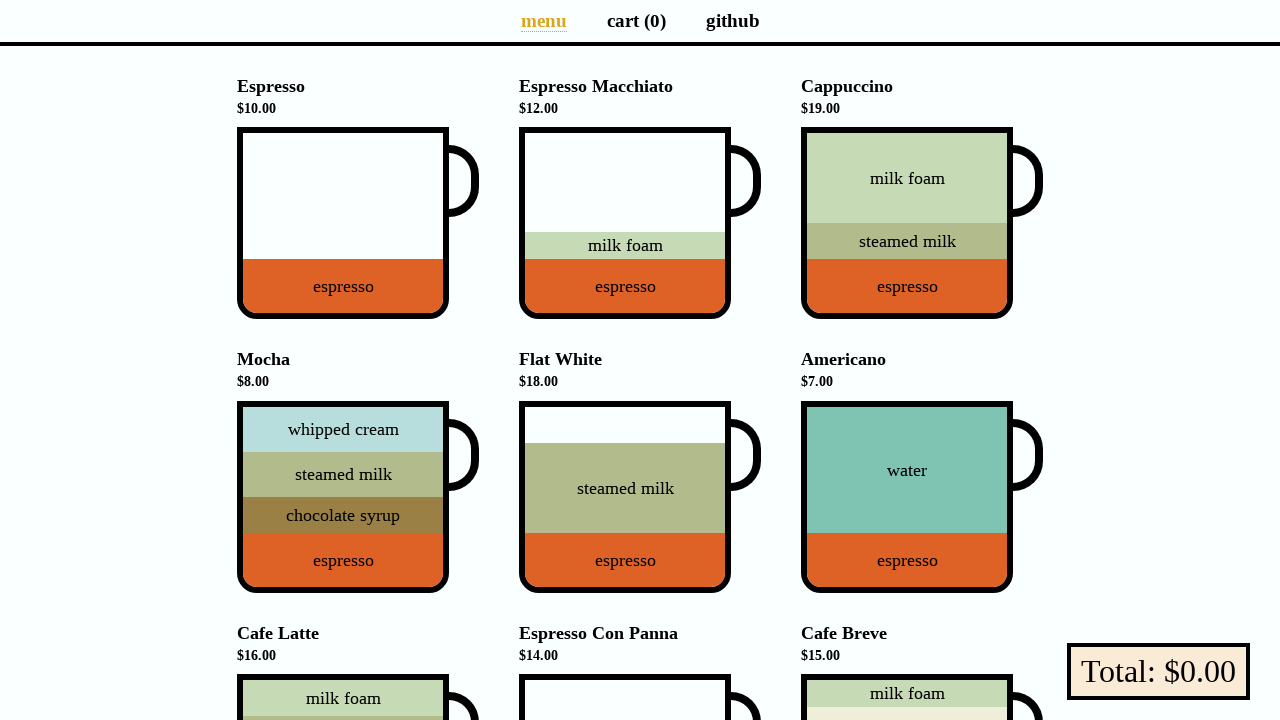

Located cup element within menu entry
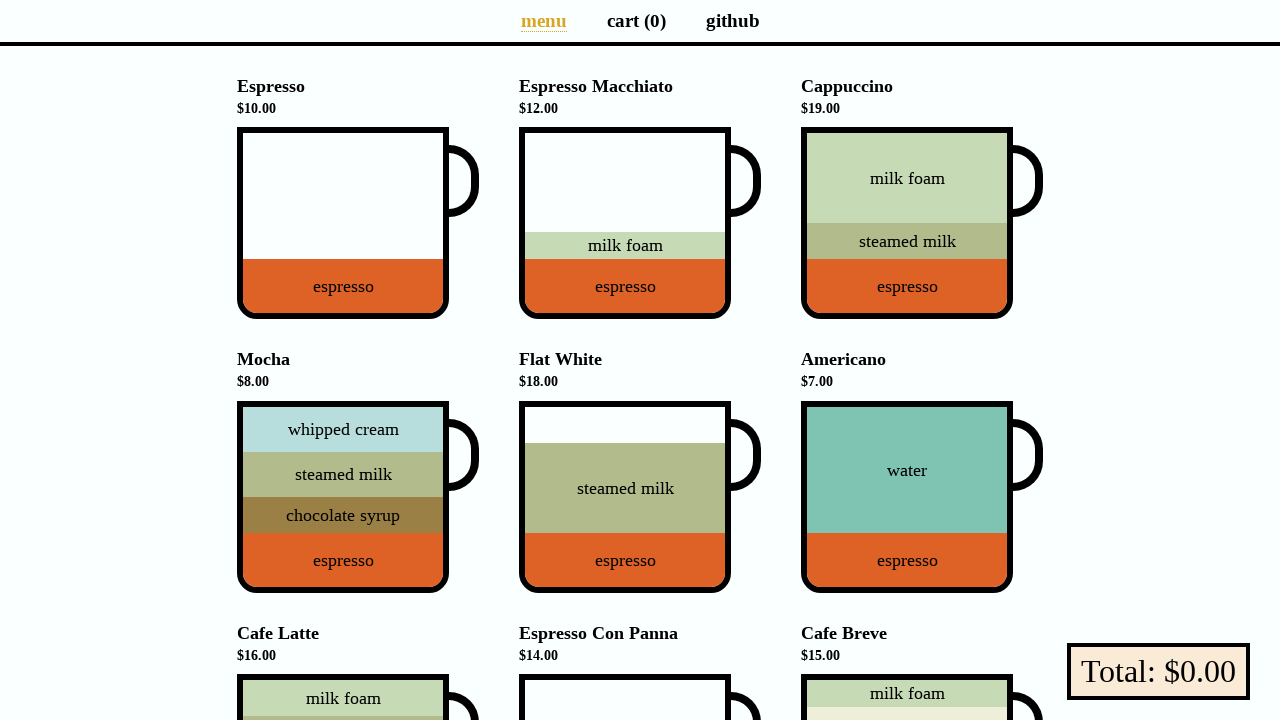

Retrieved initial CSS transform value before hover
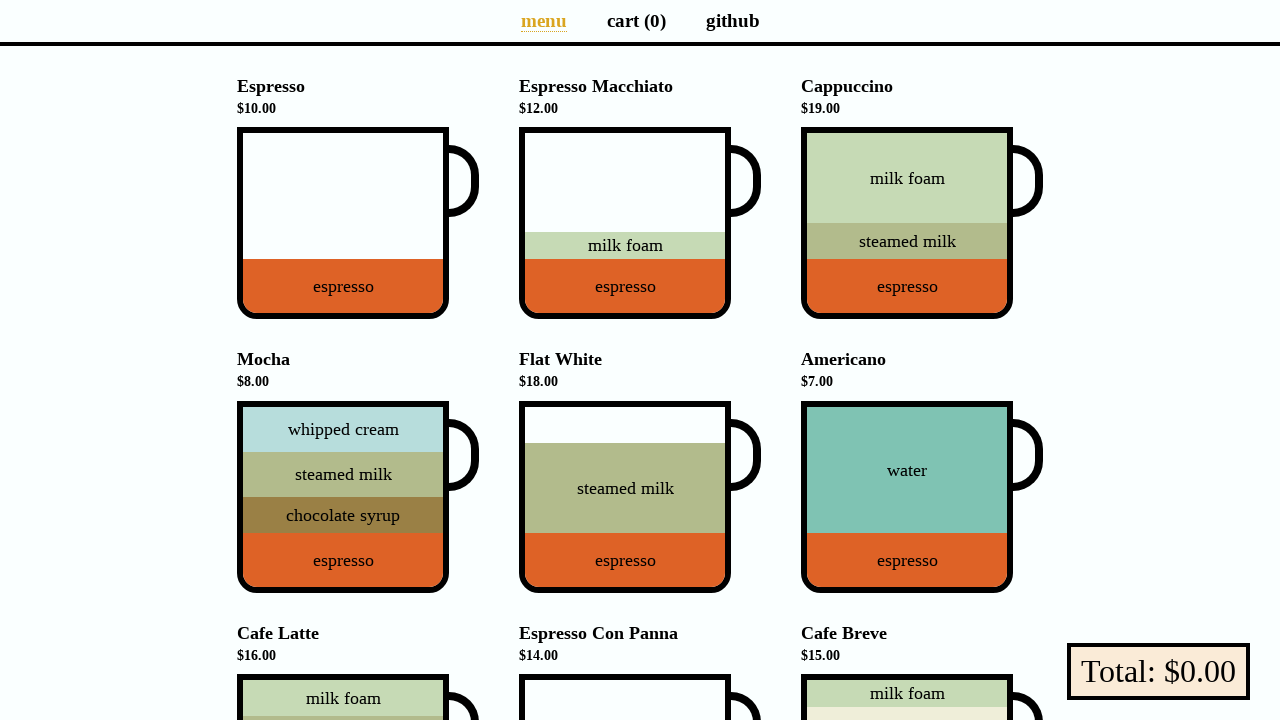

Hovered over coffee cup element at (358, 624) on li[data-v-a9662a08] >> nth=6 >> div div.cup
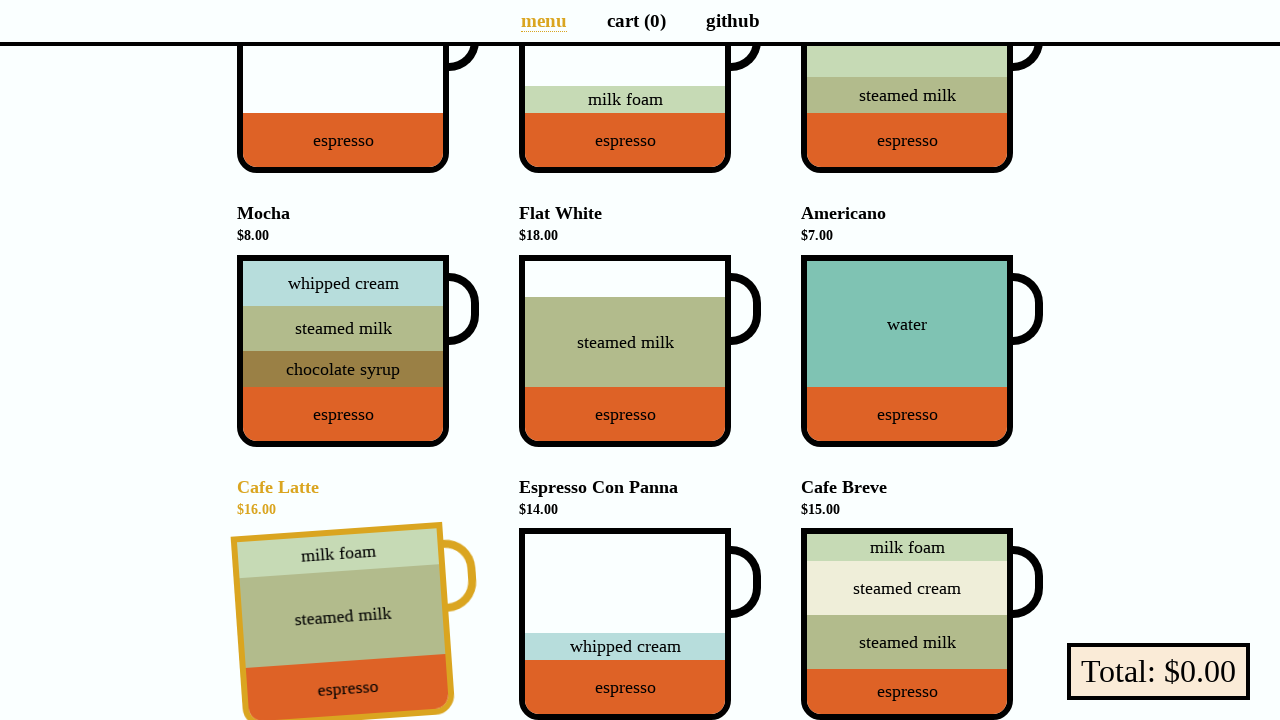

Retrieved CSS transform value while hovering
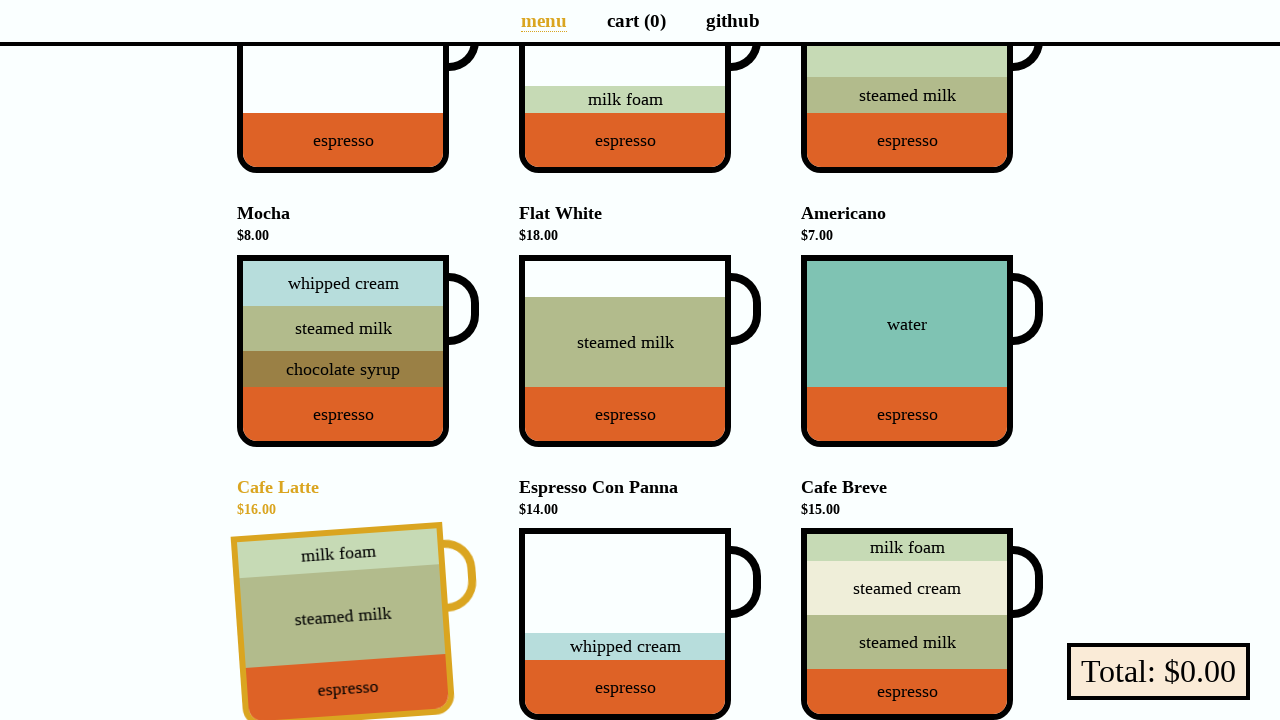

Moved mouse away from cup element at (0, 0)
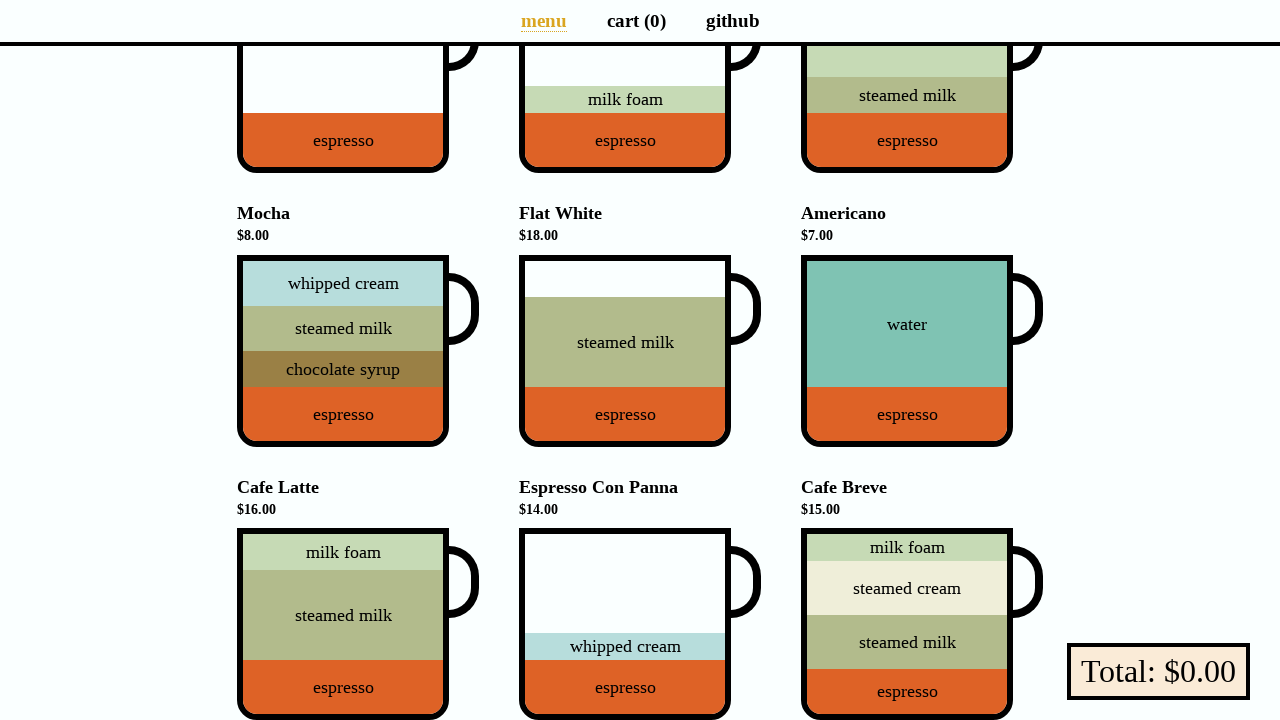

Retrieved CSS transform value after mouse left element
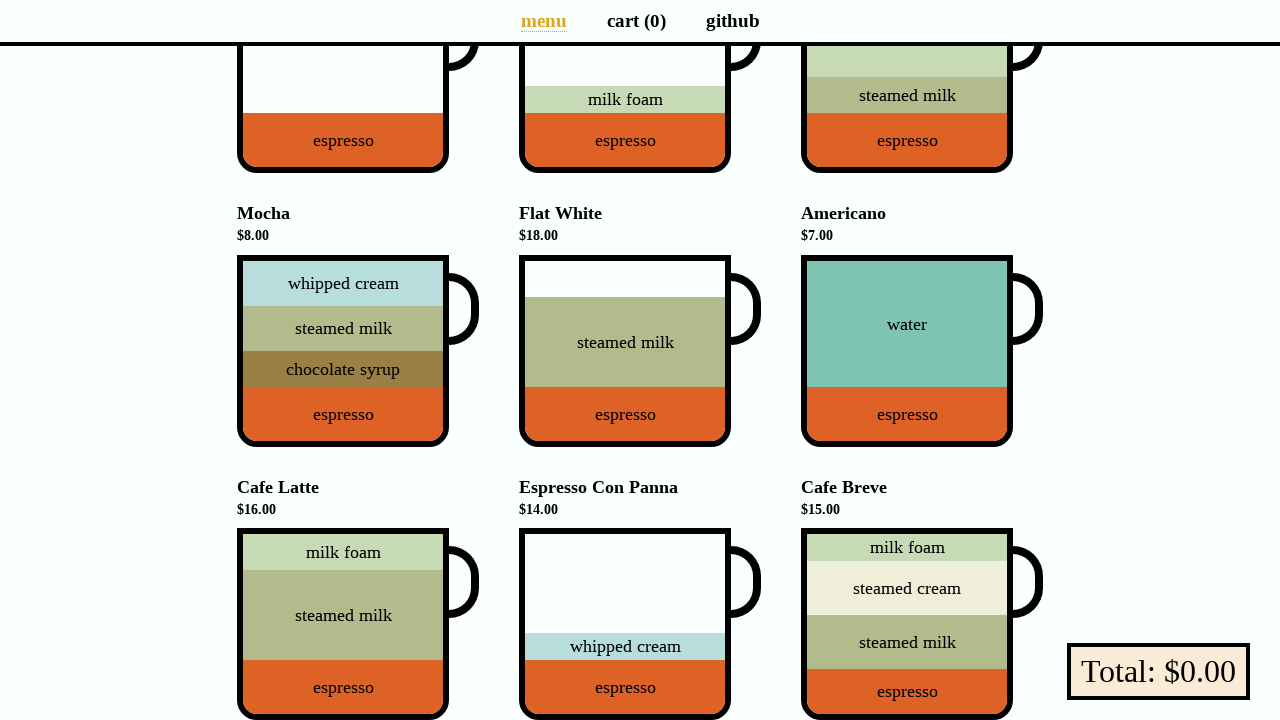

Assertion passed: initial transform is 'none'
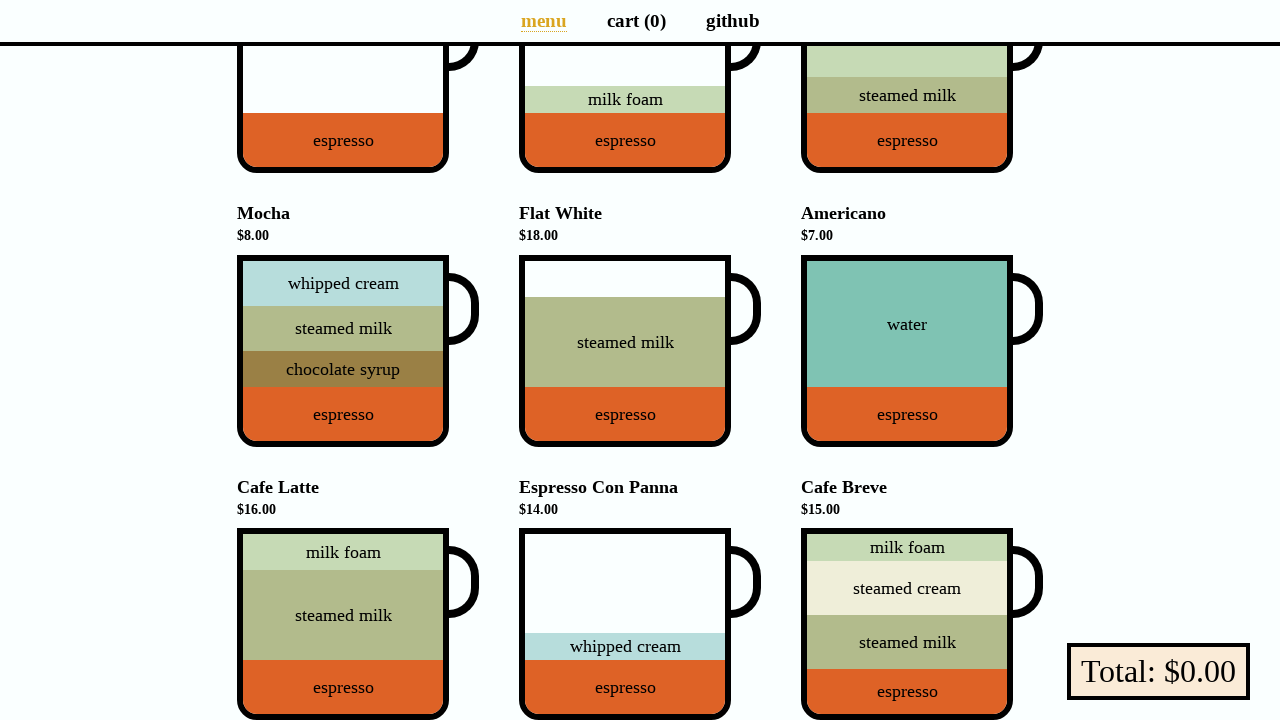

Assertion passed: transform contains 'matrix' on hover (rotation applied)
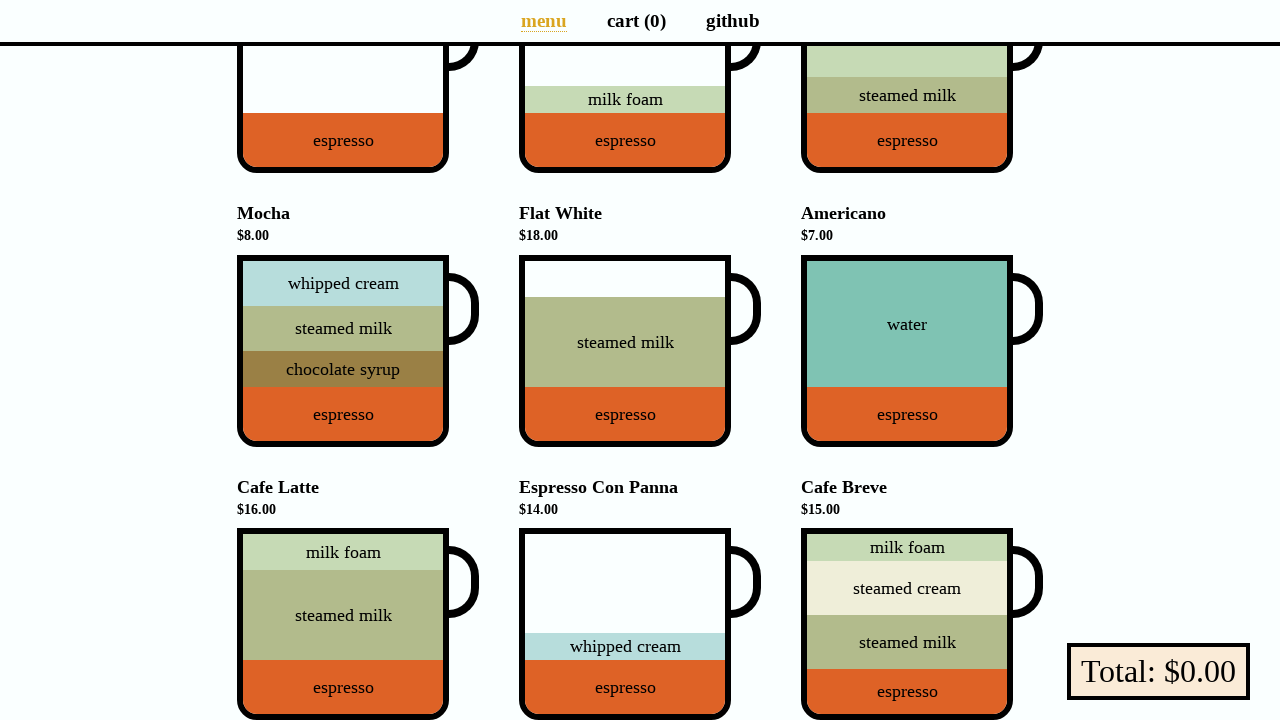

Assertion passed: transform returns to 'none' after hover ends
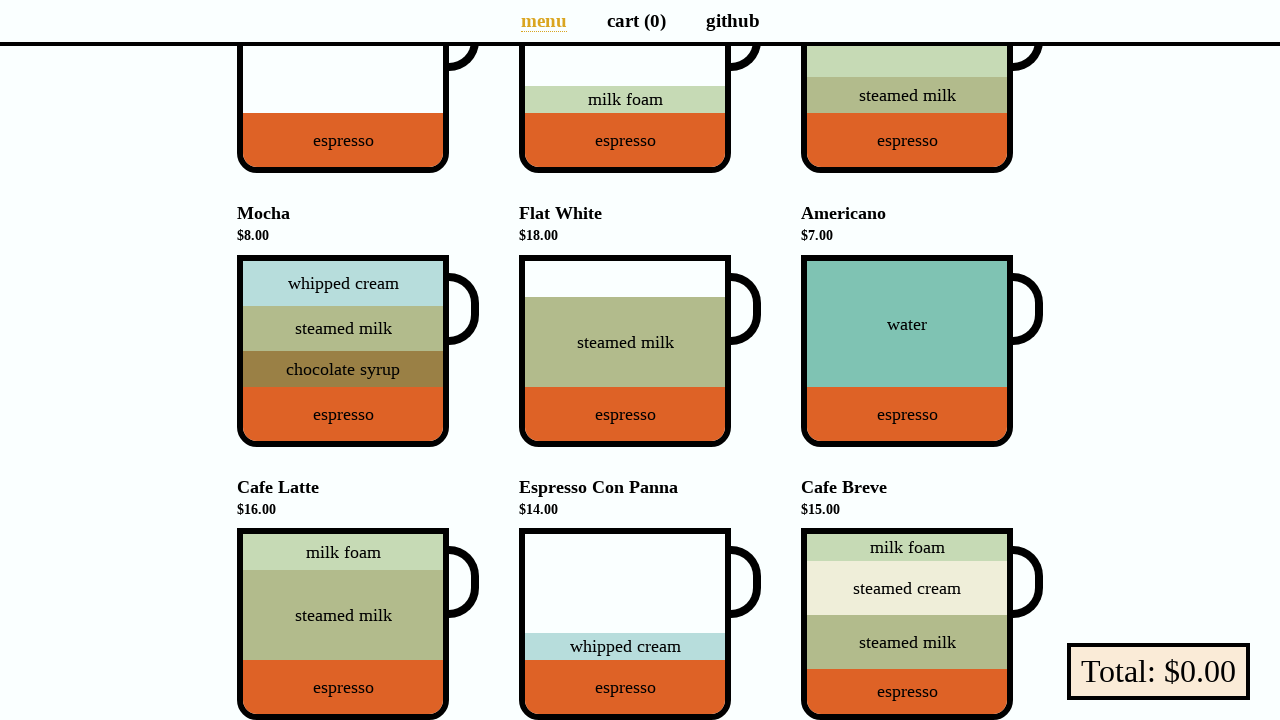

Located cup element within menu entry
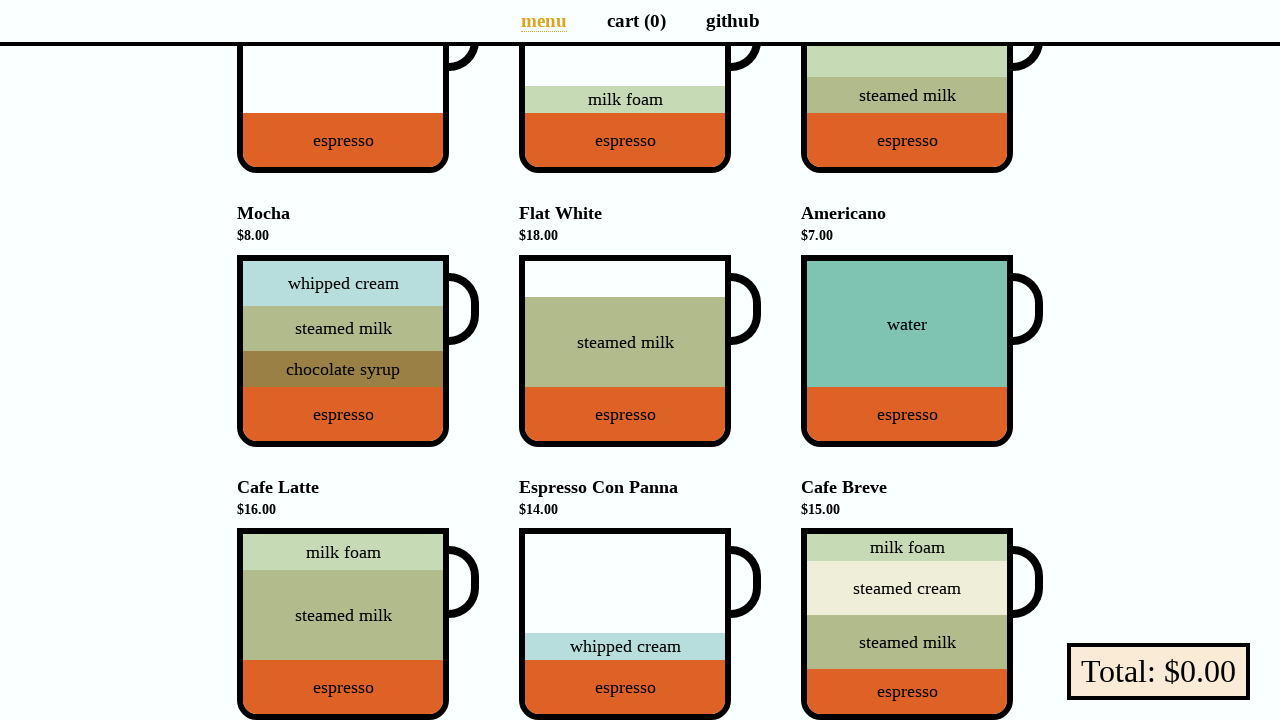

Retrieved initial CSS transform value before hover
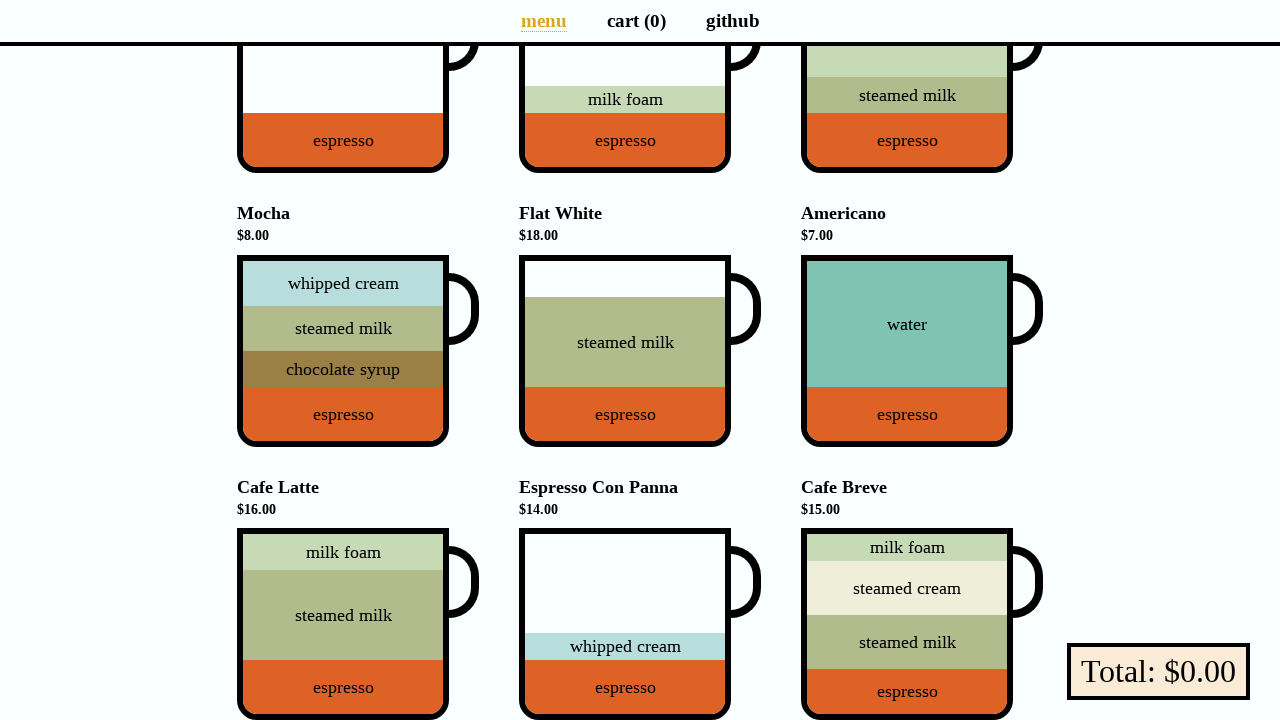

Hovered over coffee cup element at (640, 624) on li[data-v-a9662a08] >> nth=7 >> div div.cup
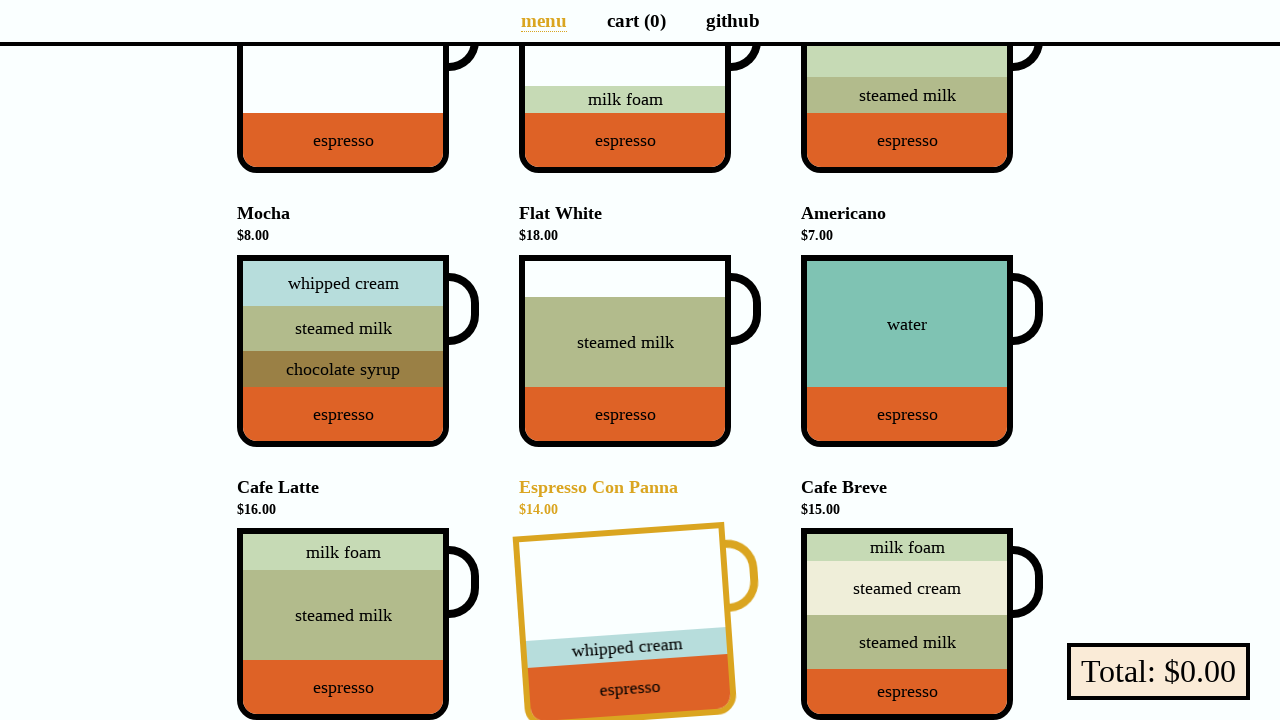

Retrieved CSS transform value while hovering
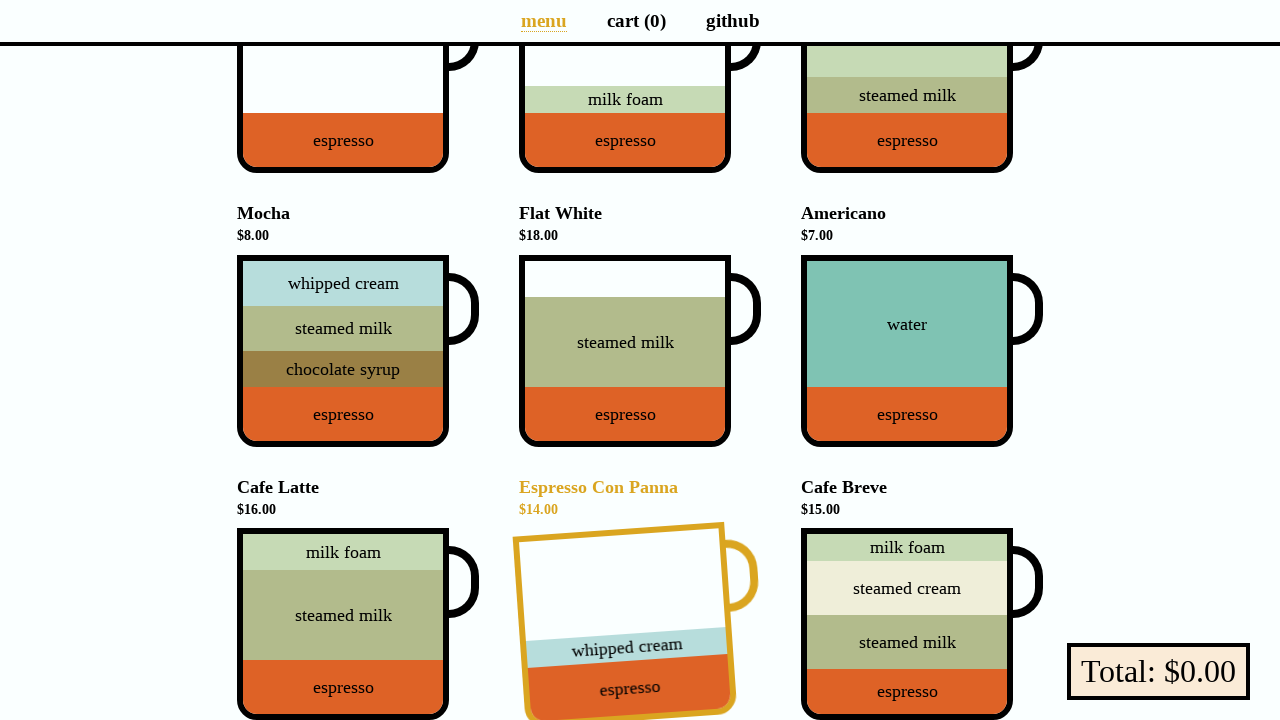

Moved mouse away from cup element at (0, 0)
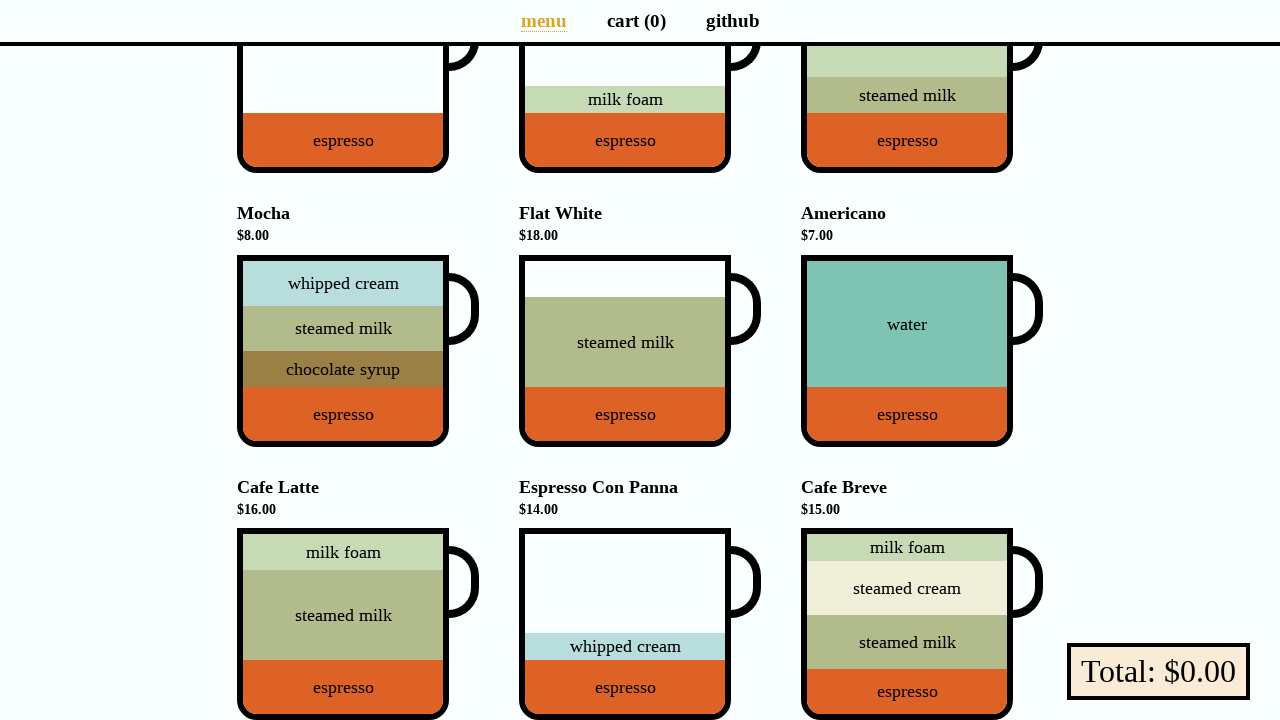

Retrieved CSS transform value after mouse left element
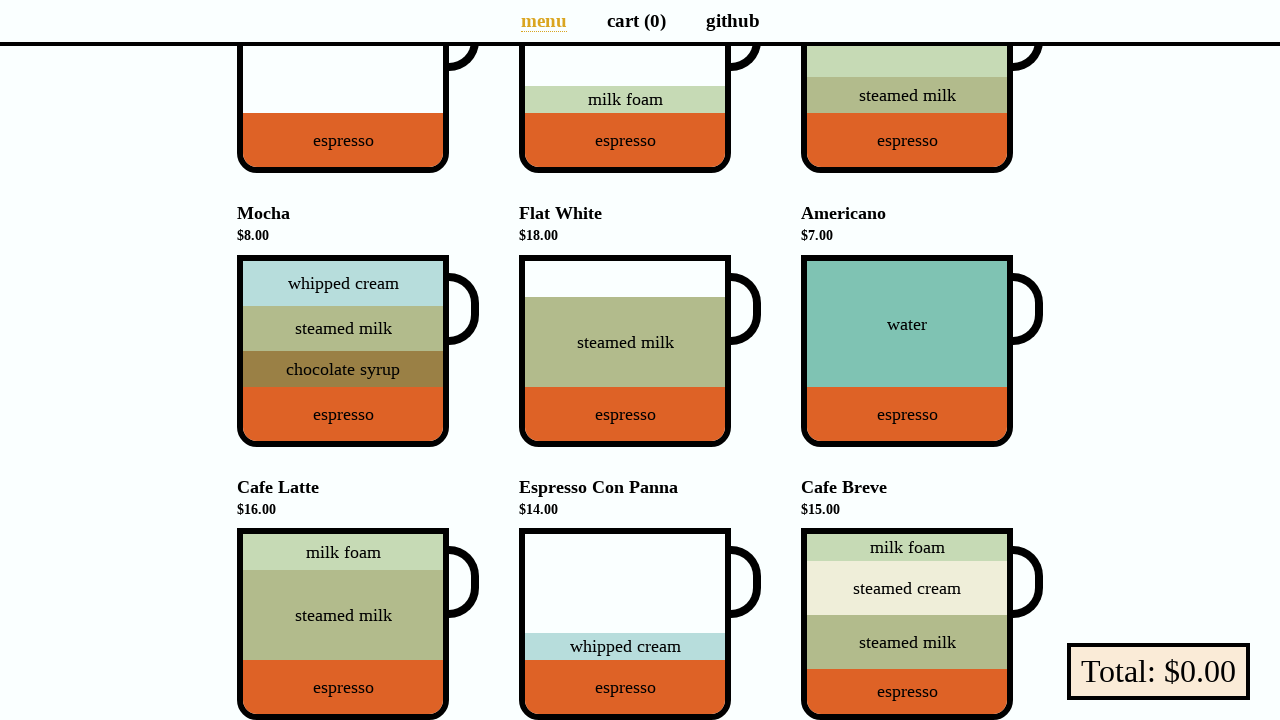

Assertion passed: initial transform is 'none'
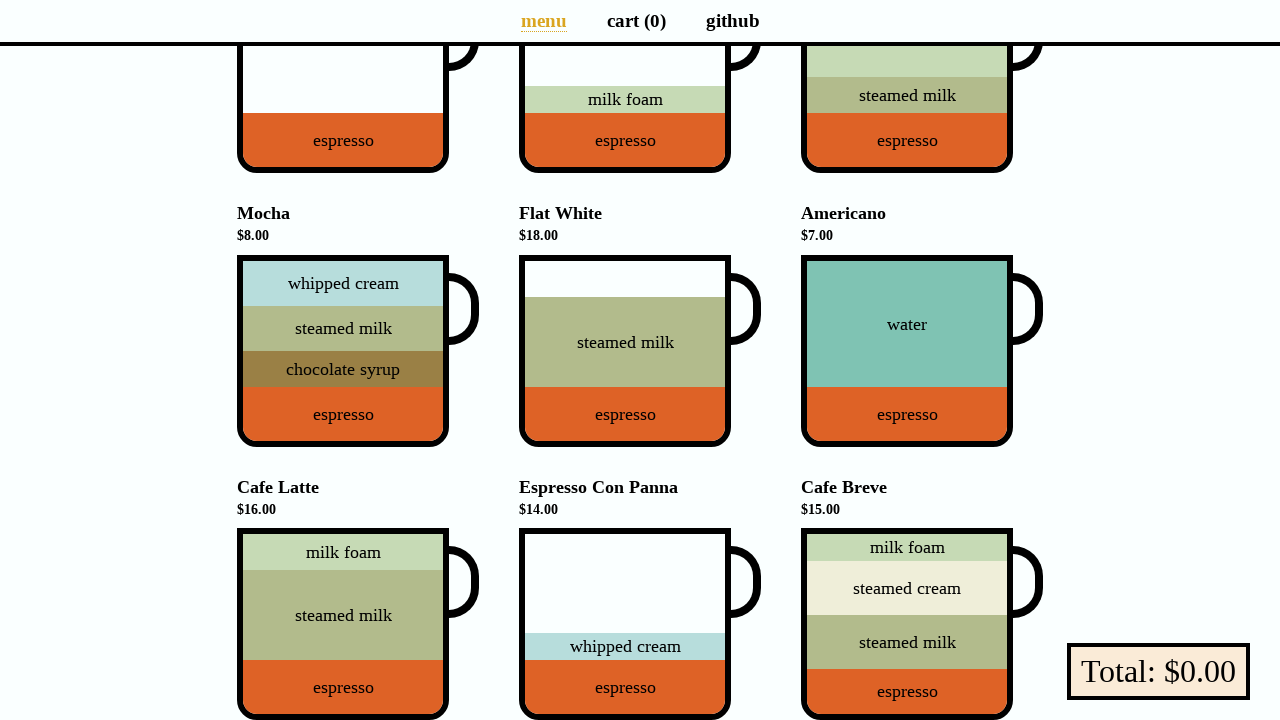

Assertion passed: transform contains 'matrix' on hover (rotation applied)
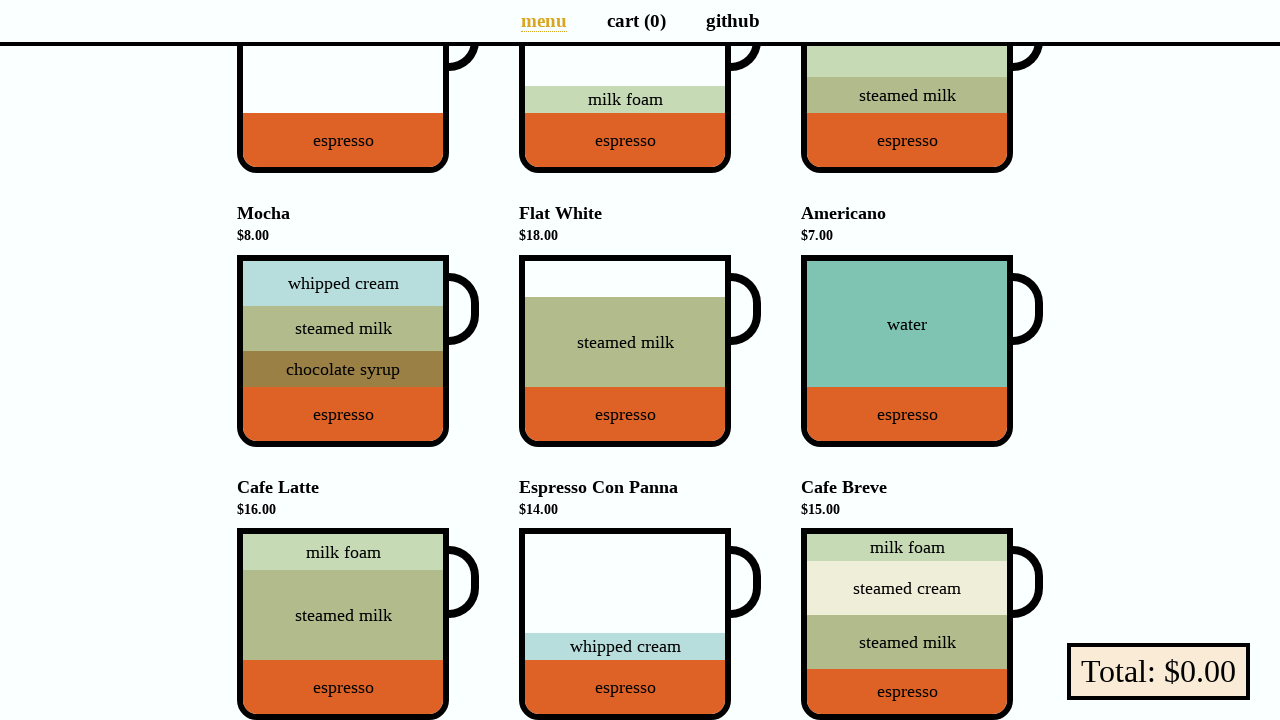

Assertion passed: transform returns to 'none' after hover ends
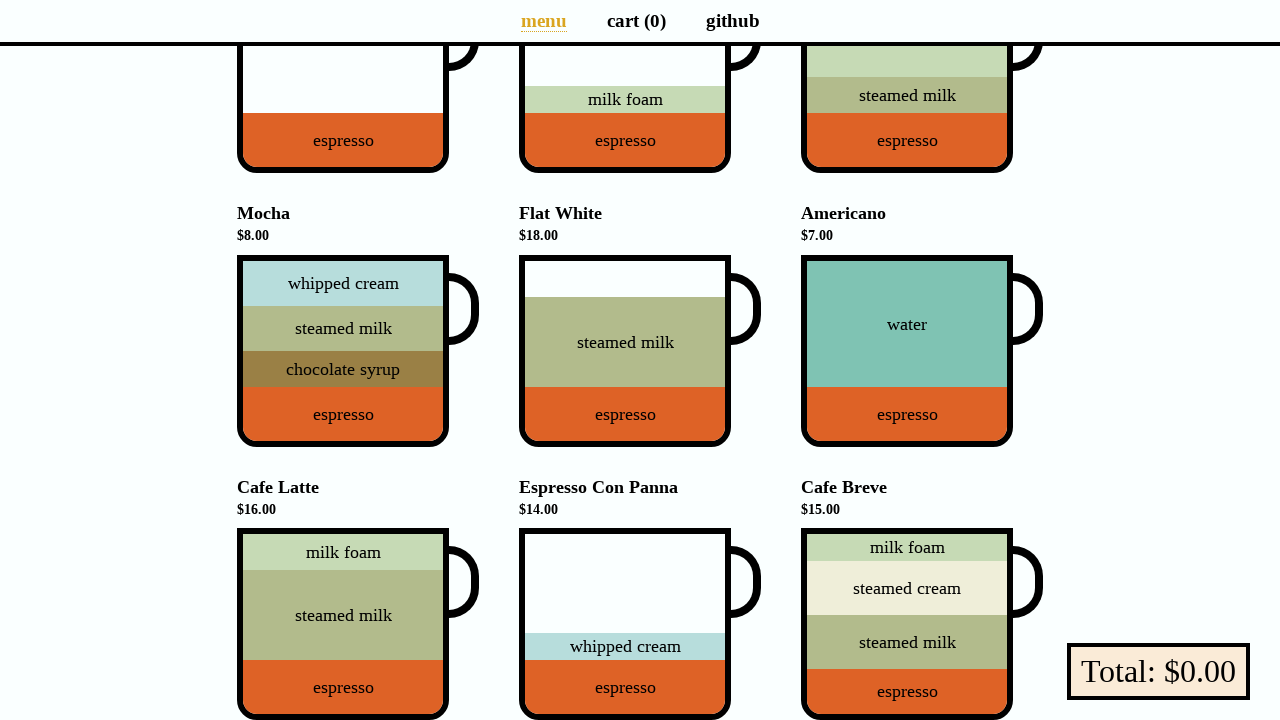

Located cup element within menu entry
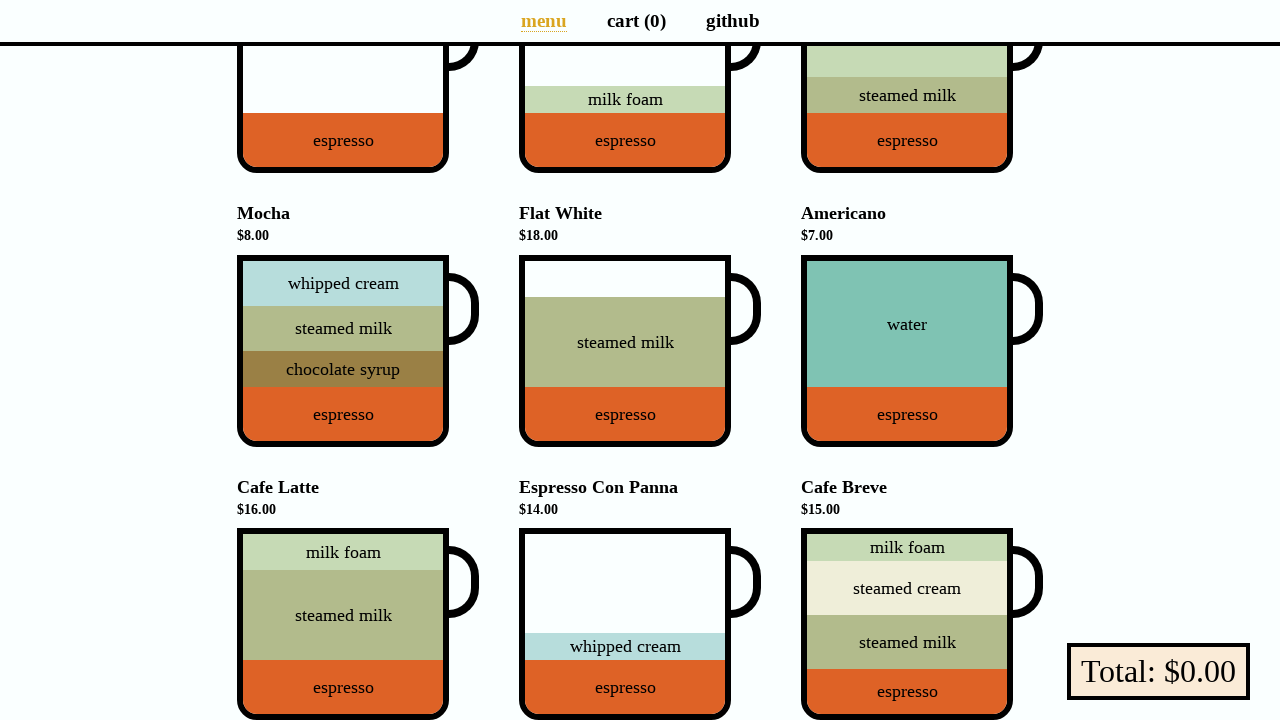

Retrieved initial CSS transform value before hover
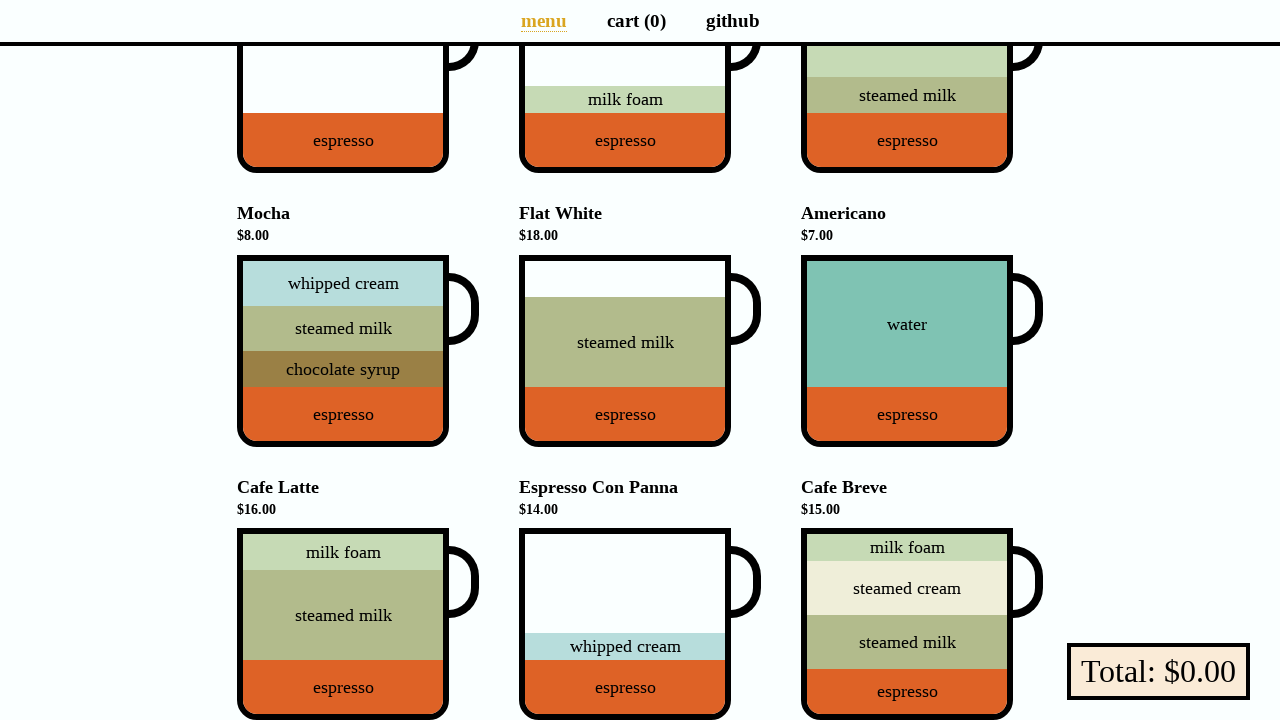

Hovered over coffee cup element at (922, 624) on li[data-v-a9662a08] >> nth=8 >> div div.cup
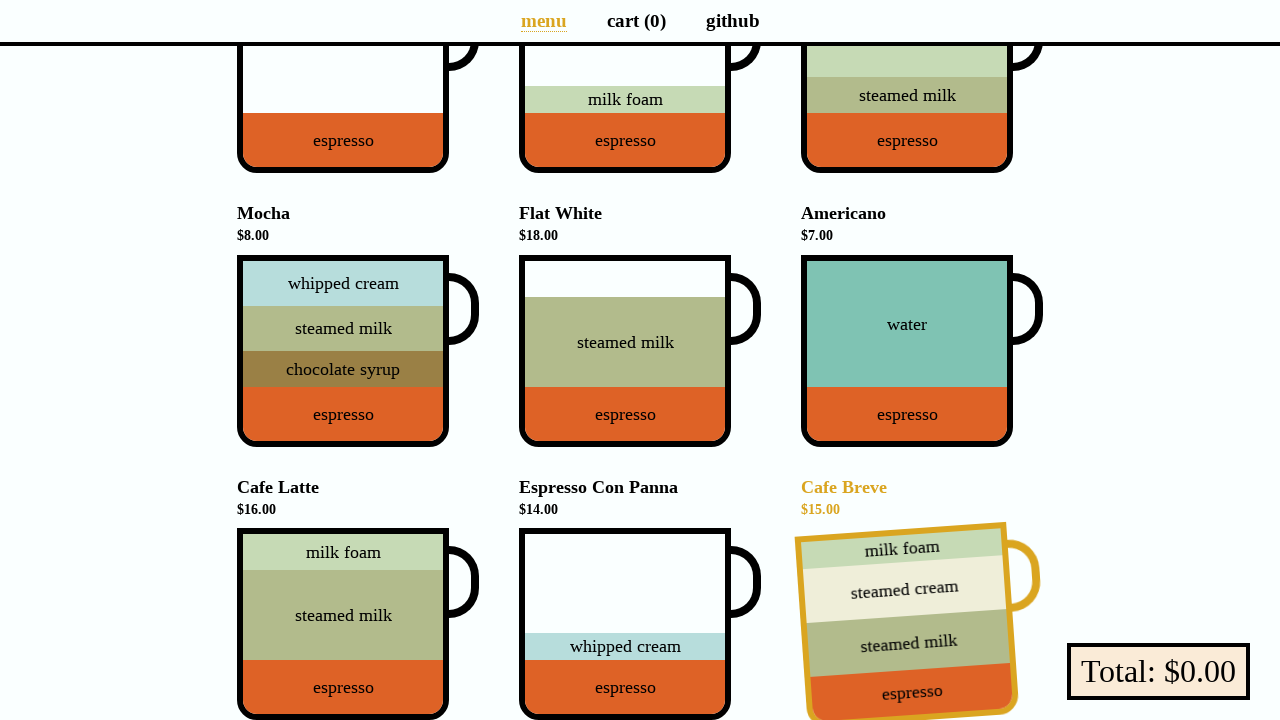

Retrieved CSS transform value while hovering
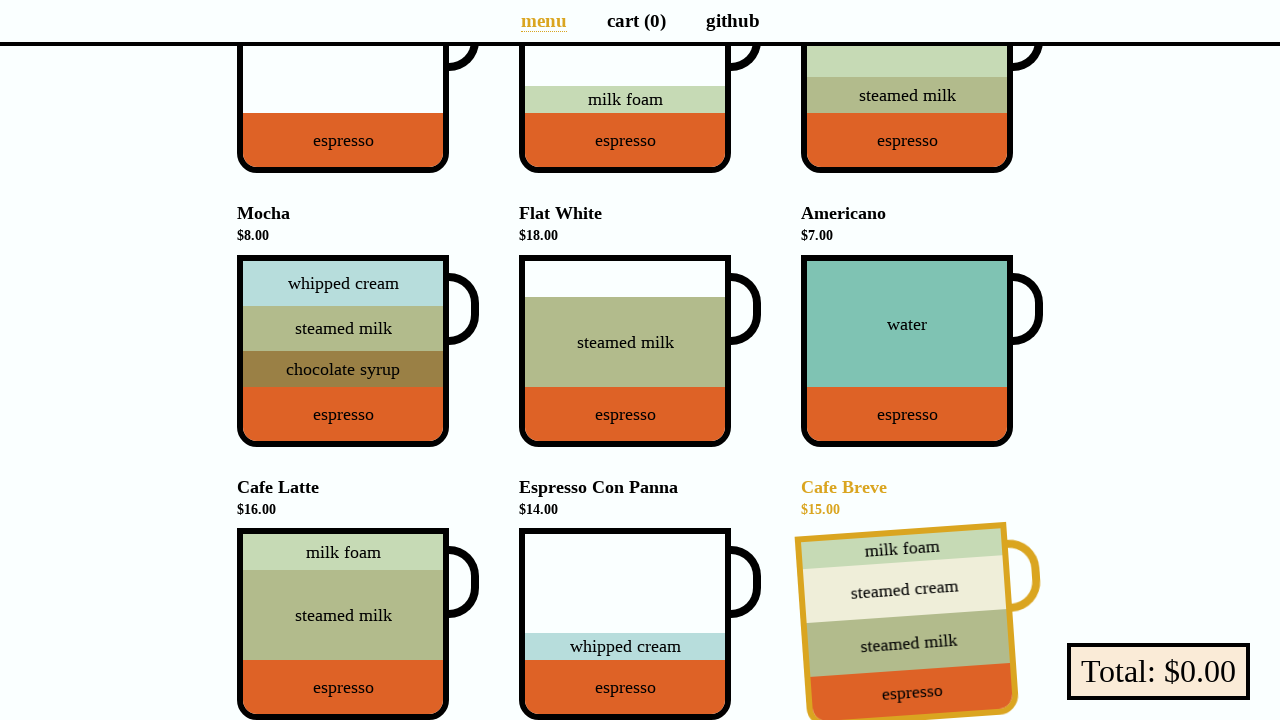

Moved mouse away from cup element at (0, 0)
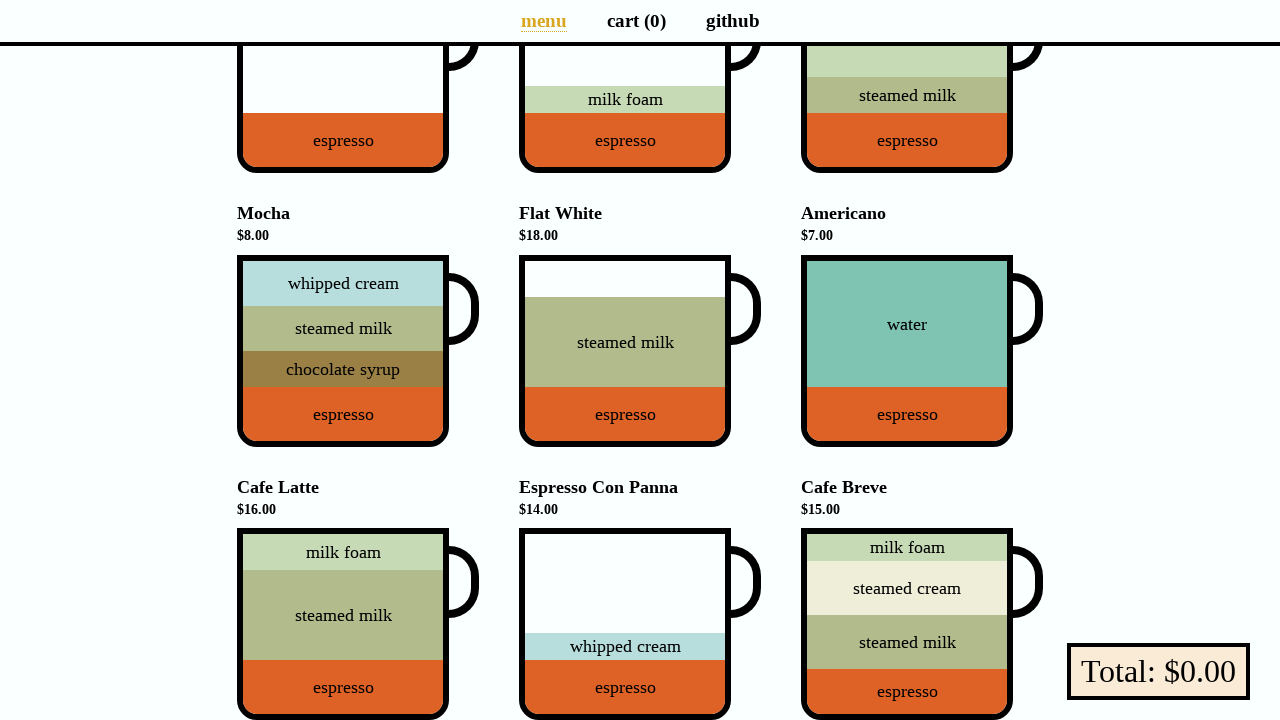

Retrieved CSS transform value after mouse left element
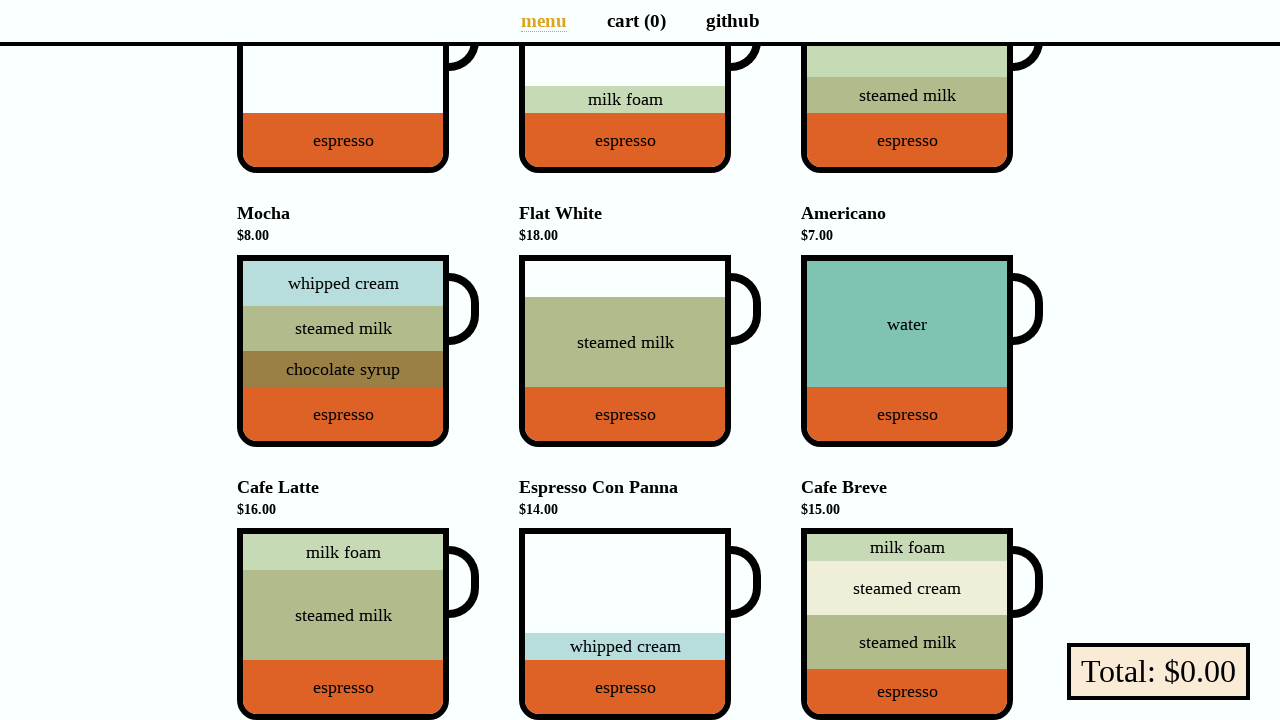

Assertion passed: initial transform is 'none'
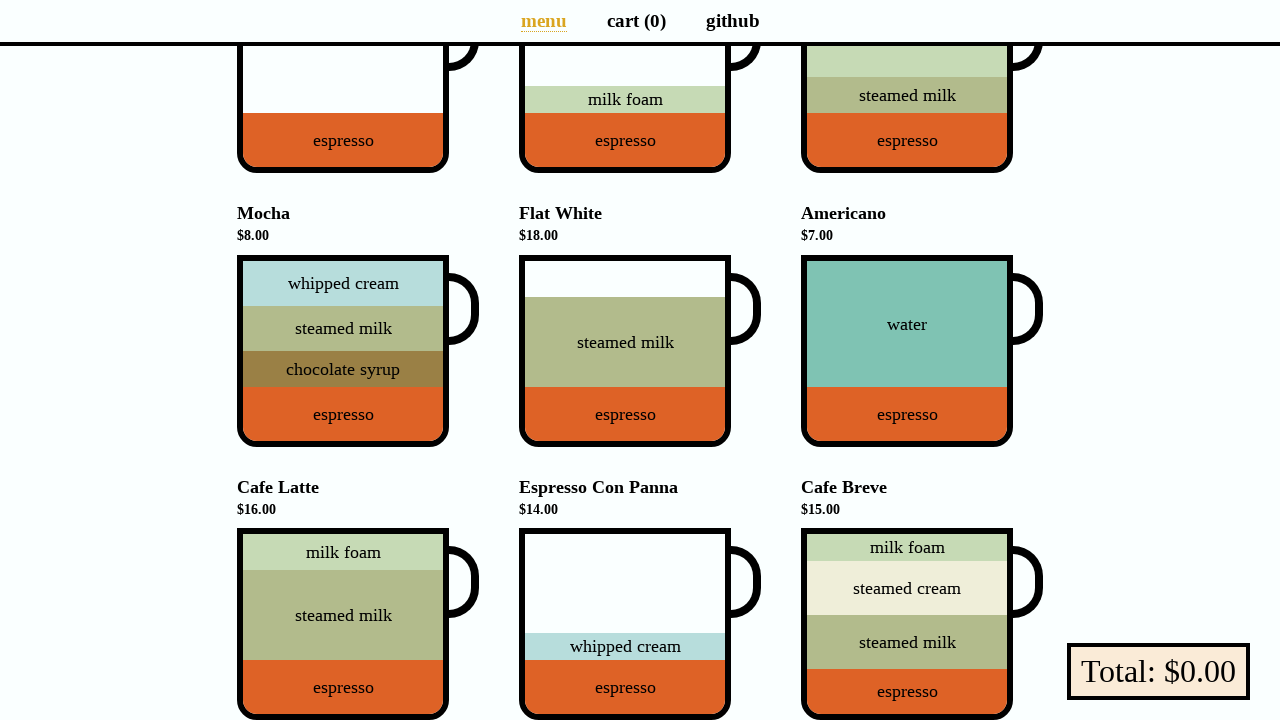

Assertion passed: transform contains 'matrix' on hover (rotation applied)
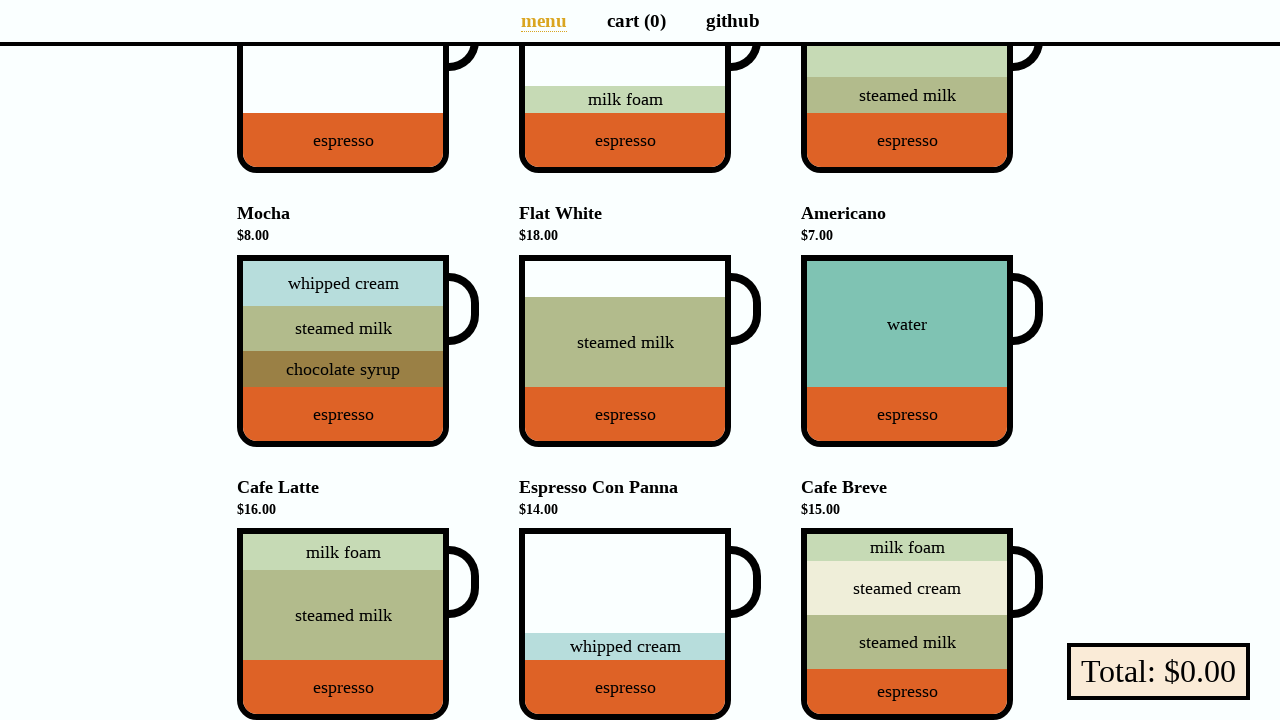

Assertion passed: transform returns to 'none' after hover ends
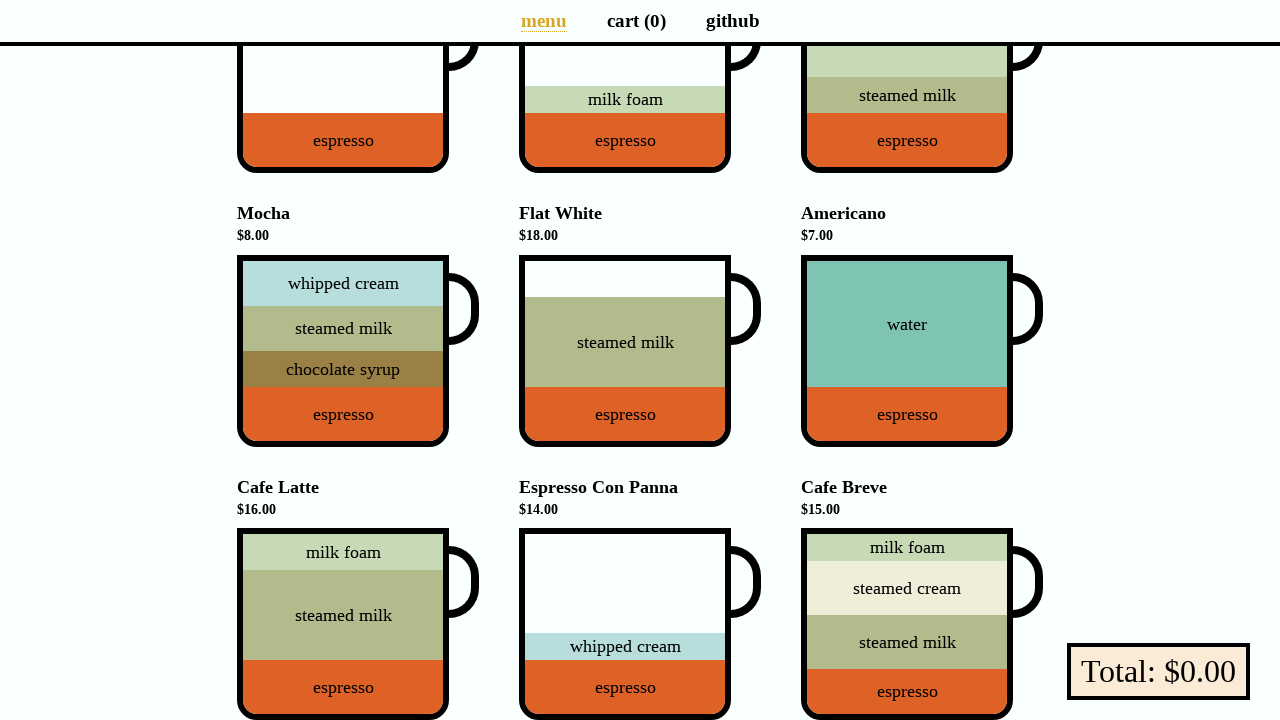

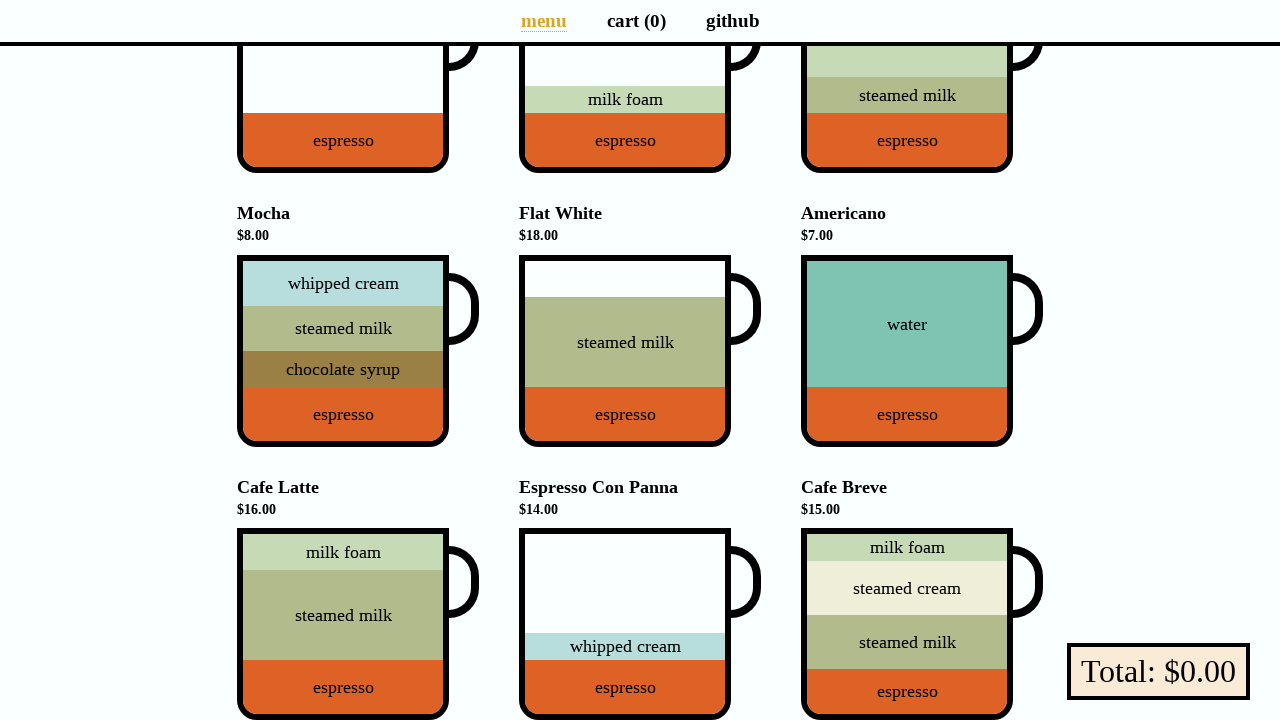